Tests filling out a large form by entering the same text into all input fields and submitting the form

Starting URL: http://suninjuly.github.io/huge_form.html

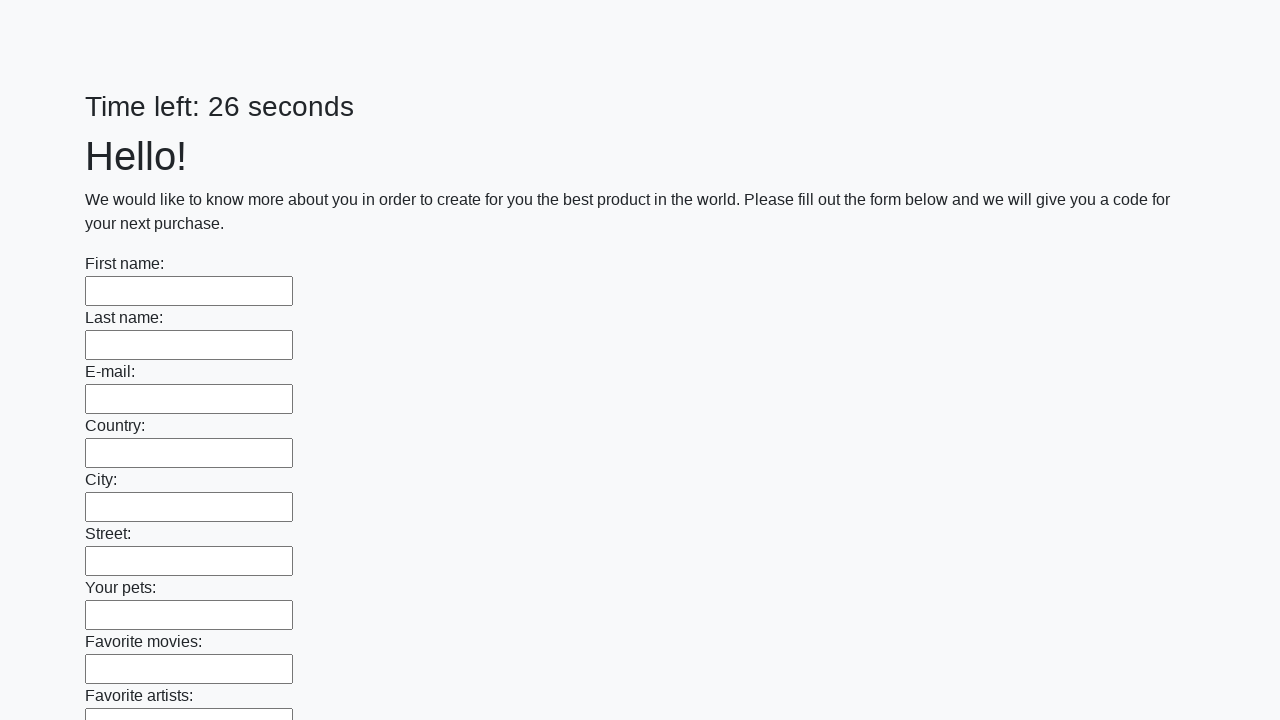

Navigated to huge form page
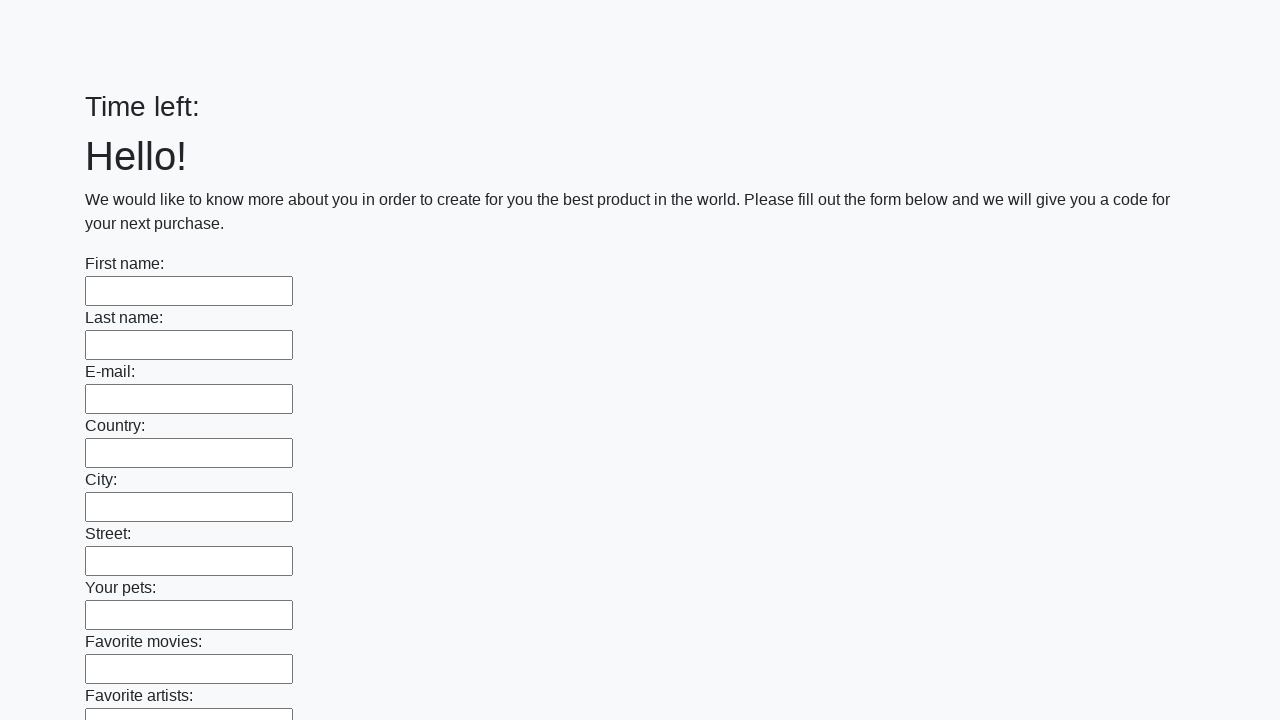

Filled an input field with 'Мой ответ' on input >> nth=0
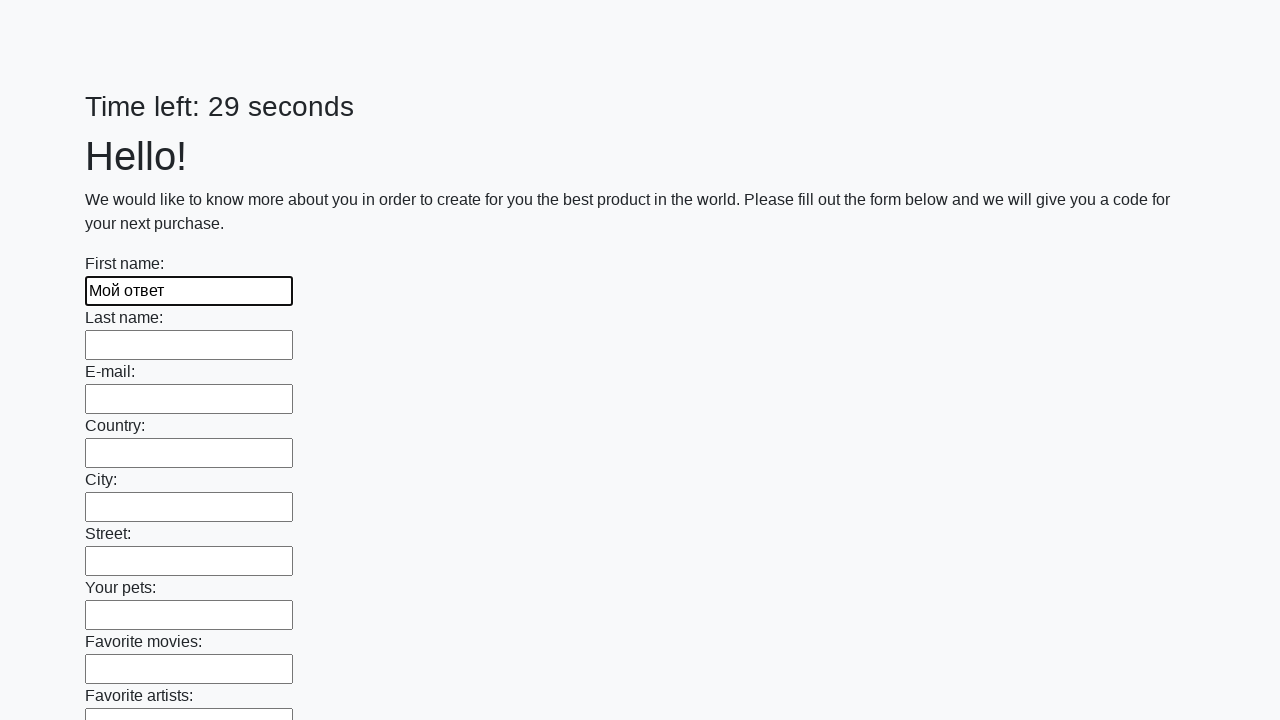

Filled an input field with 'Мой ответ' on input >> nth=1
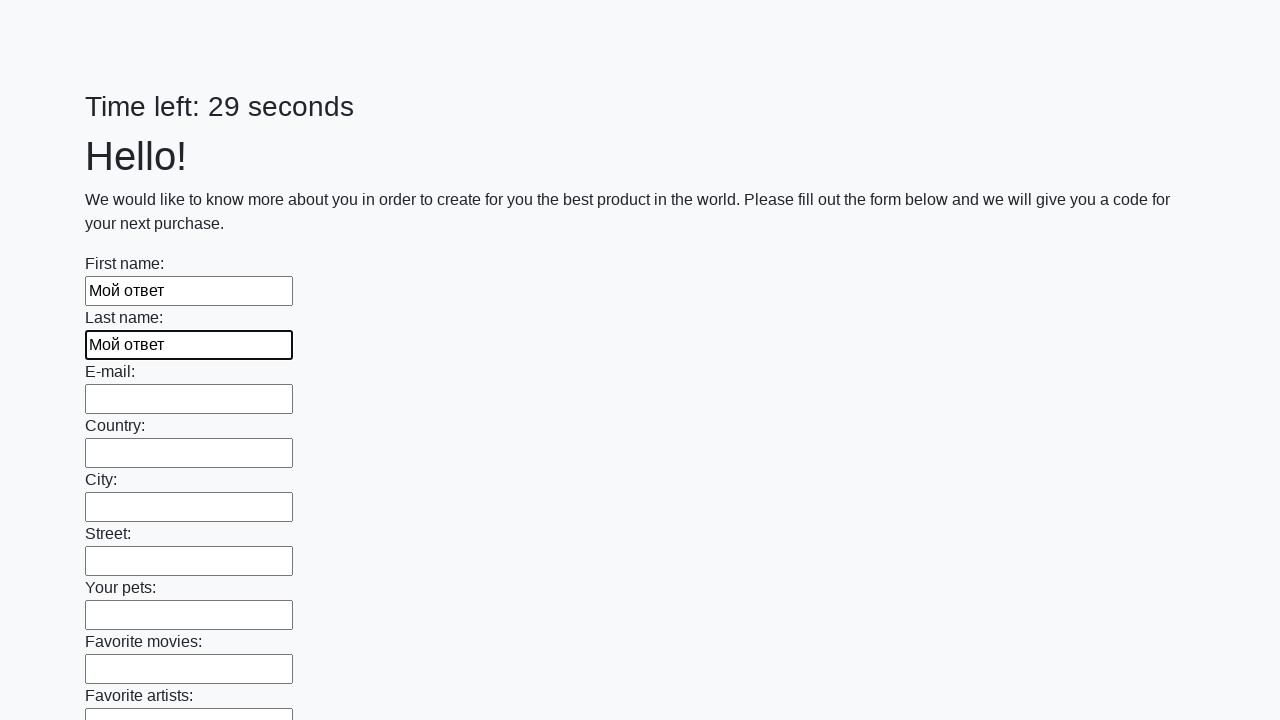

Filled an input field with 'Мой ответ' on input >> nth=2
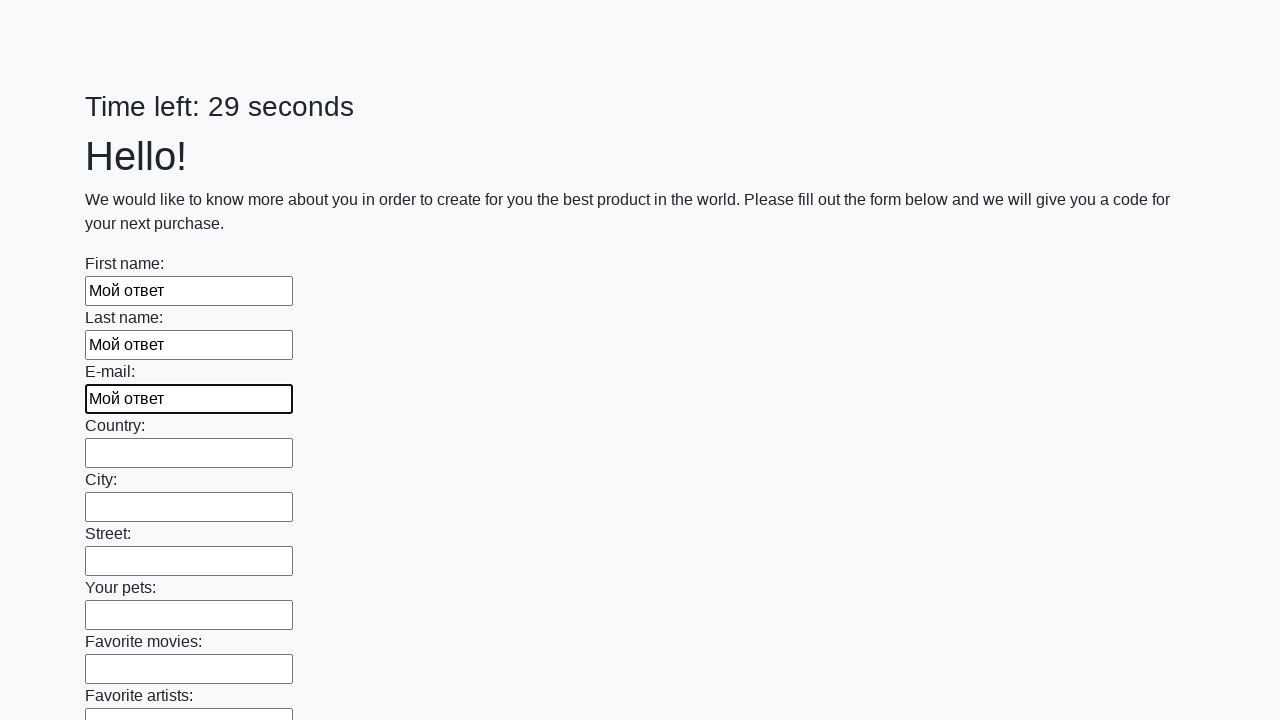

Filled an input field with 'Мой ответ' on input >> nth=3
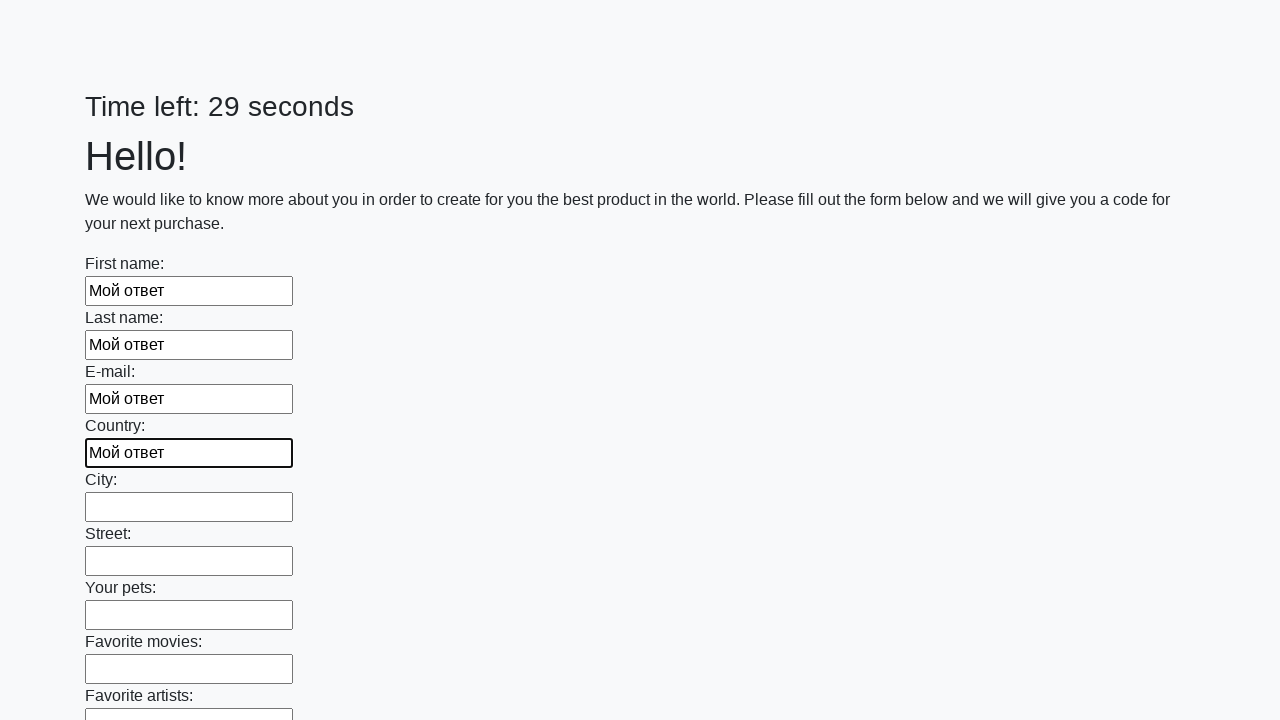

Filled an input field with 'Мой ответ' on input >> nth=4
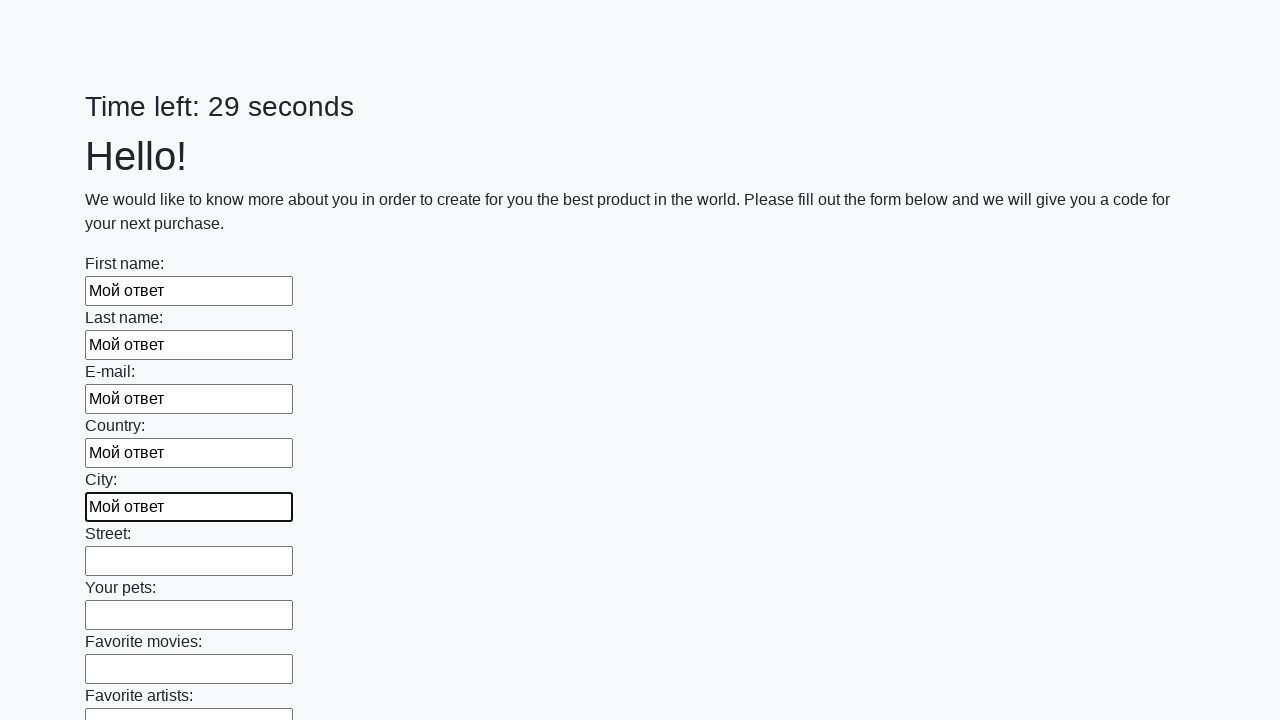

Filled an input field with 'Мой ответ' on input >> nth=5
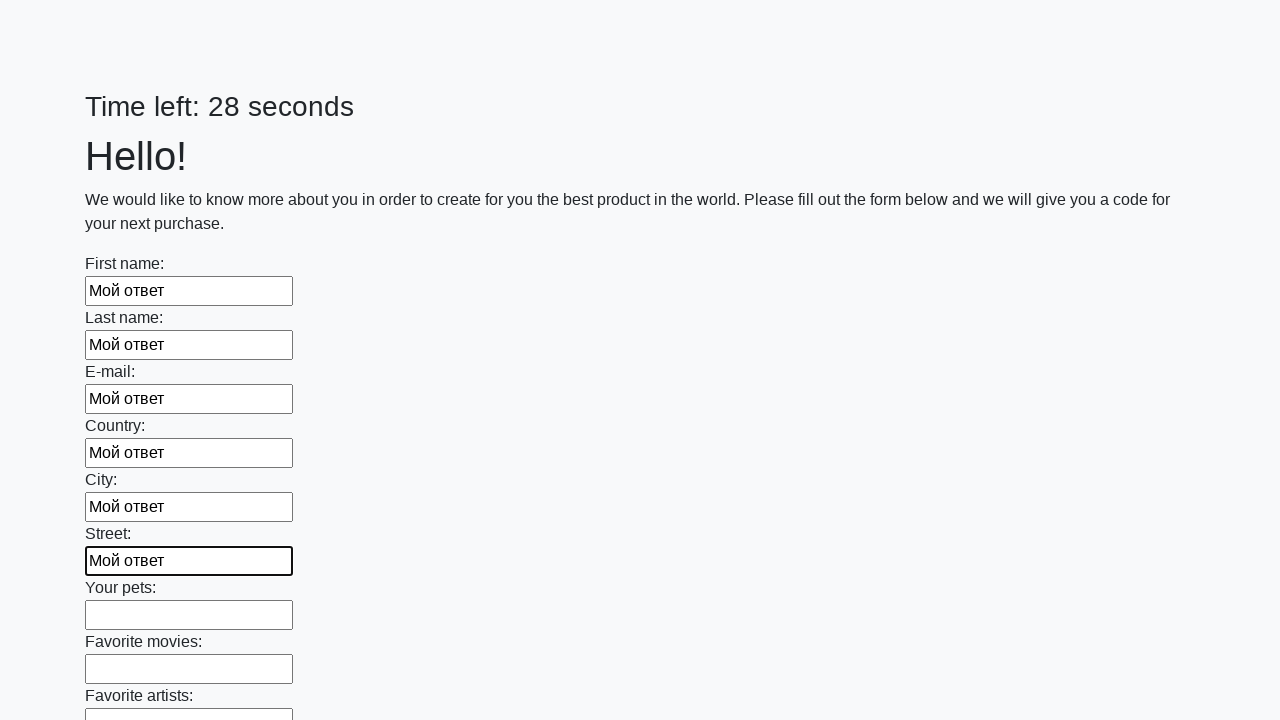

Filled an input field with 'Мой ответ' on input >> nth=6
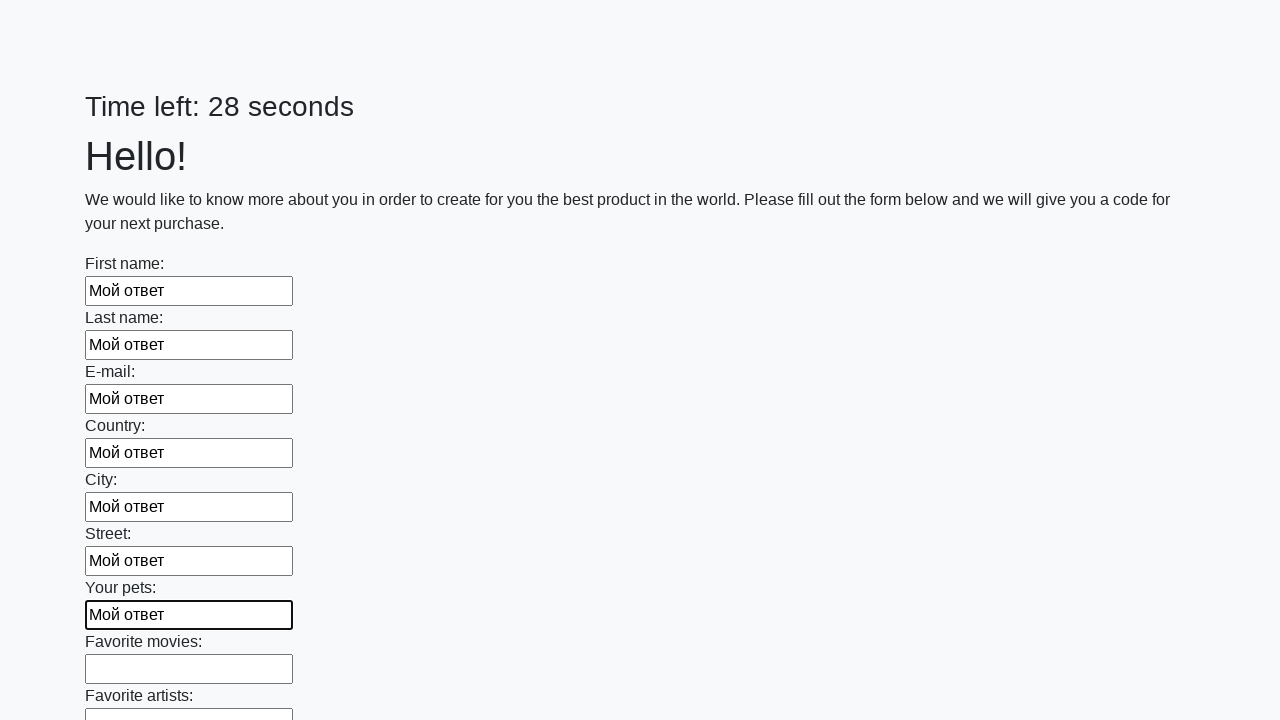

Filled an input field with 'Мой ответ' on input >> nth=7
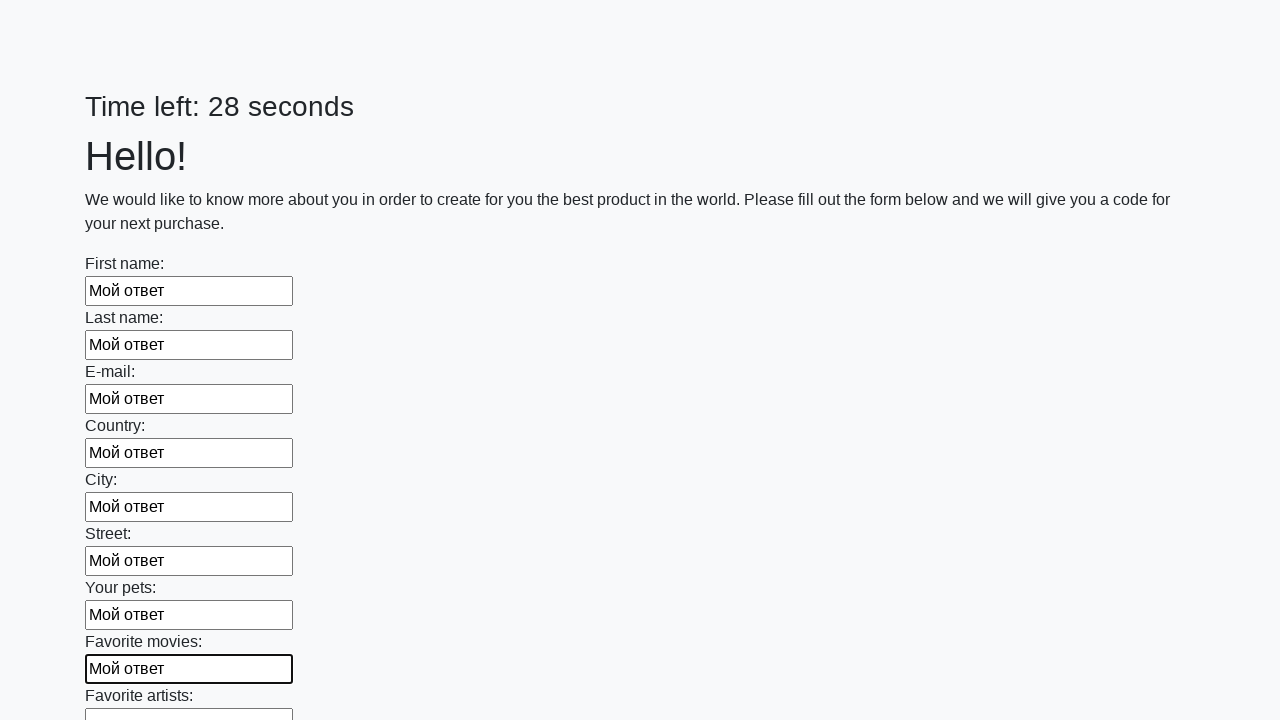

Filled an input field with 'Мой ответ' on input >> nth=8
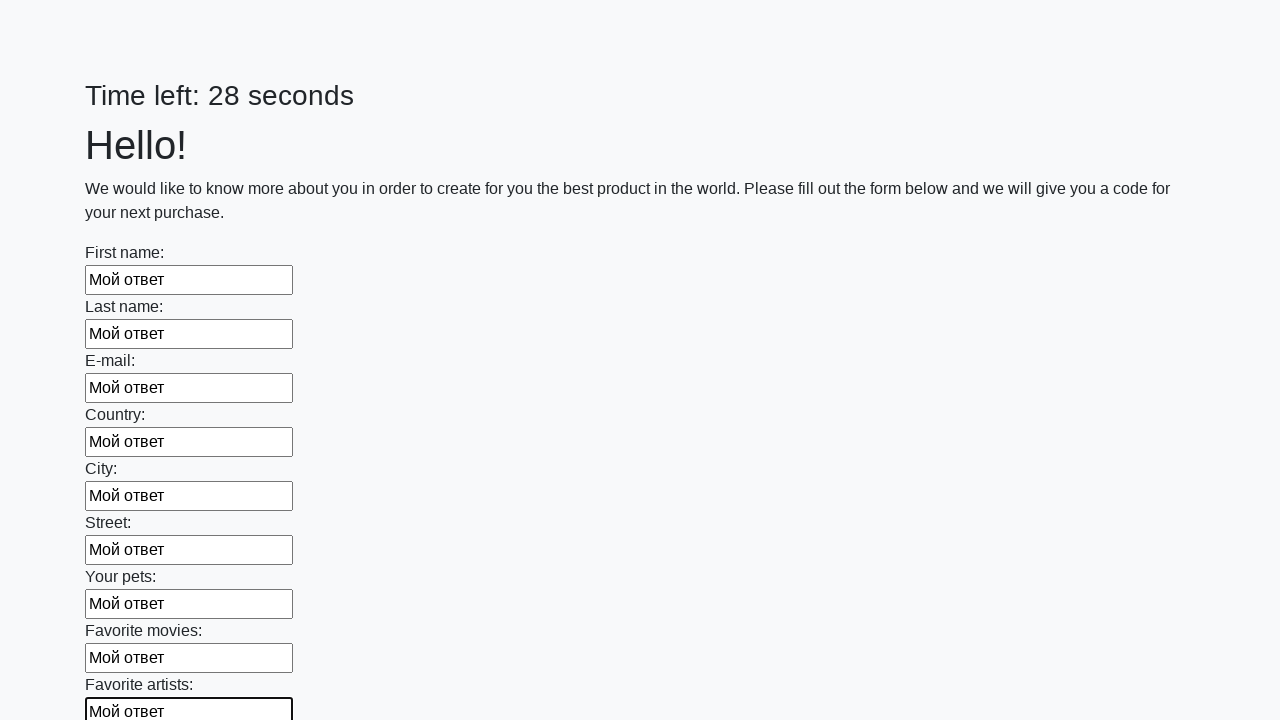

Filled an input field with 'Мой ответ' on input >> nth=9
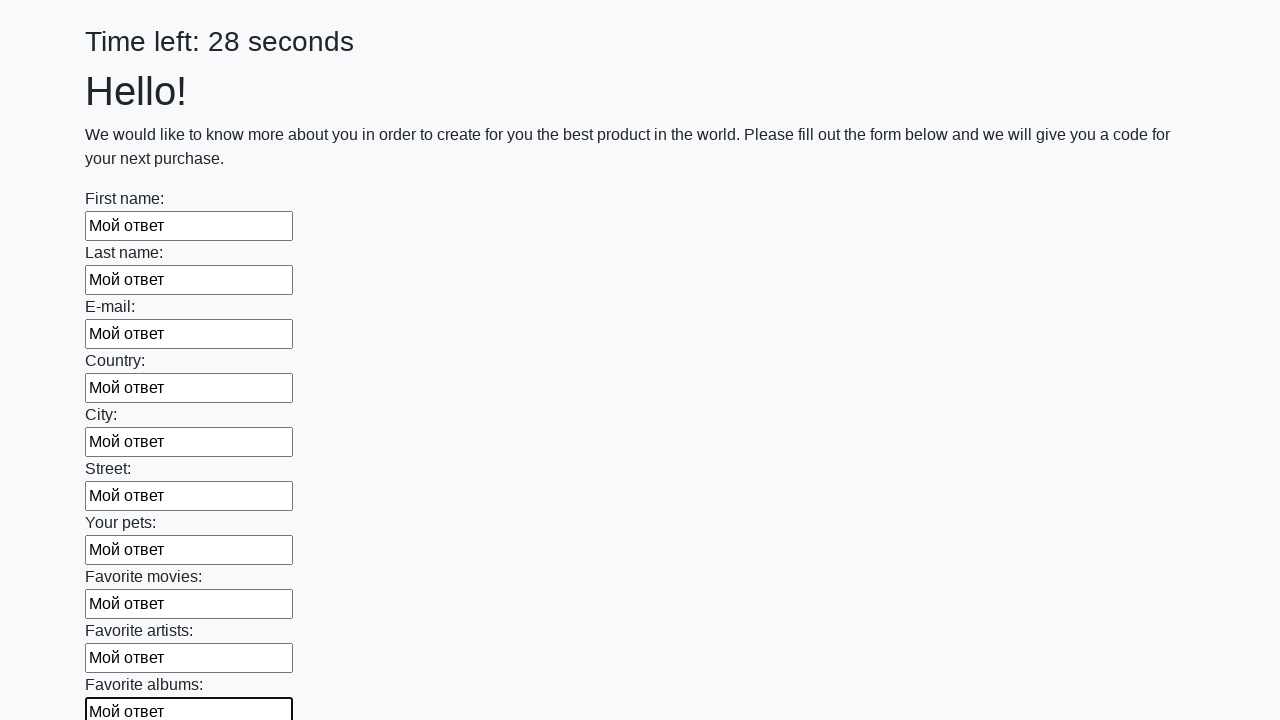

Filled an input field with 'Мой ответ' on input >> nth=10
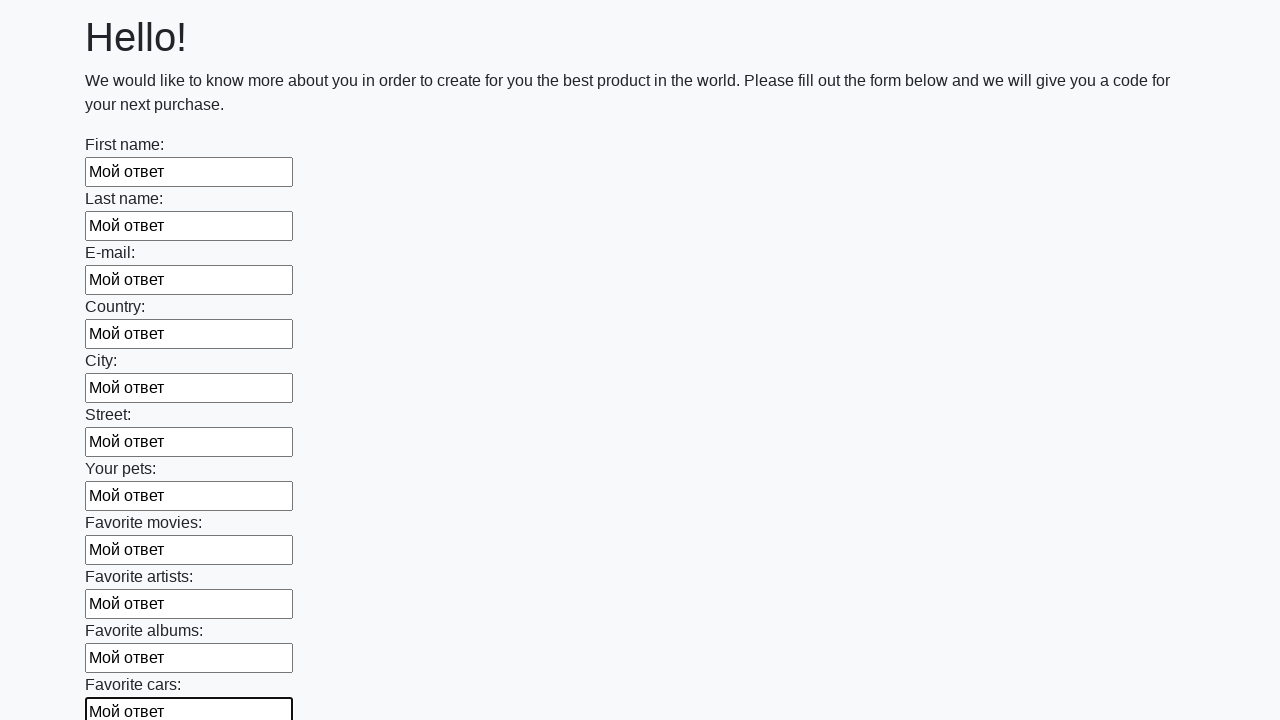

Filled an input field with 'Мой ответ' on input >> nth=11
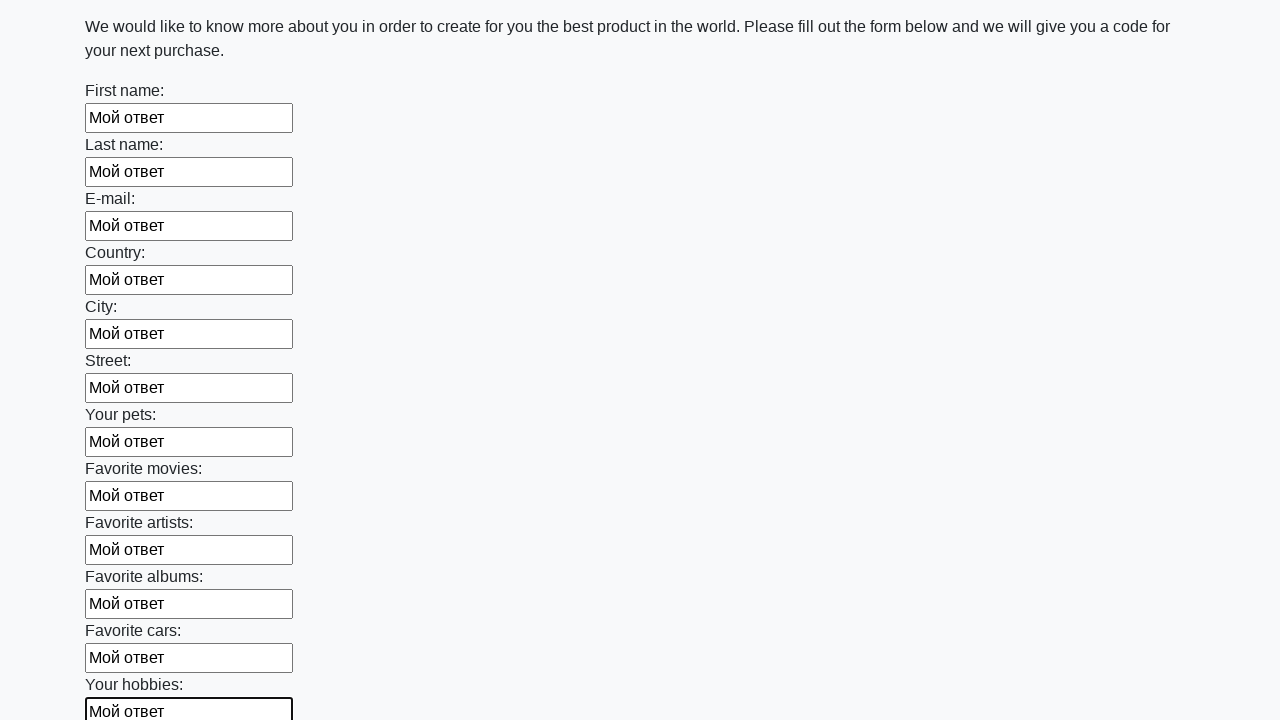

Filled an input field with 'Мой ответ' on input >> nth=12
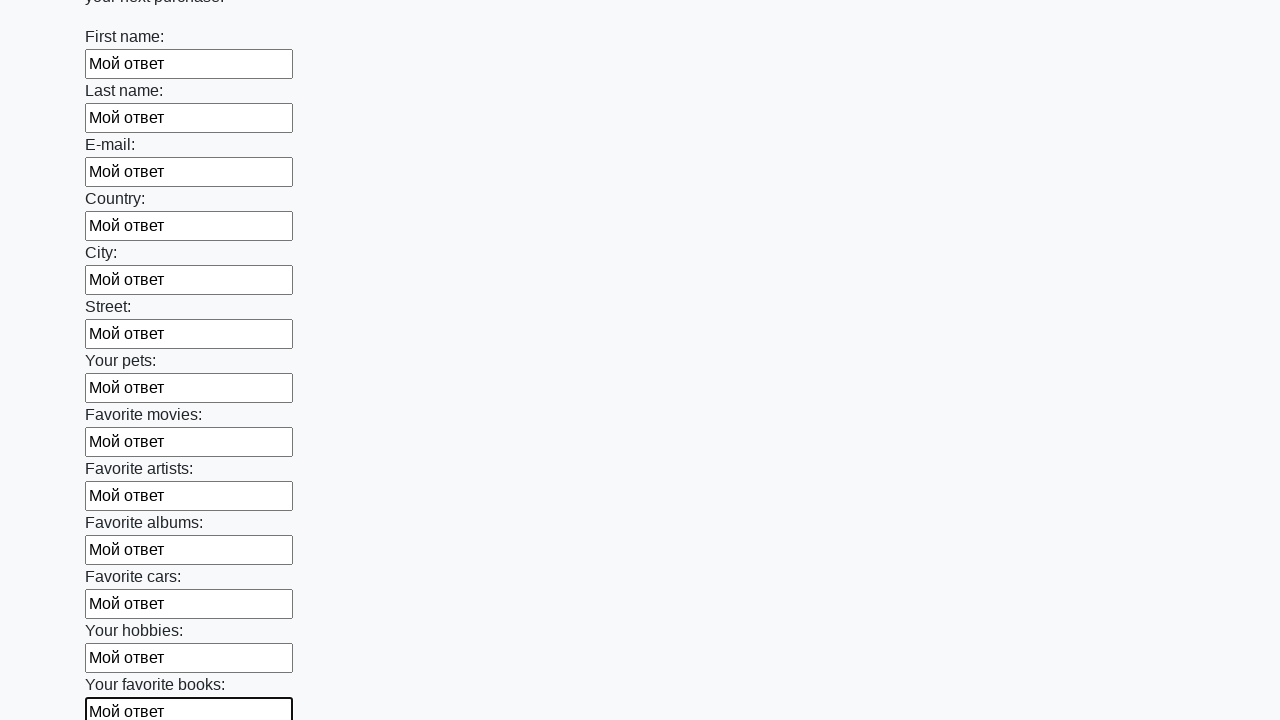

Filled an input field with 'Мой ответ' on input >> nth=13
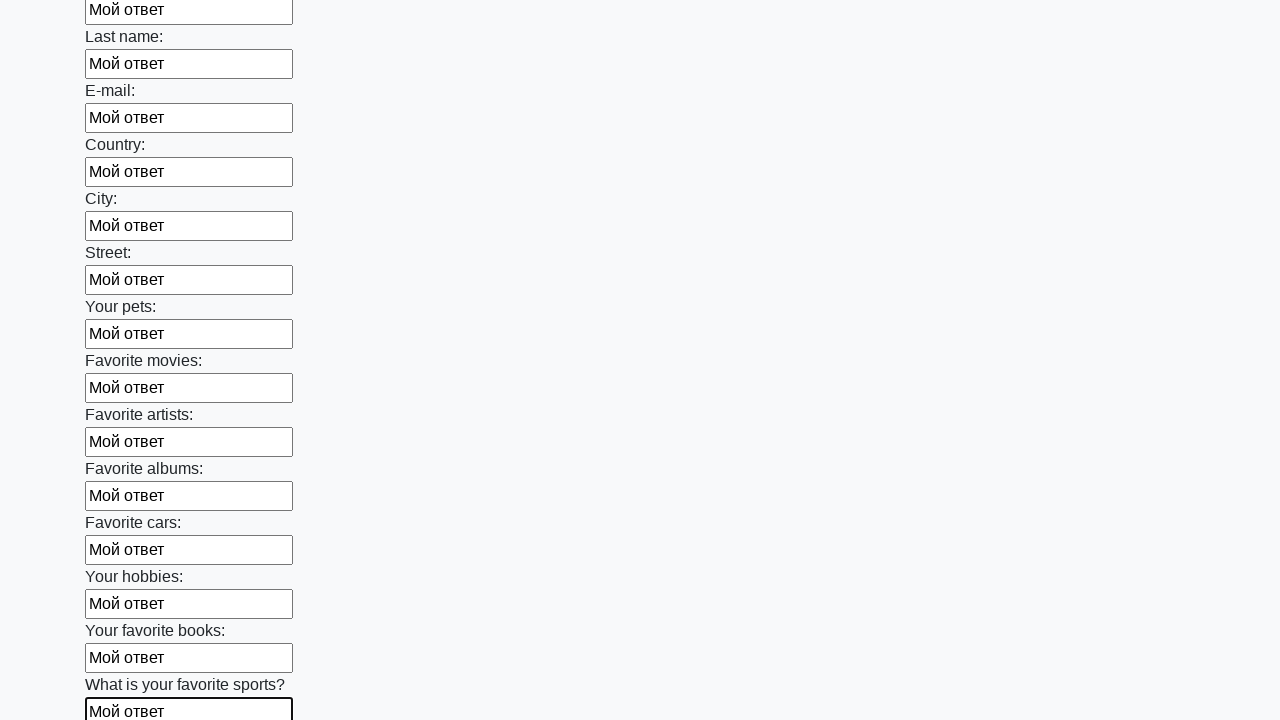

Filled an input field with 'Мой ответ' on input >> nth=14
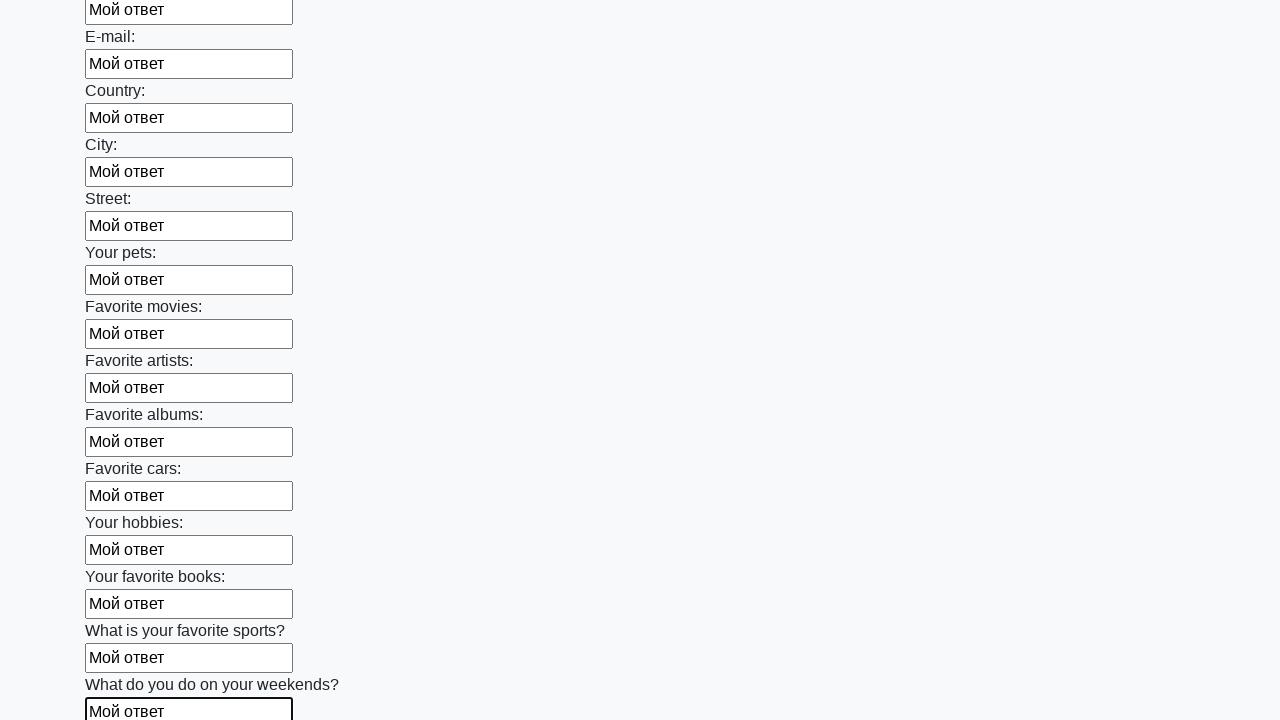

Filled an input field with 'Мой ответ' on input >> nth=15
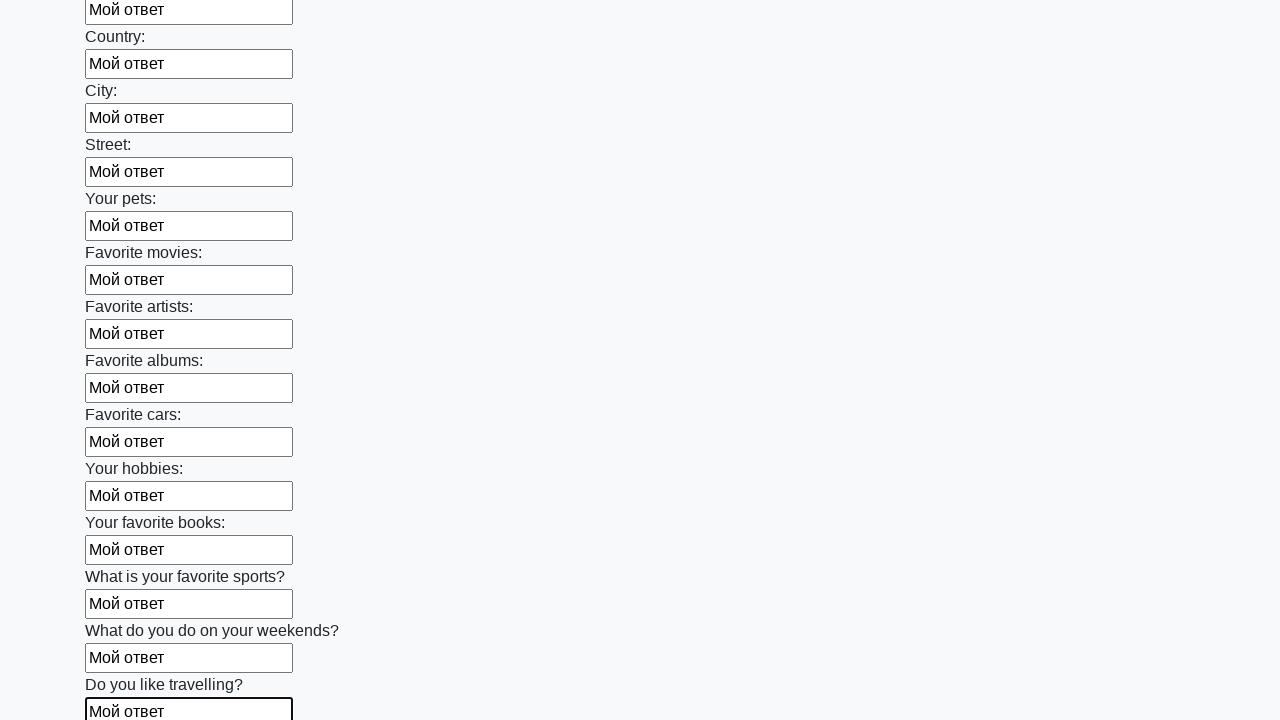

Filled an input field with 'Мой ответ' on input >> nth=16
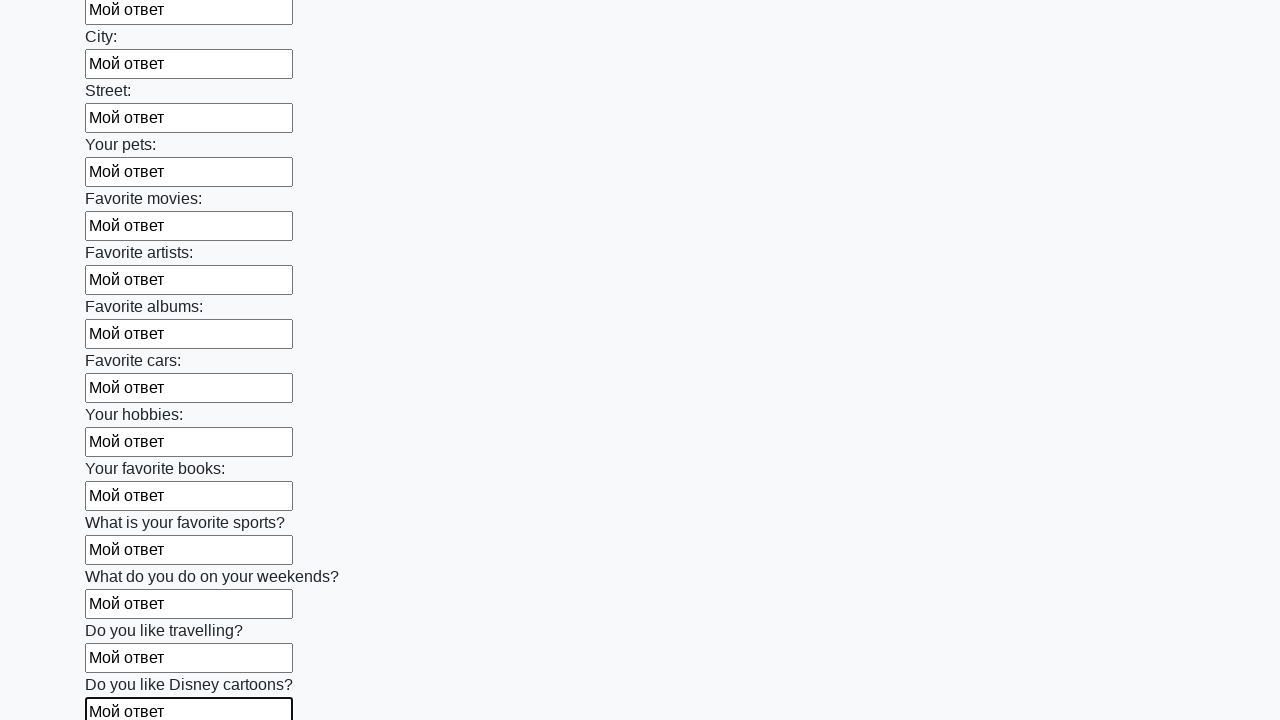

Filled an input field with 'Мой ответ' on input >> nth=17
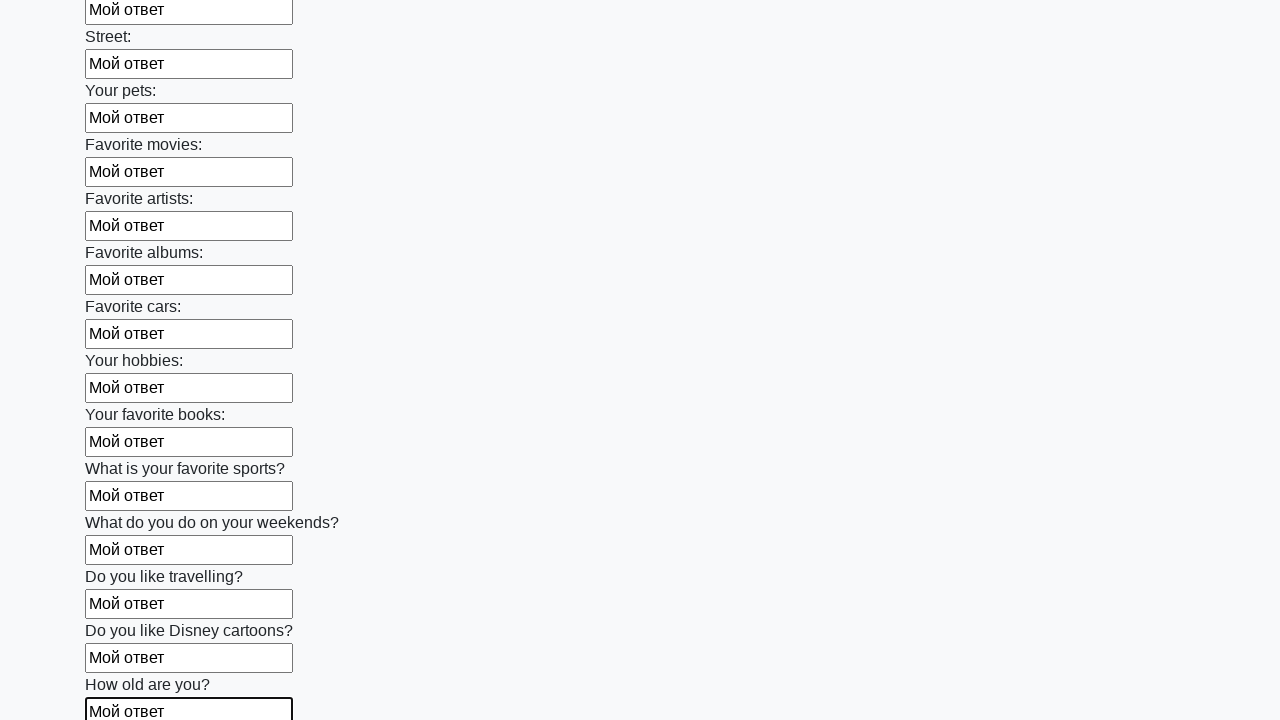

Filled an input field with 'Мой ответ' on input >> nth=18
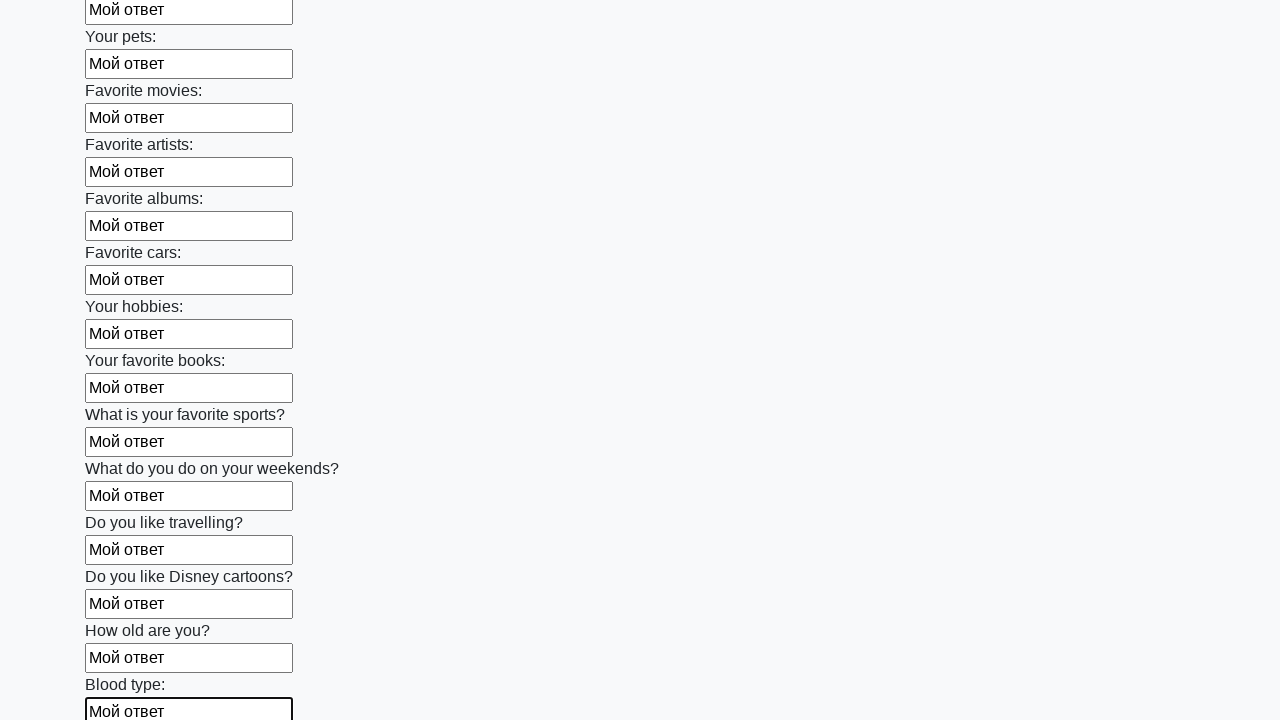

Filled an input field with 'Мой ответ' on input >> nth=19
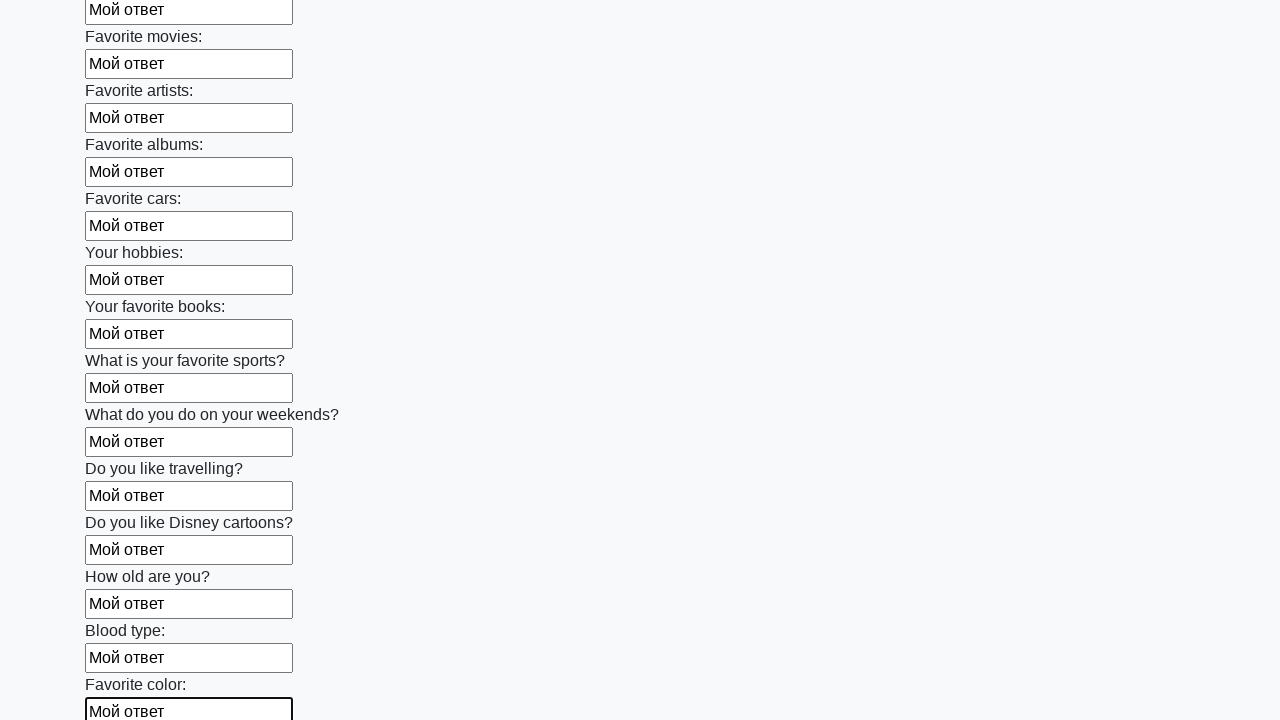

Filled an input field with 'Мой ответ' on input >> nth=20
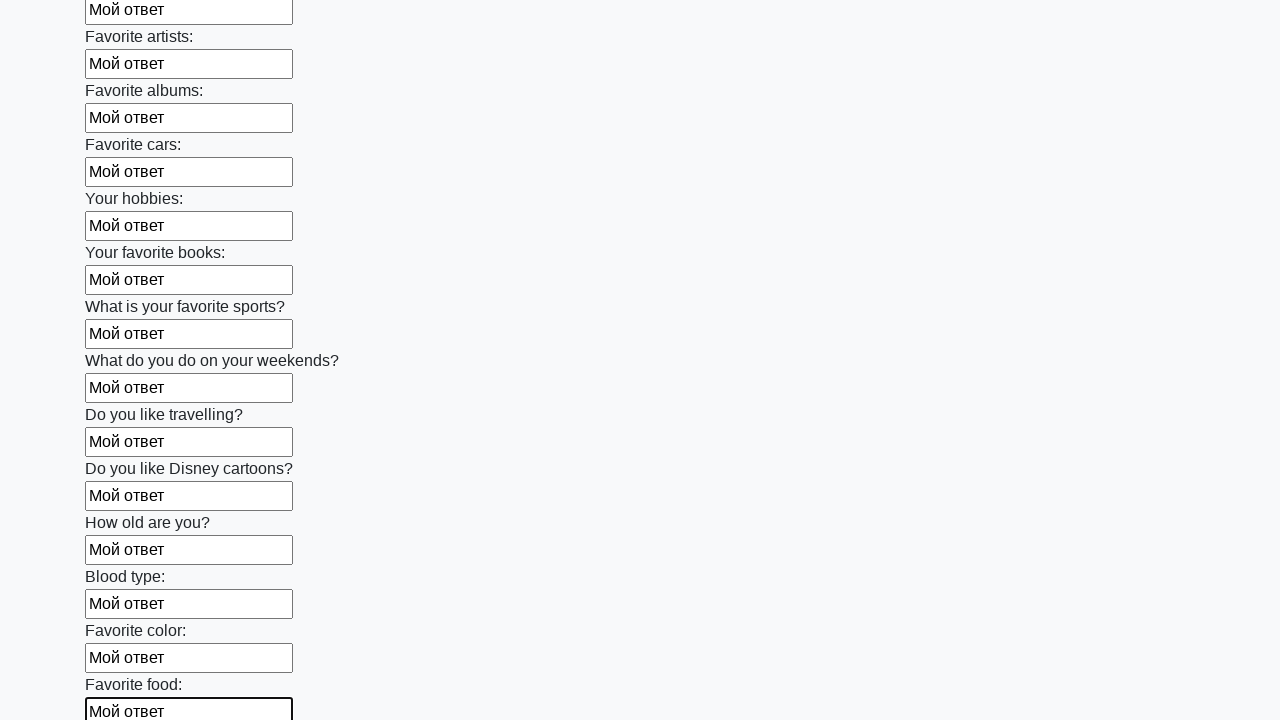

Filled an input field with 'Мой ответ' on input >> nth=21
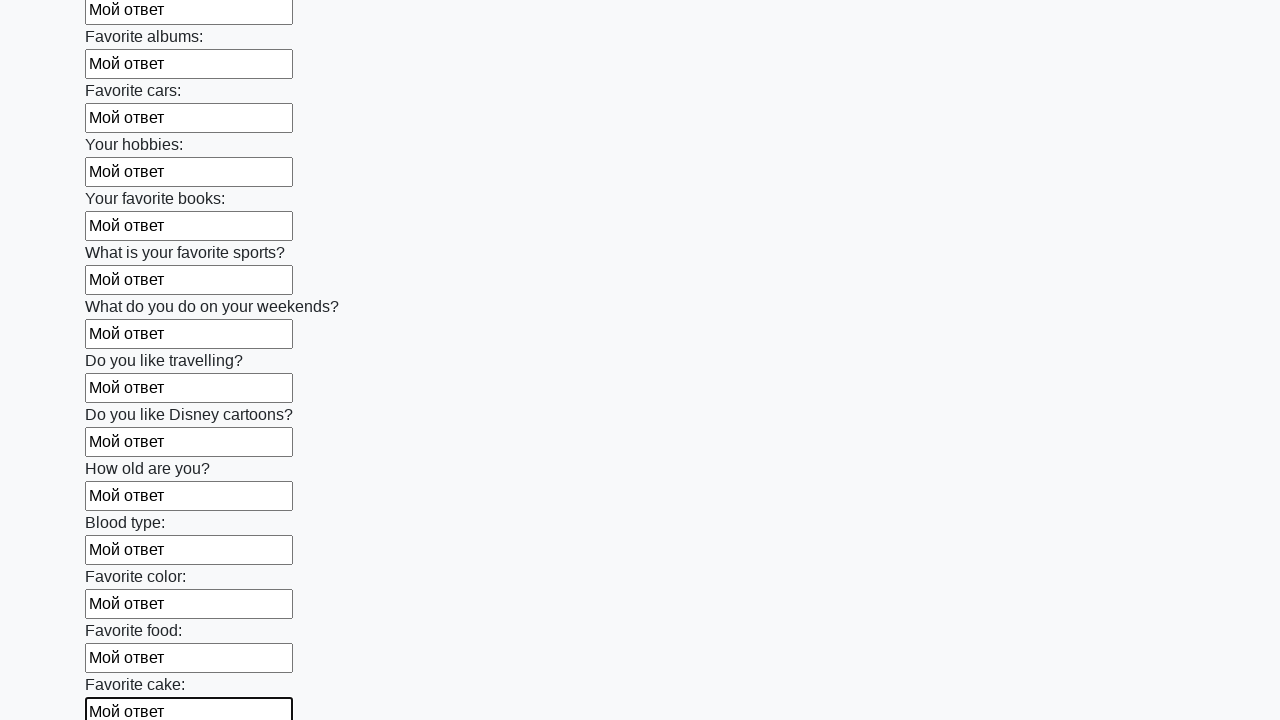

Filled an input field with 'Мой ответ' on input >> nth=22
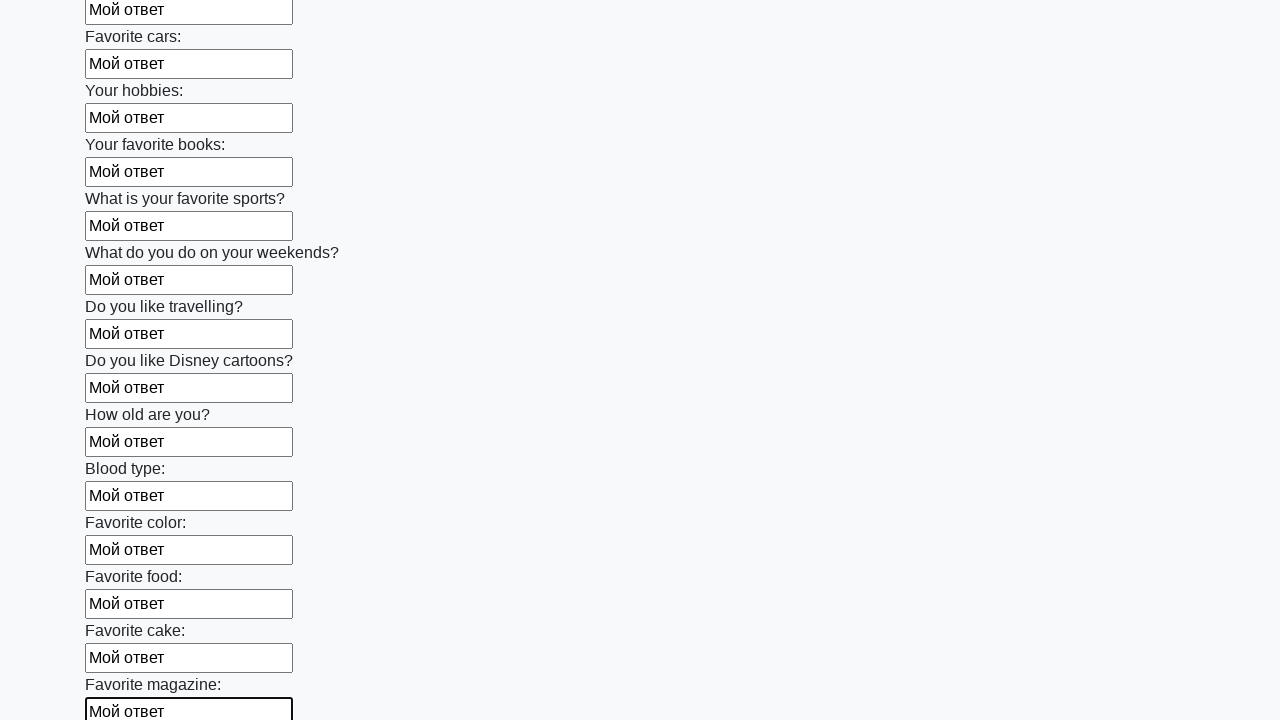

Filled an input field with 'Мой ответ' on input >> nth=23
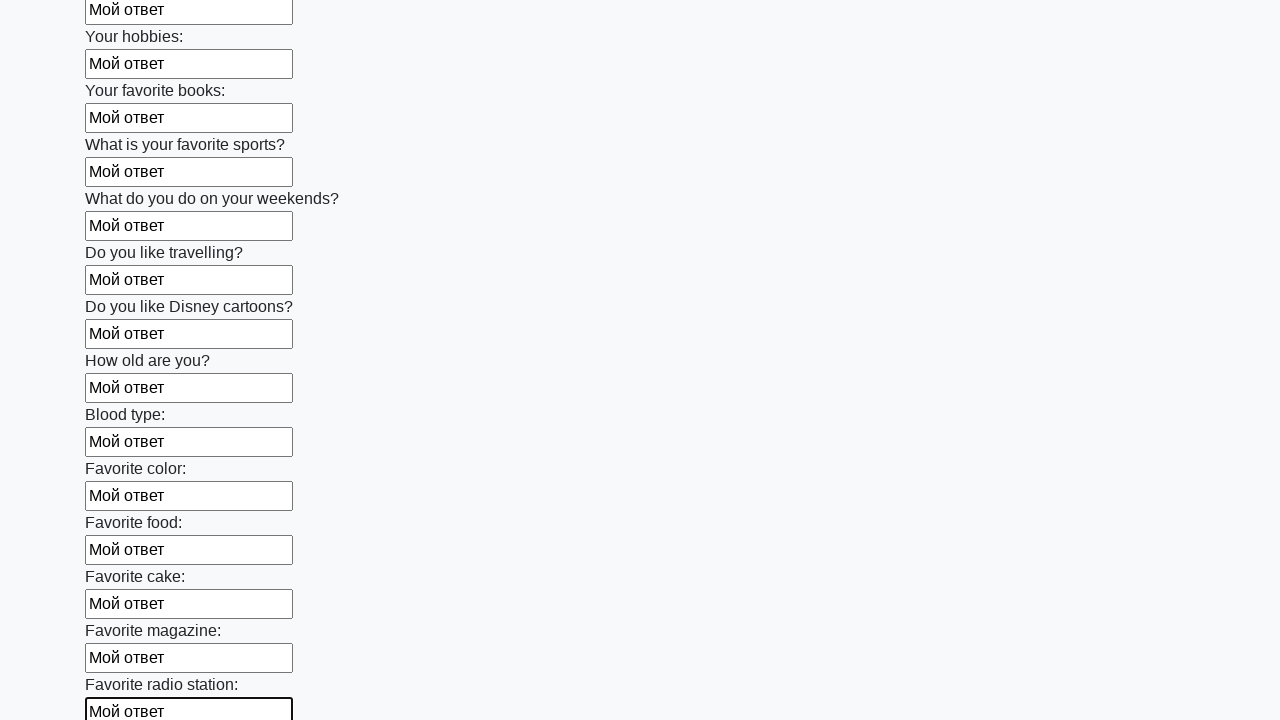

Filled an input field with 'Мой ответ' on input >> nth=24
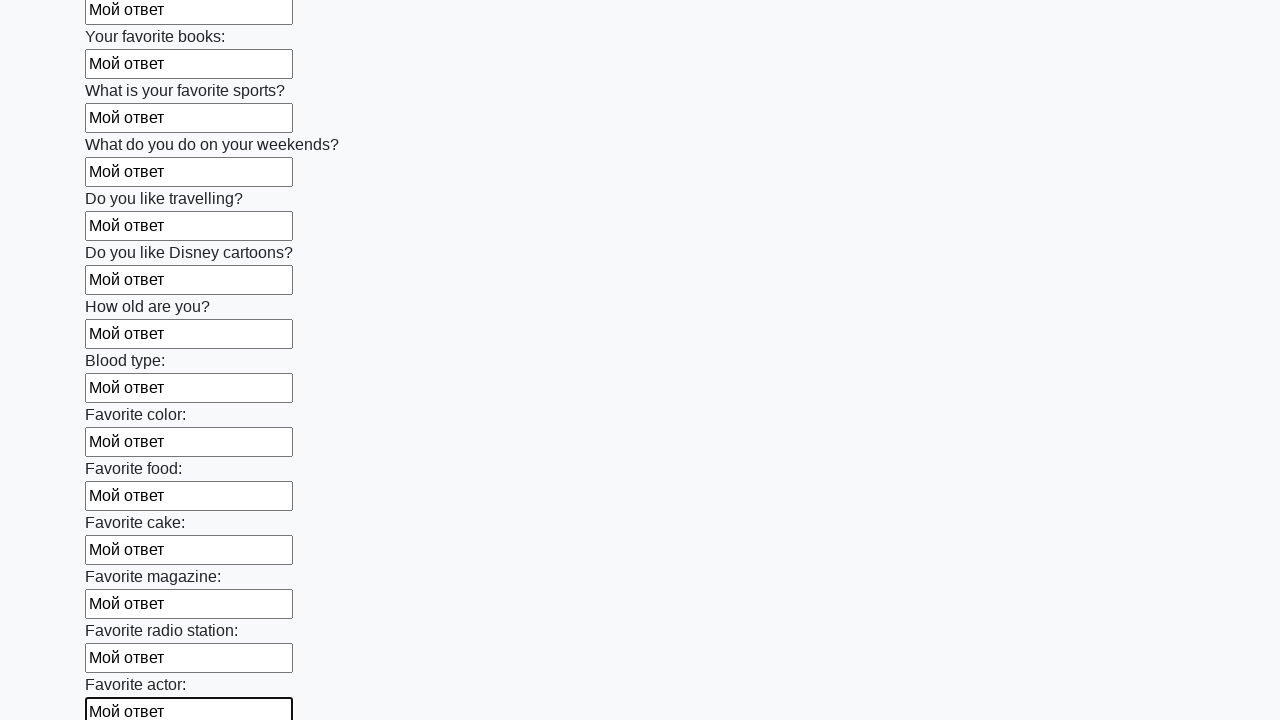

Filled an input field with 'Мой ответ' on input >> nth=25
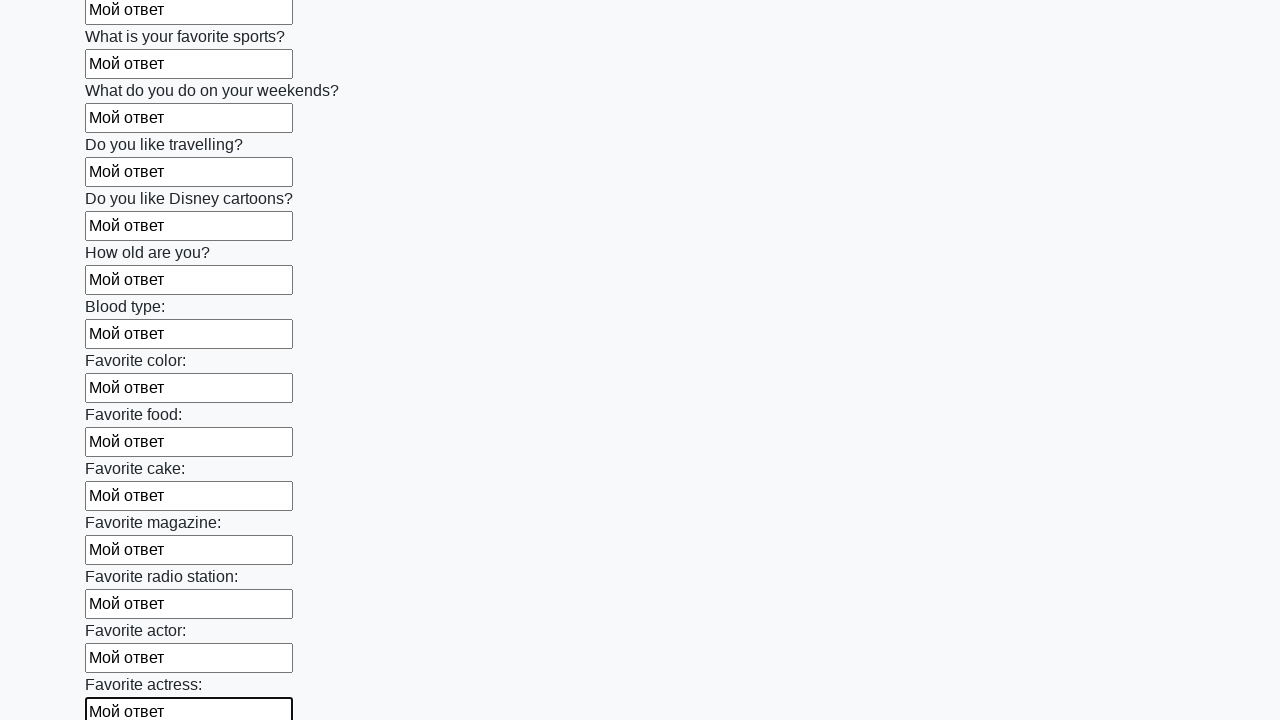

Filled an input field with 'Мой ответ' on input >> nth=26
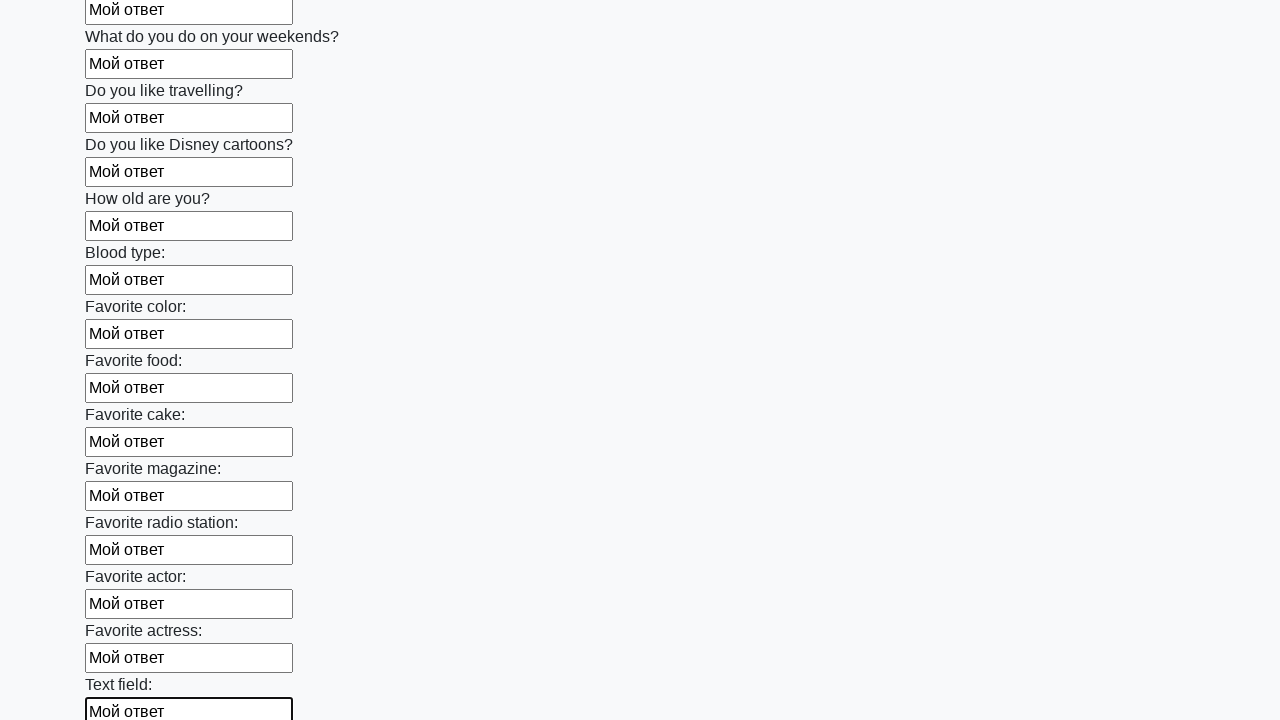

Filled an input field with 'Мой ответ' on input >> nth=27
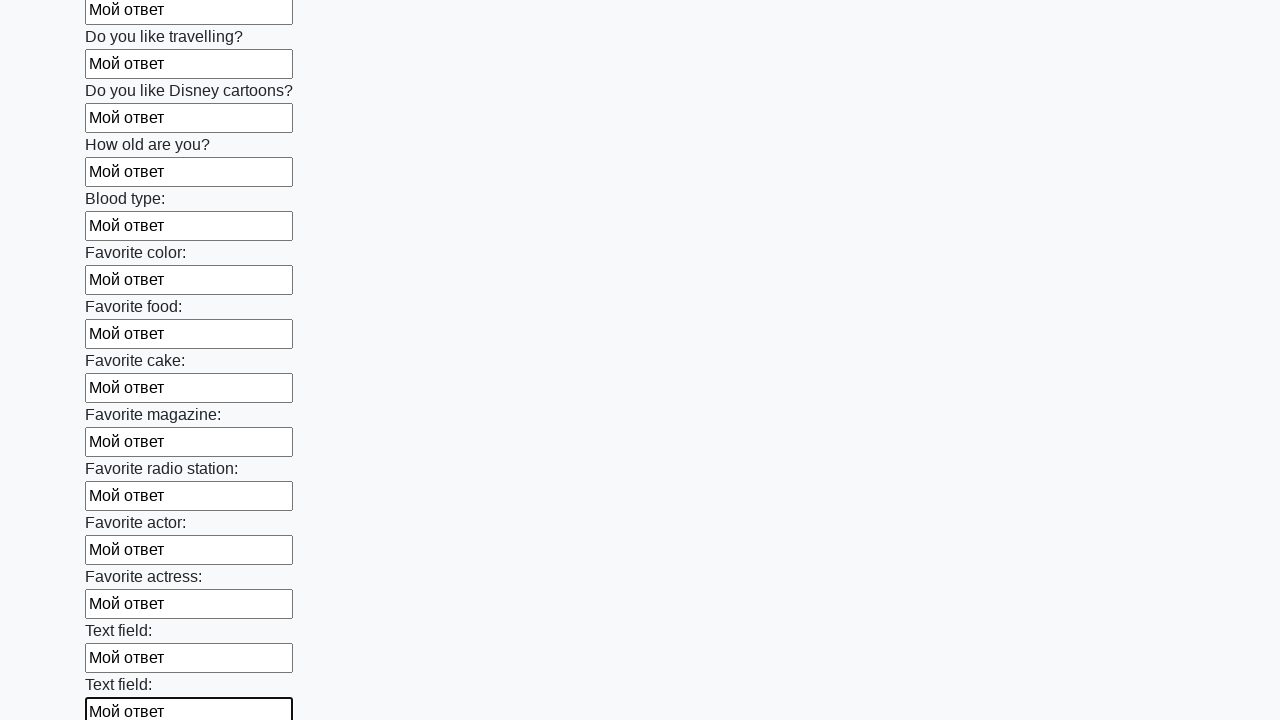

Filled an input field with 'Мой ответ' on input >> nth=28
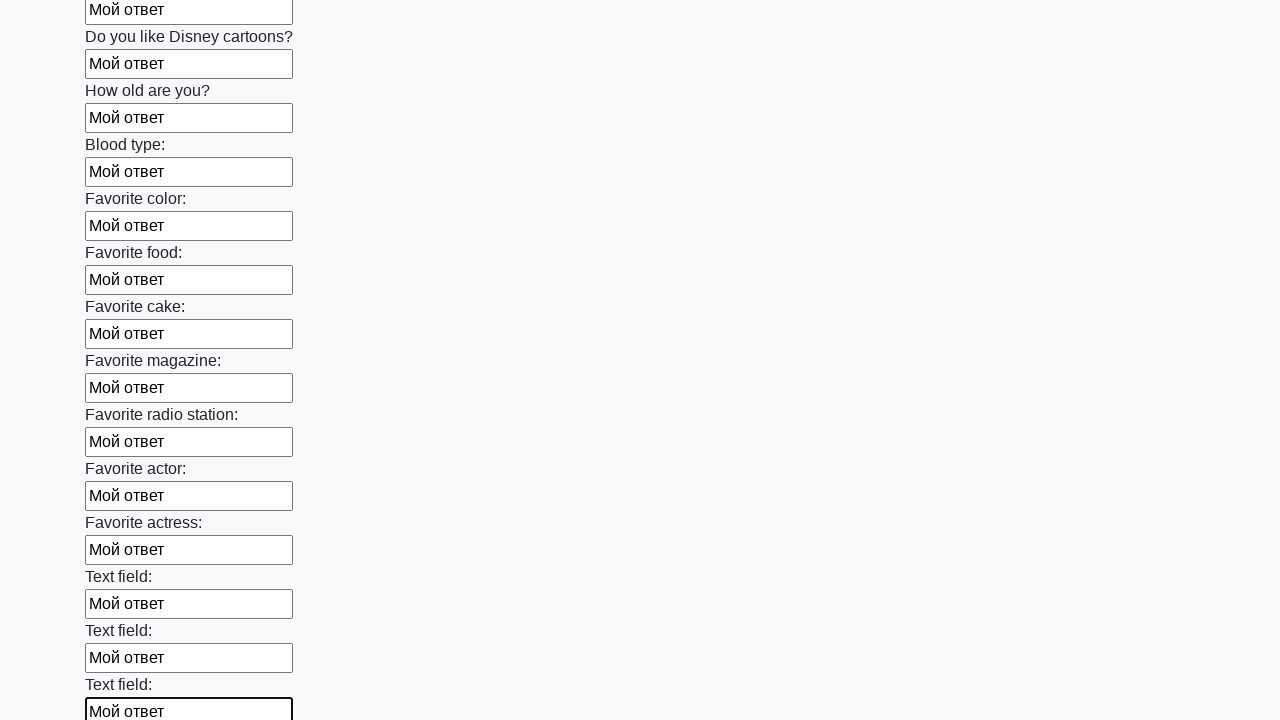

Filled an input field with 'Мой ответ' on input >> nth=29
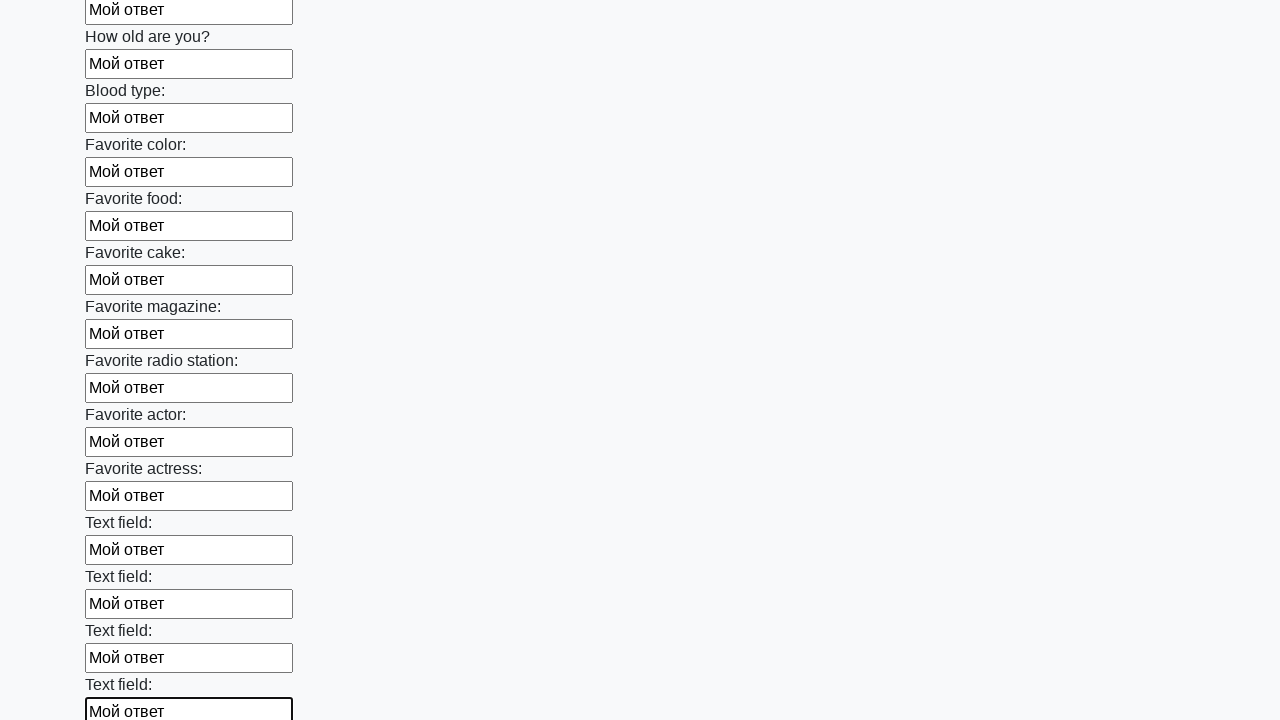

Filled an input field with 'Мой ответ' on input >> nth=30
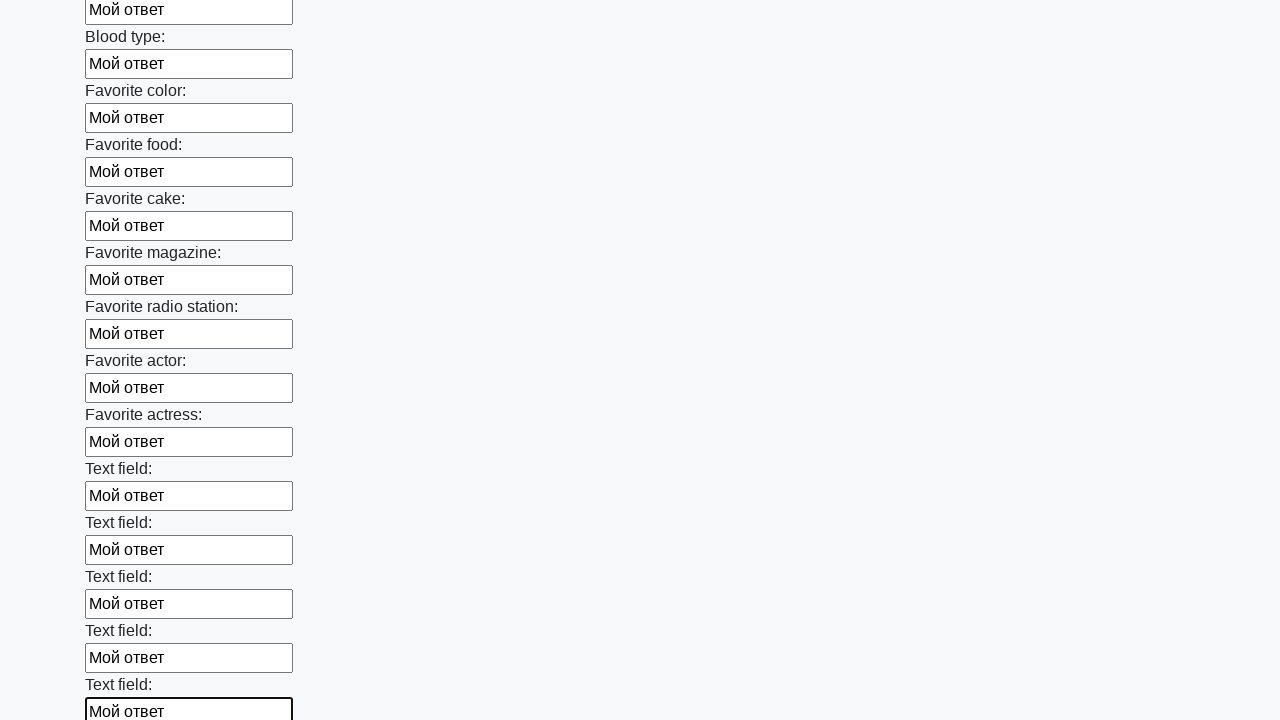

Filled an input field with 'Мой ответ' on input >> nth=31
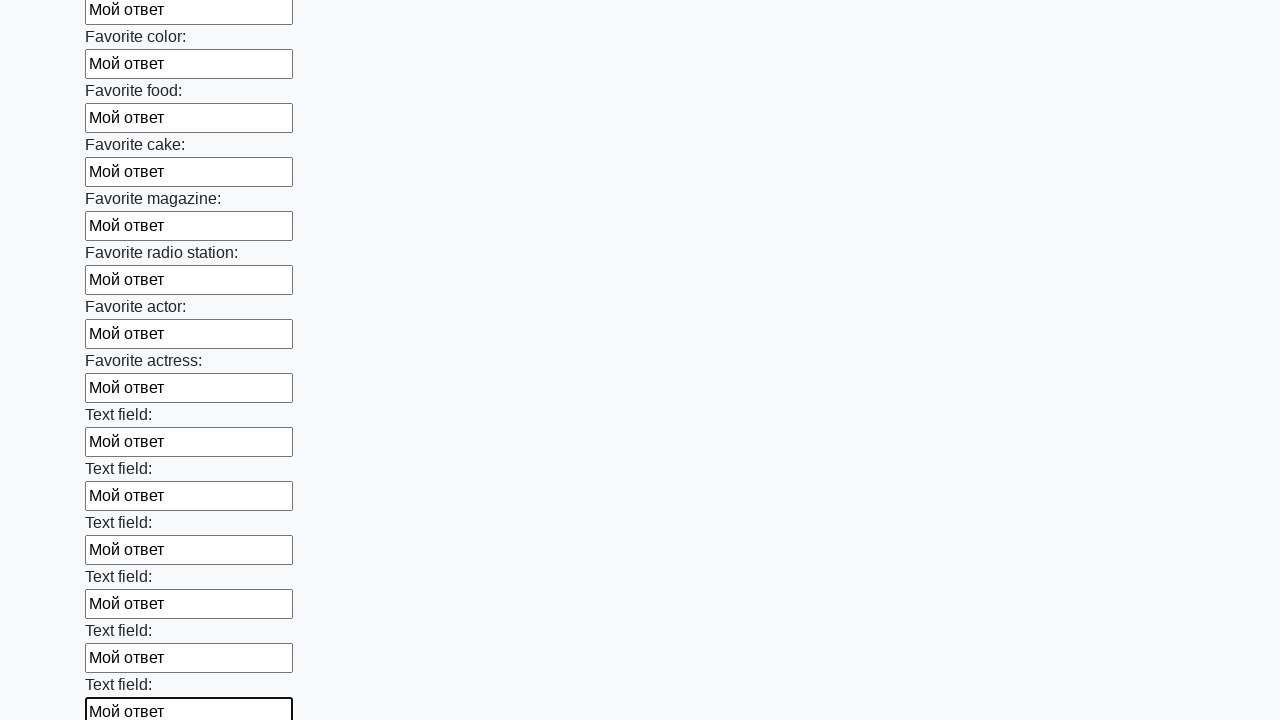

Filled an input field with 'Мой ответ' on input >> nth=32
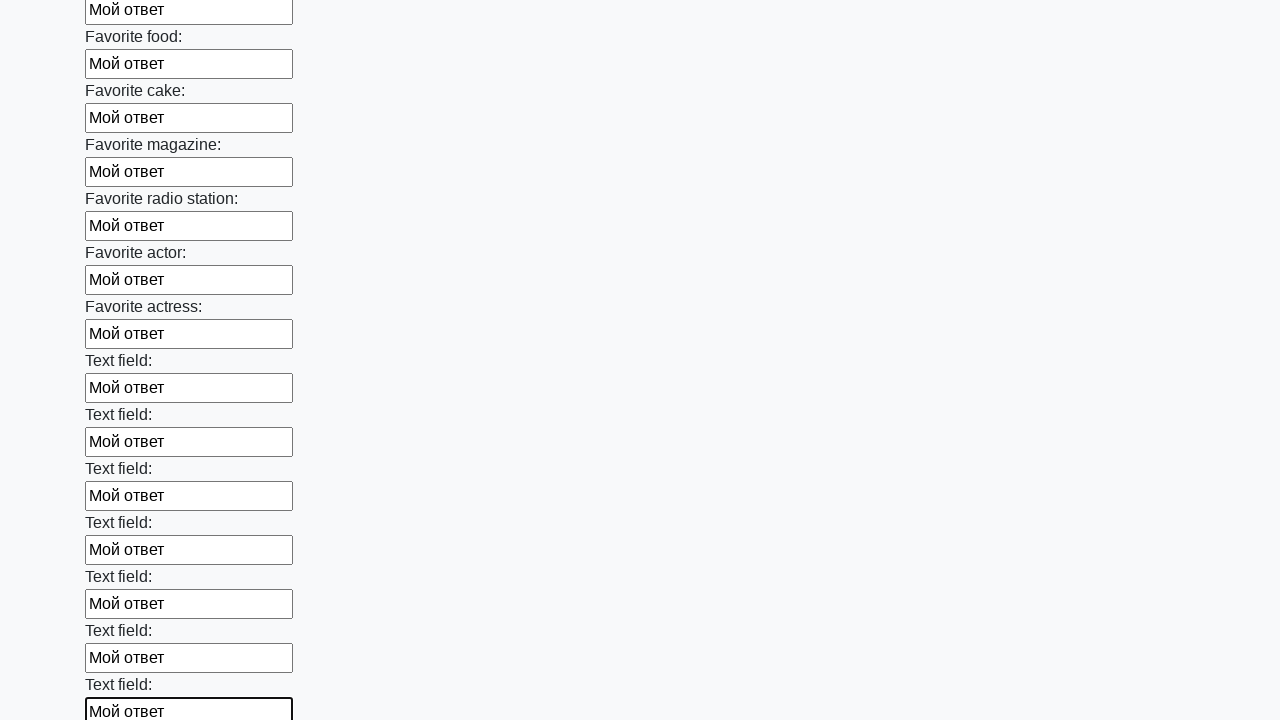

Filled an input field with 'Мой ответ' on input >> nth=33
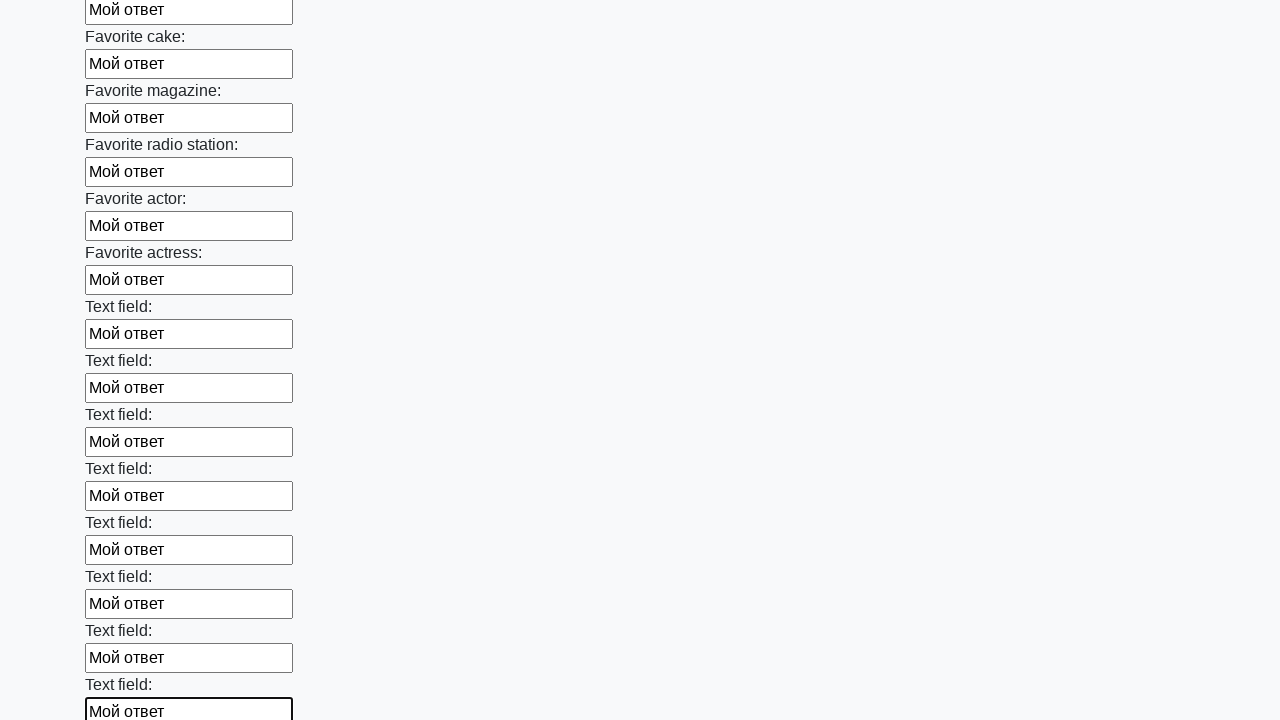

Filled an input field with 'Мой ответ' on input >> nth=34
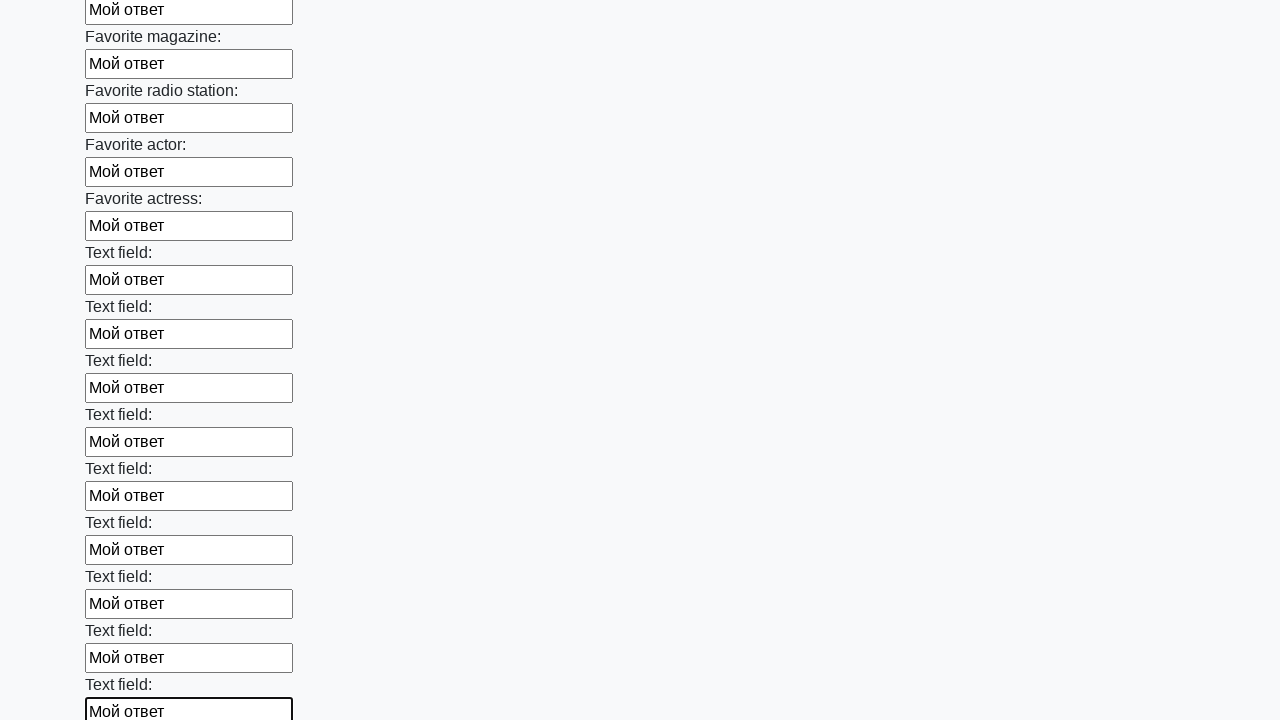

Filled an input field with 'Мой ответ' on input >> nth=35
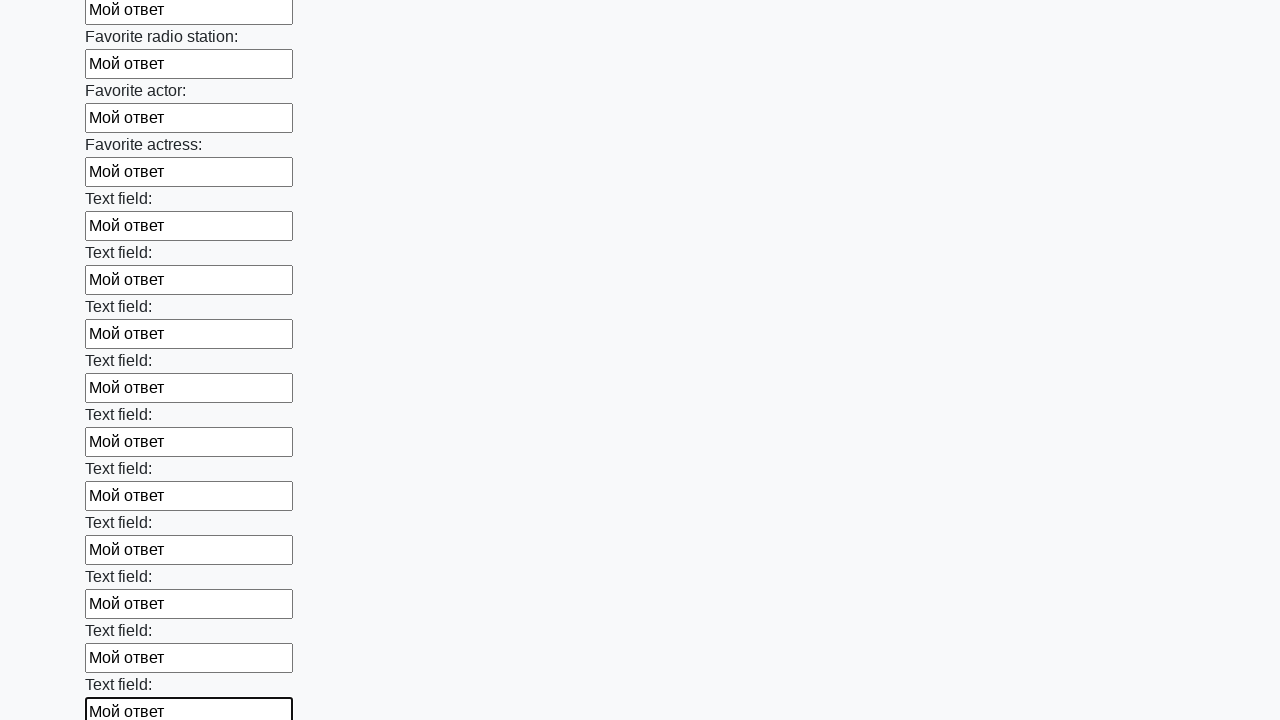

Filled an input field with 'Мой ответ' on input >> nth=36
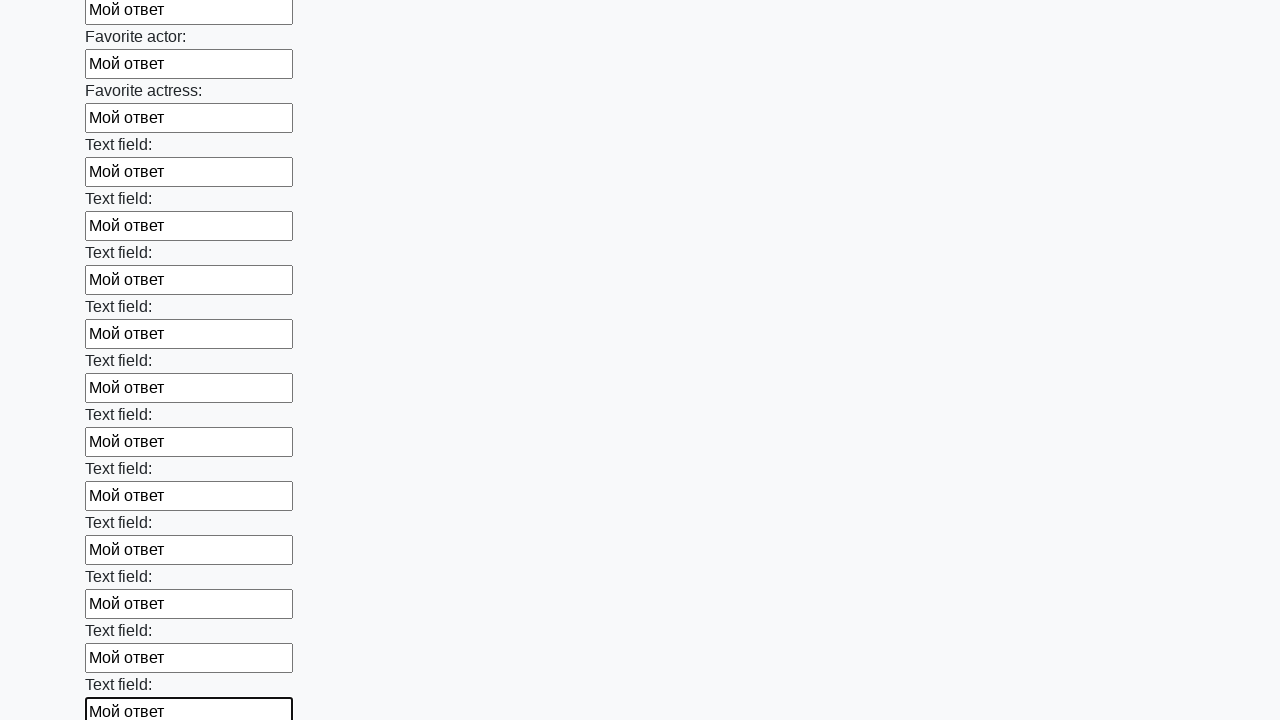

Filled an input field with 'Мой ответ' on input >> nth=37
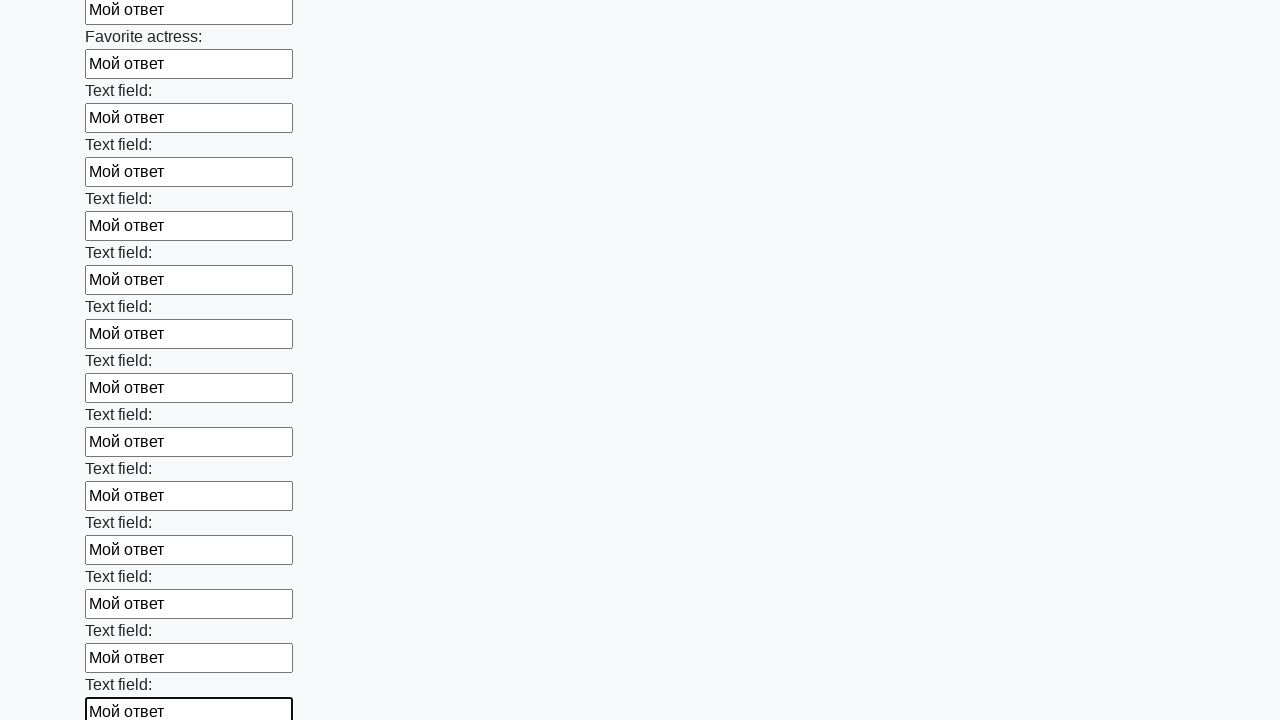

Filled an input field with 'Мой ответ' on input >> nth=38
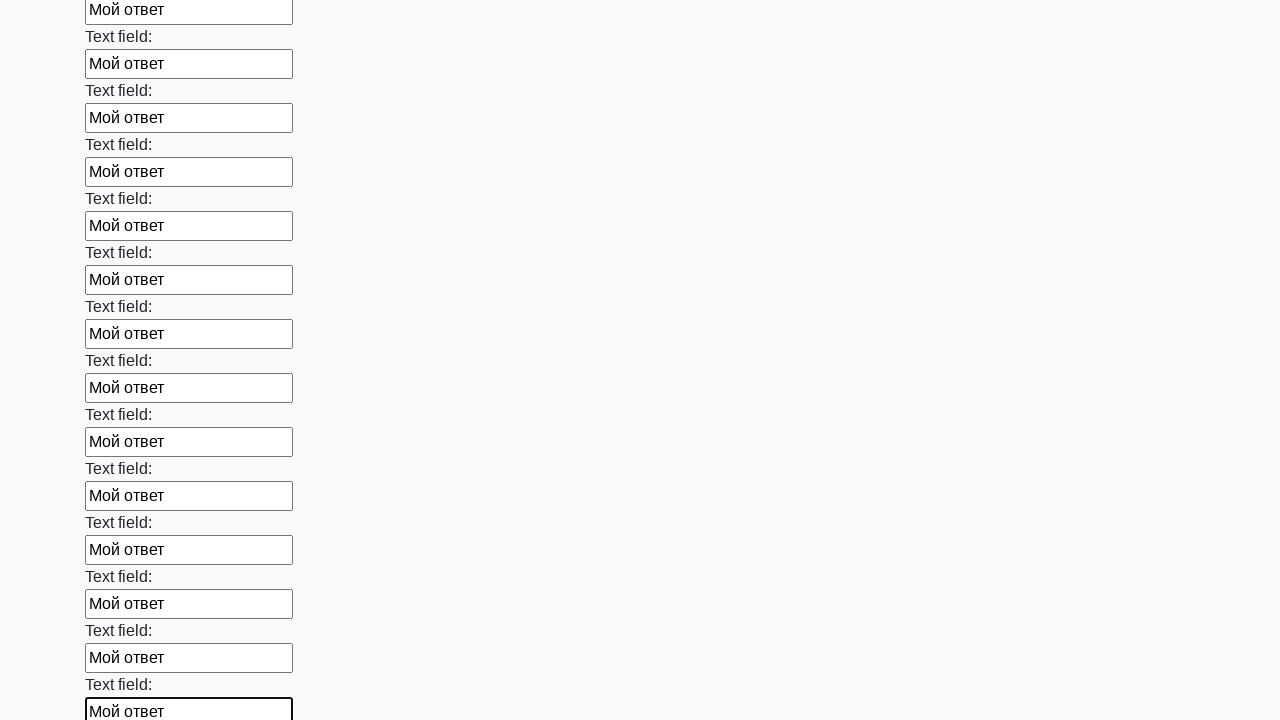

Filled an input field with 'Мой ответ' on input >> nth=39
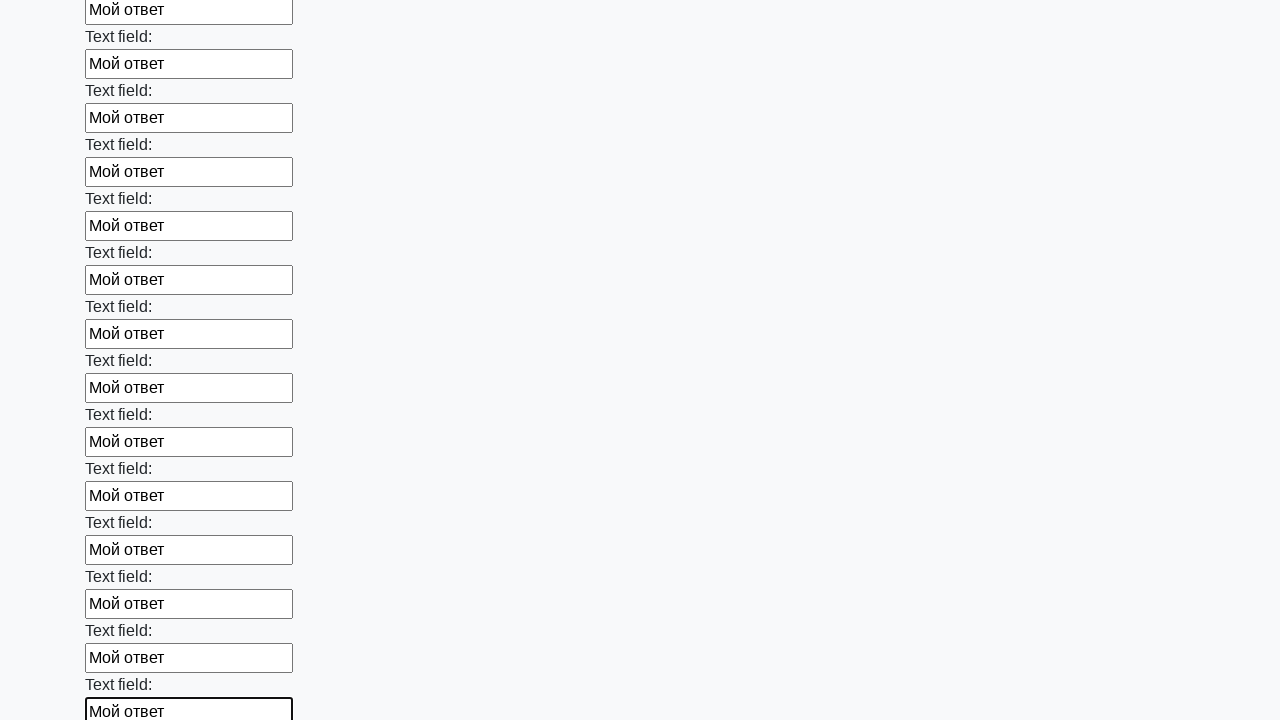

Filled an input field with 'Мой ответ' on input >> nth=40
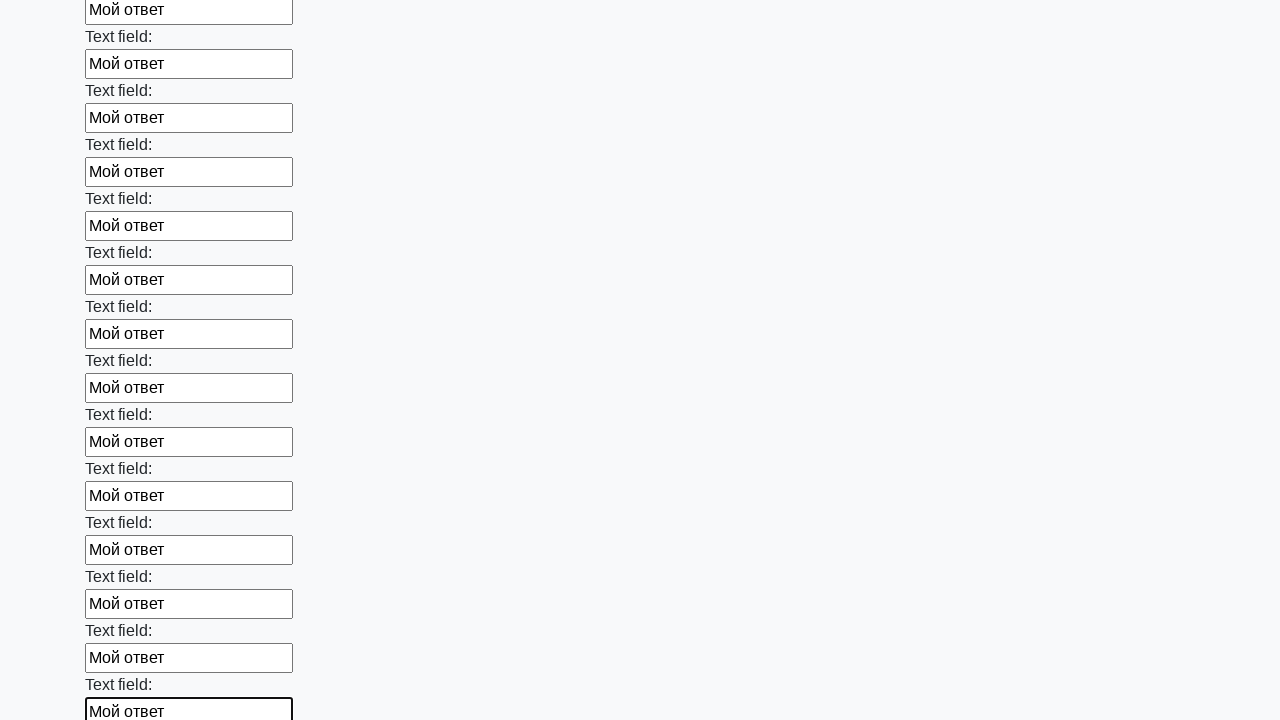

Filled an input field with 'Мой ответ' on input >> nth=41
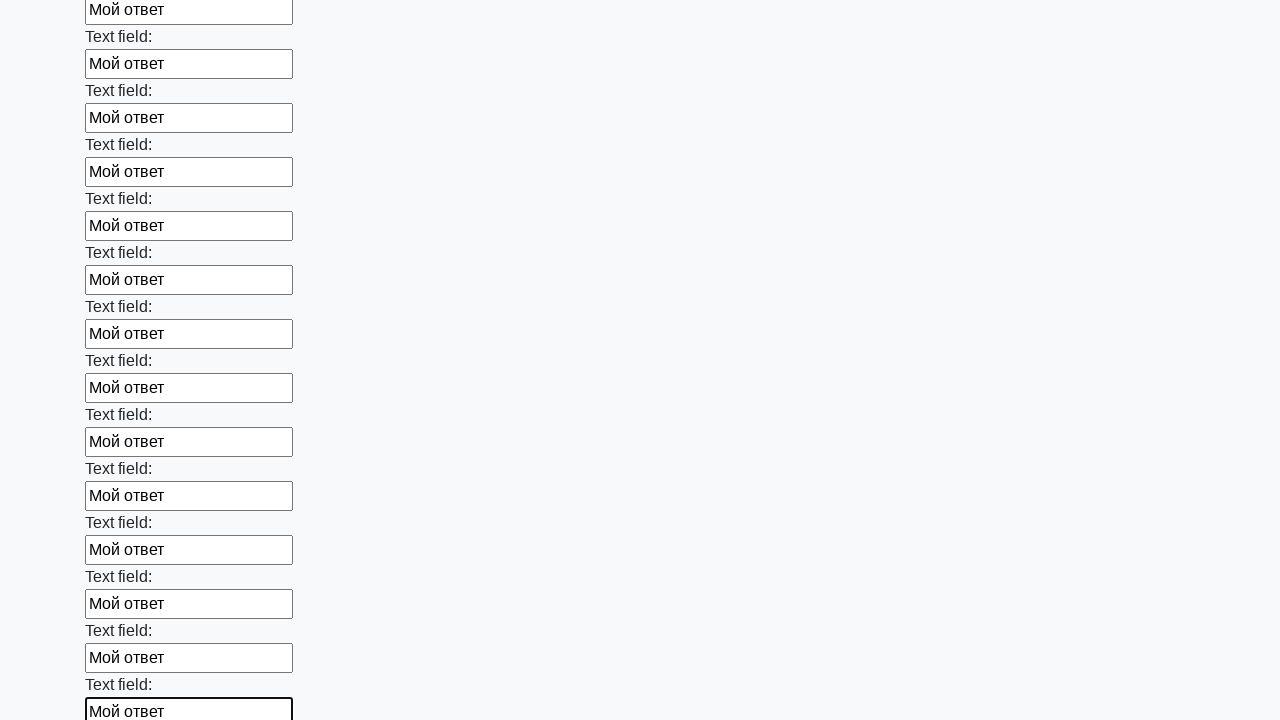

Filled an input field with 'Мой ответ' on input >> nth=42
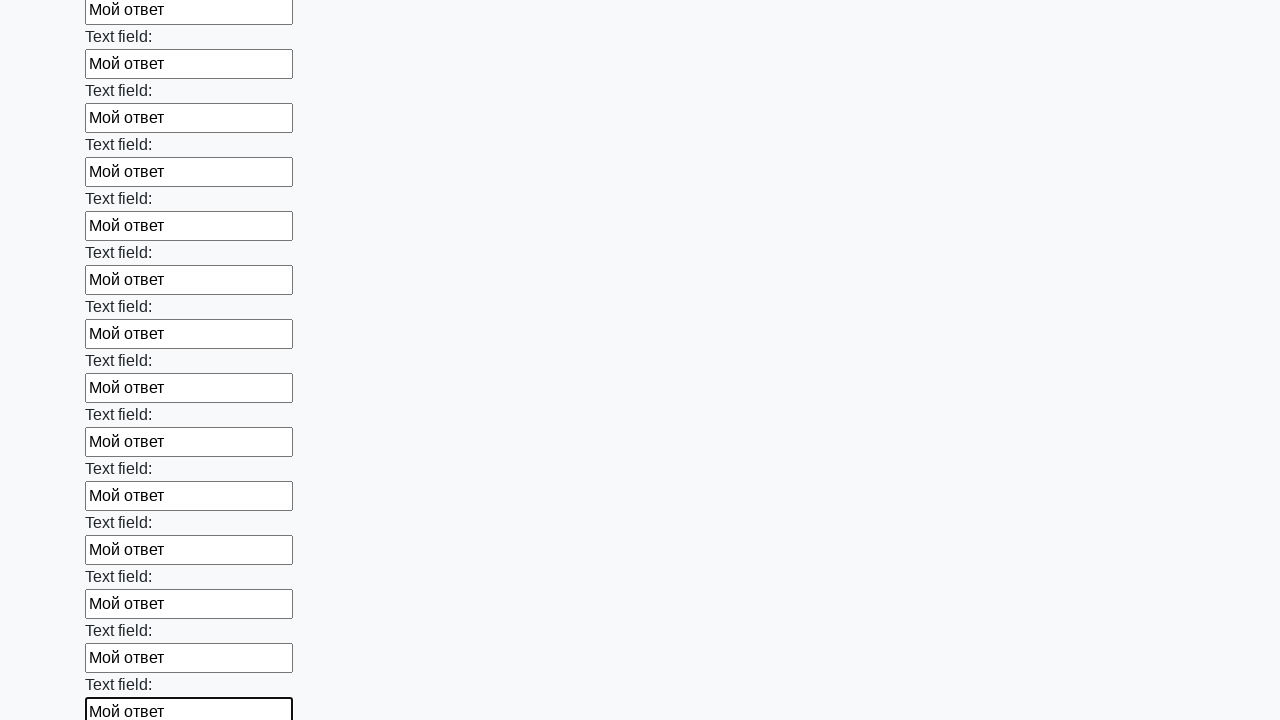

Filled an input field with 'Мой ответ' on input >> nth=43
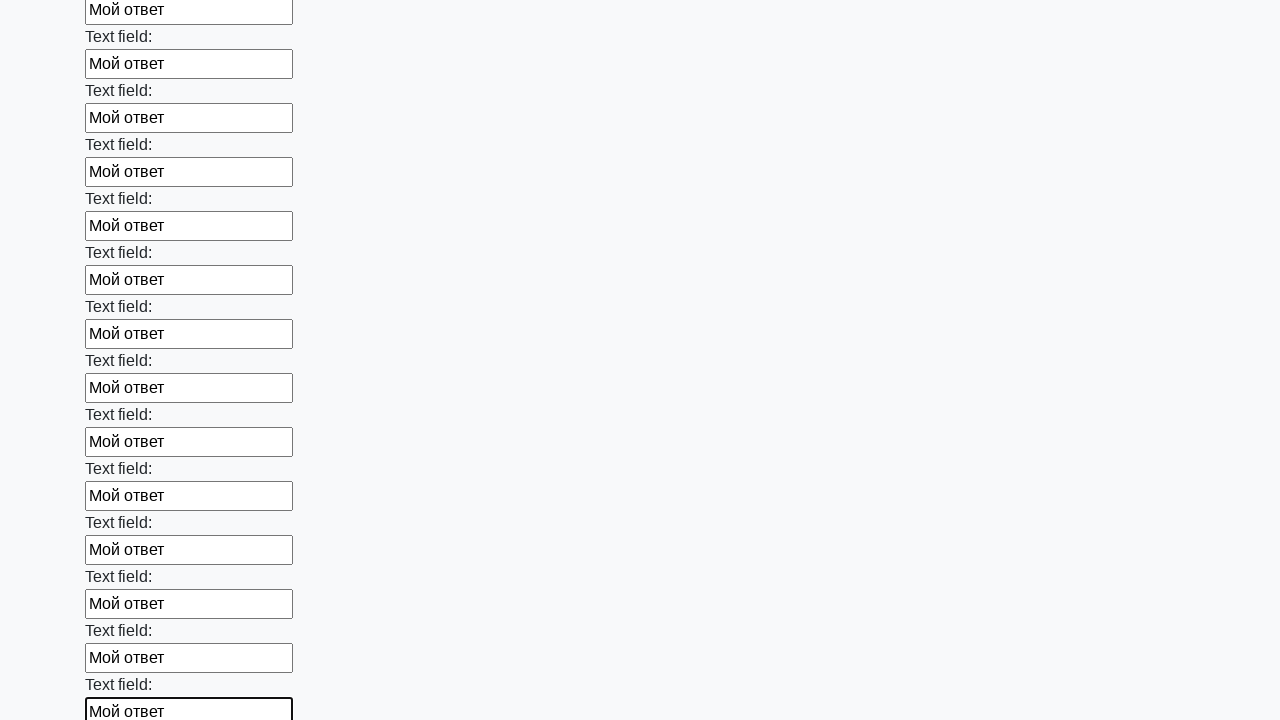

Filled an input field with 'Мой ответ' on input >> nth=44
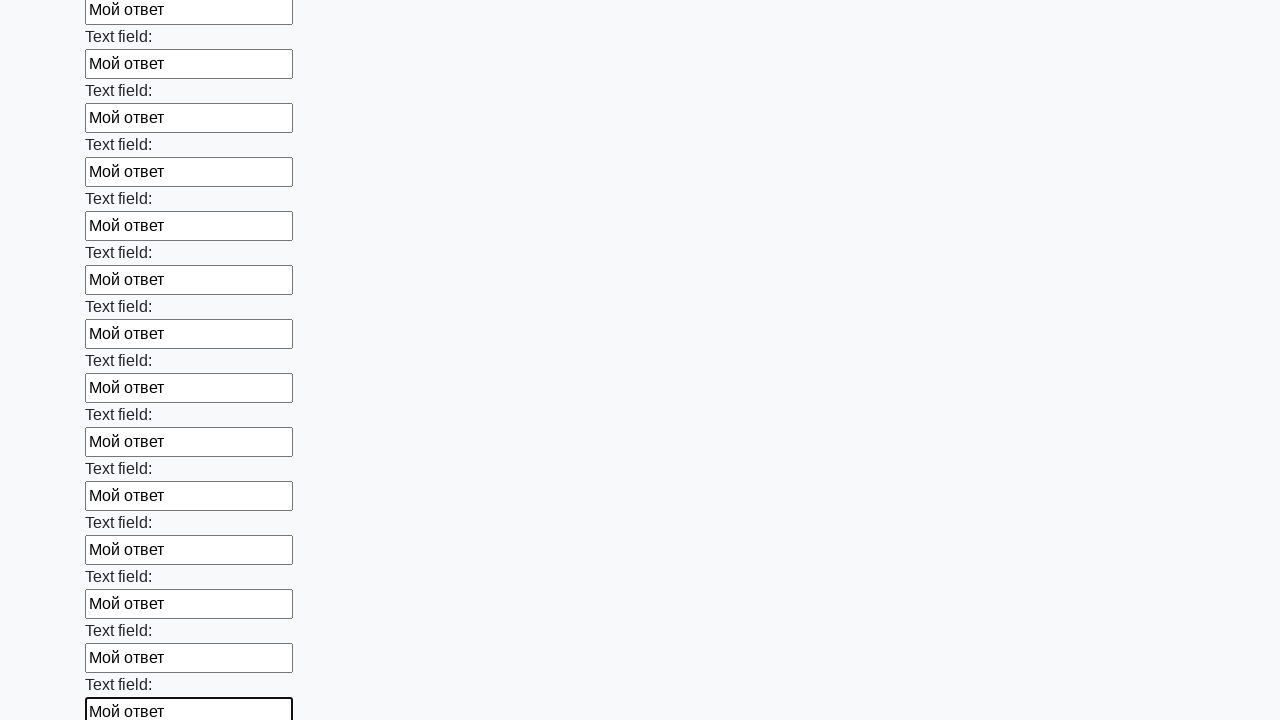

Filled an input field with 'Мой ответ' on input >> nth=45
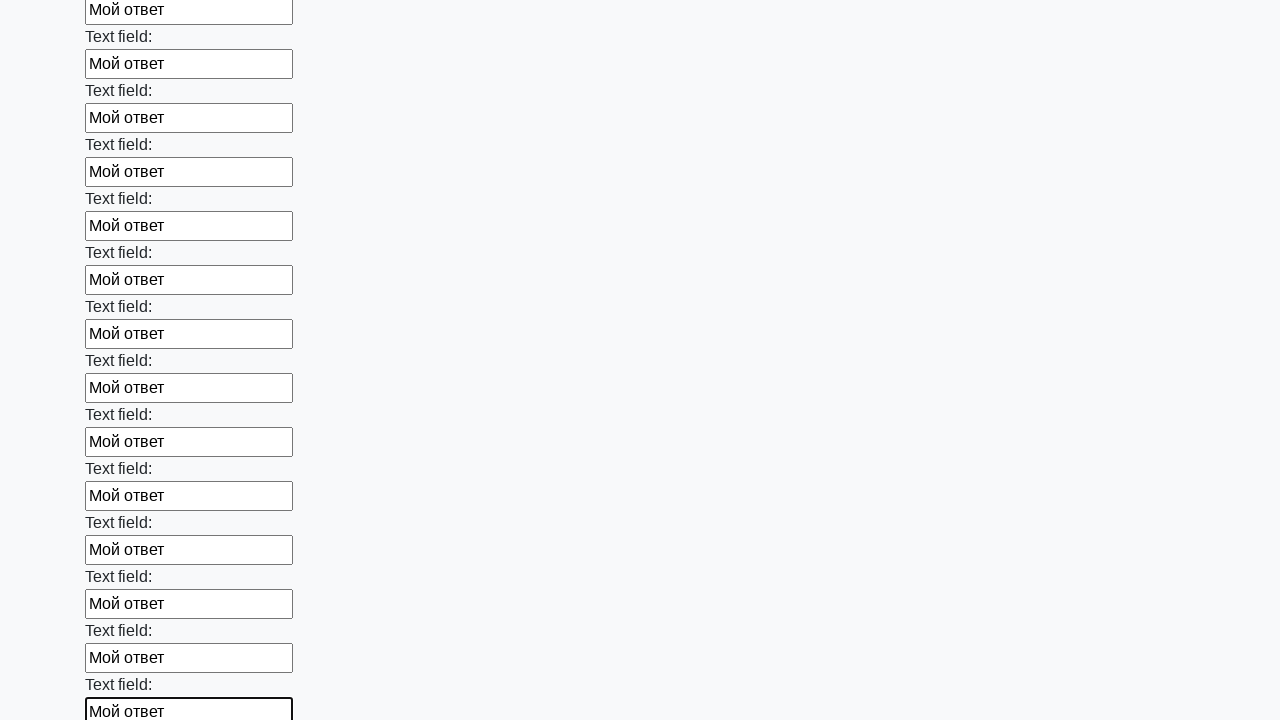

Filled an input field with 'Мой ответ' on input >> nth=46
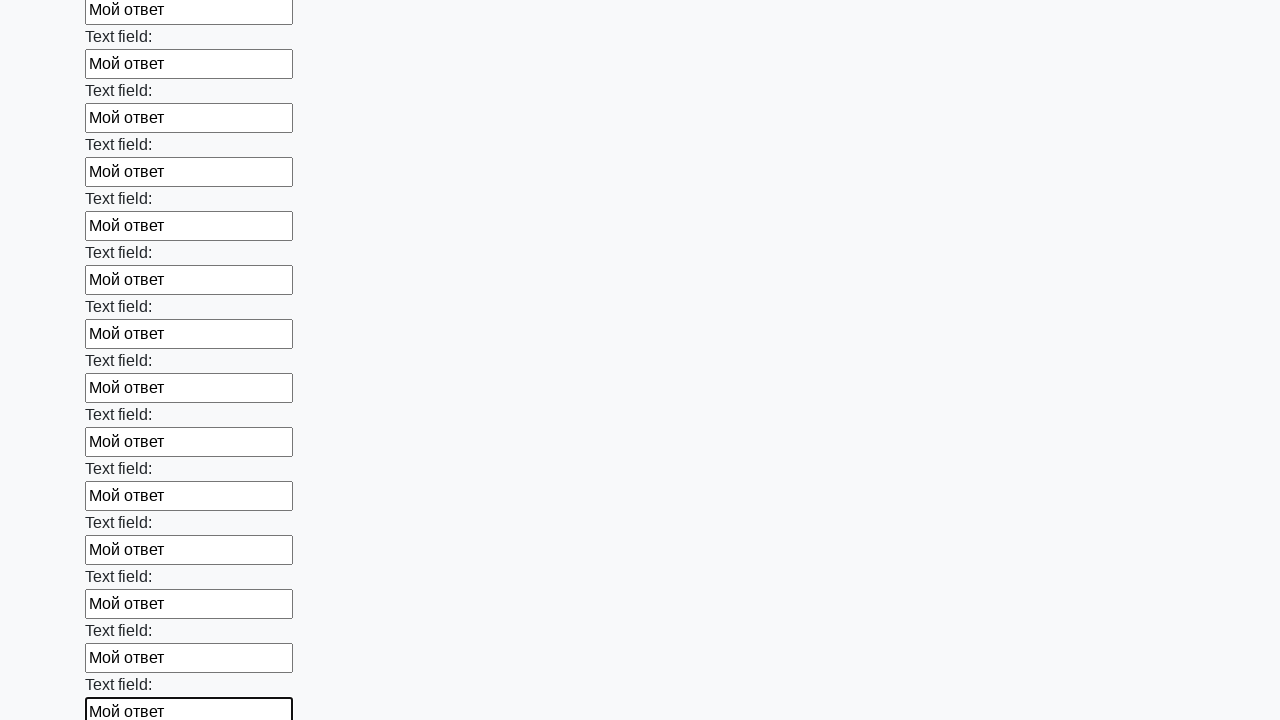

Filled an input field with 'Мой ответ' on input >> nth=47
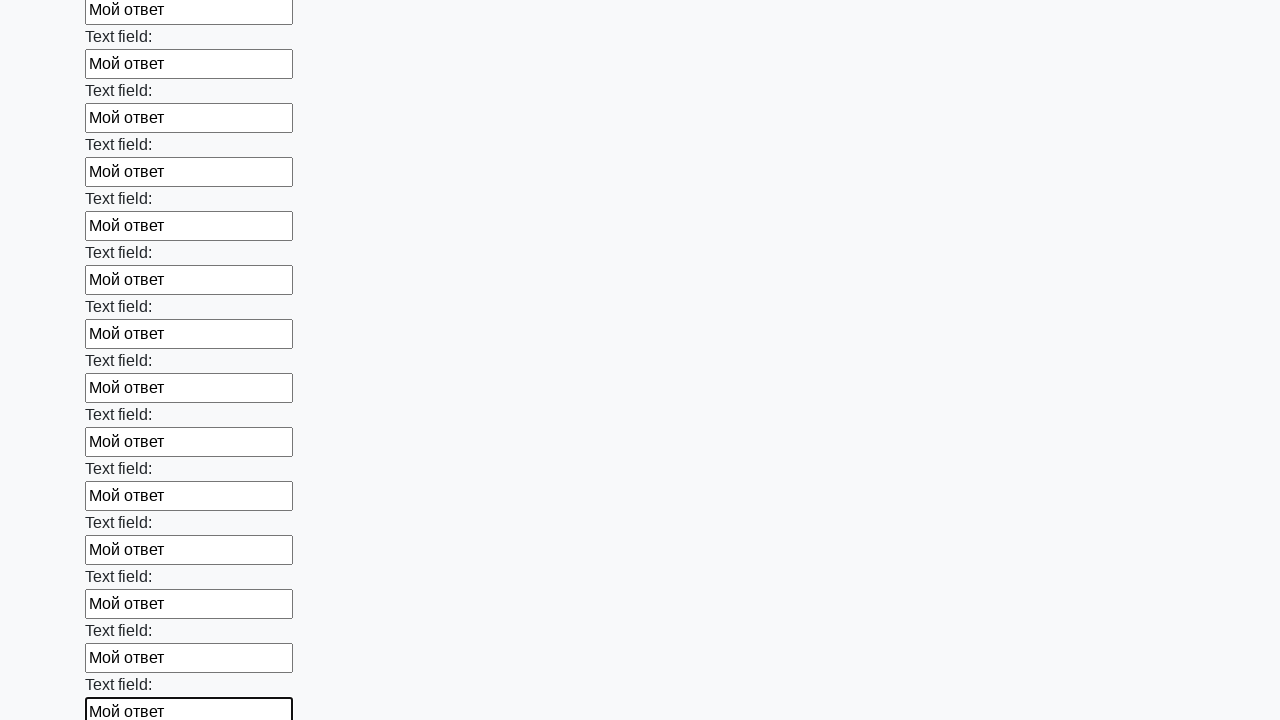

Filled an input field with 'Мой ответ' on input >> nth=48
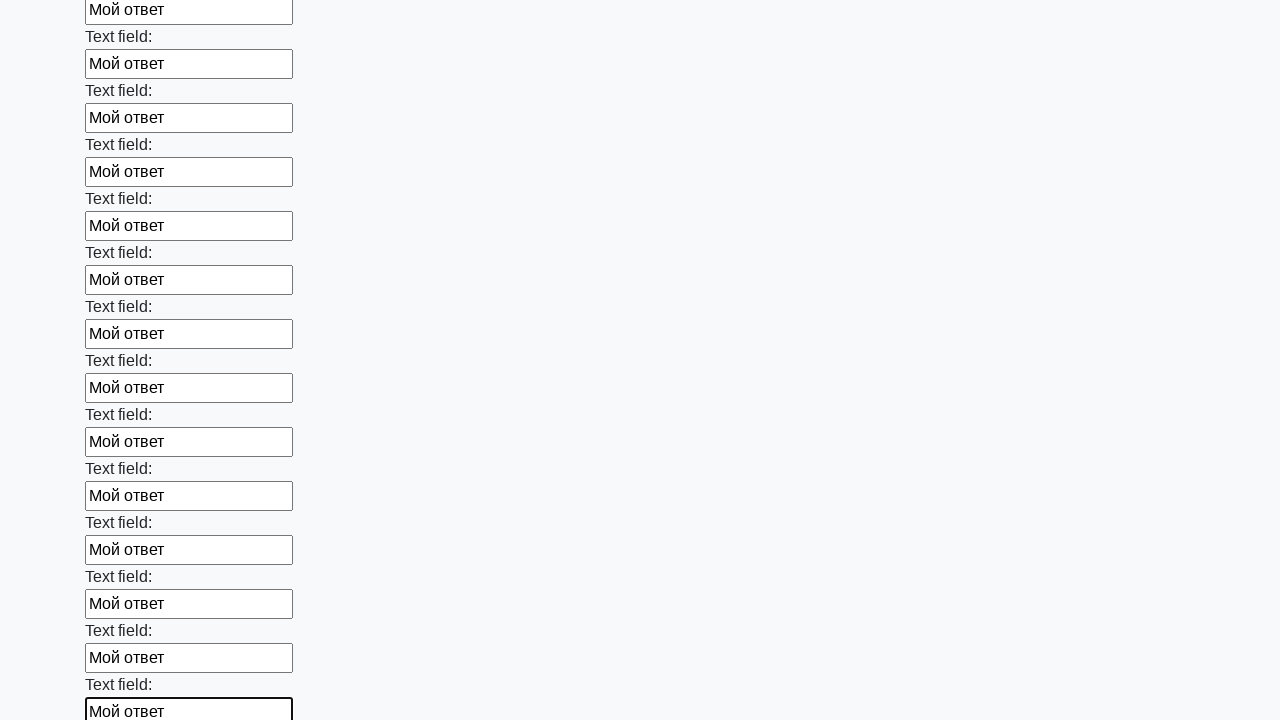

Filled an input field with 'Мой ответ' on input >> nth=49
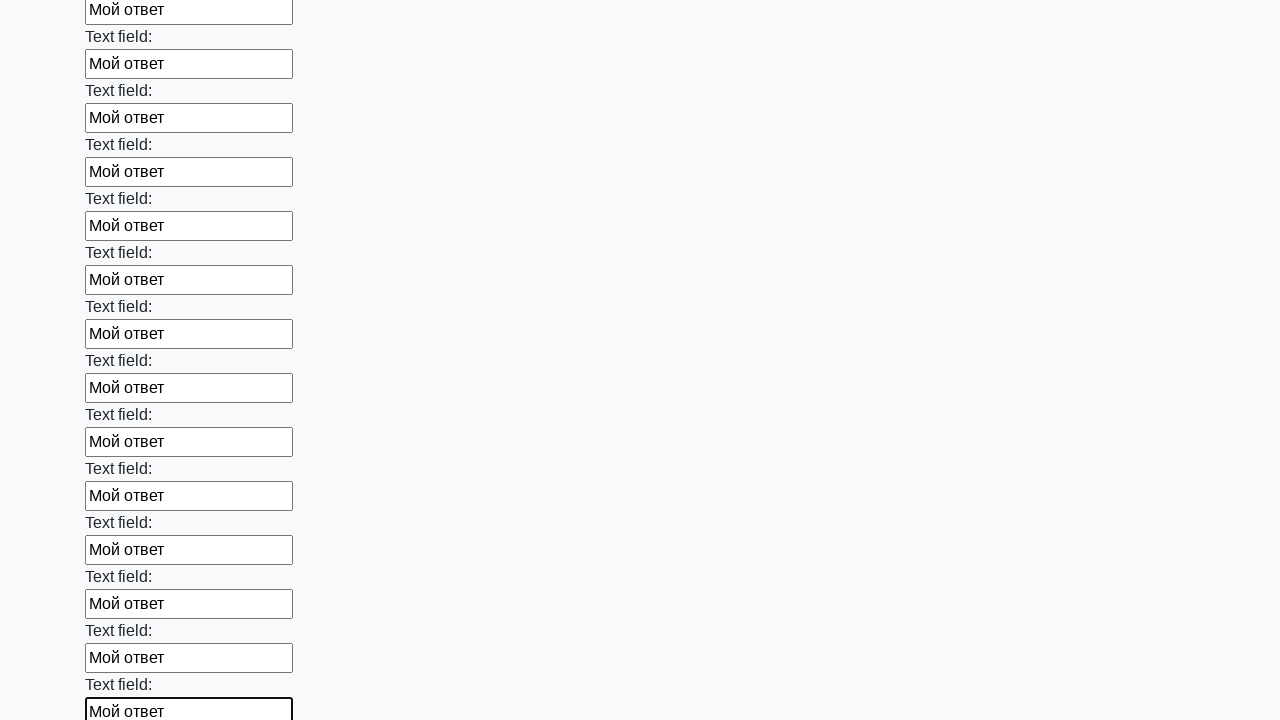

Filled an input field with 'Мой ответ' on input >> nth=50
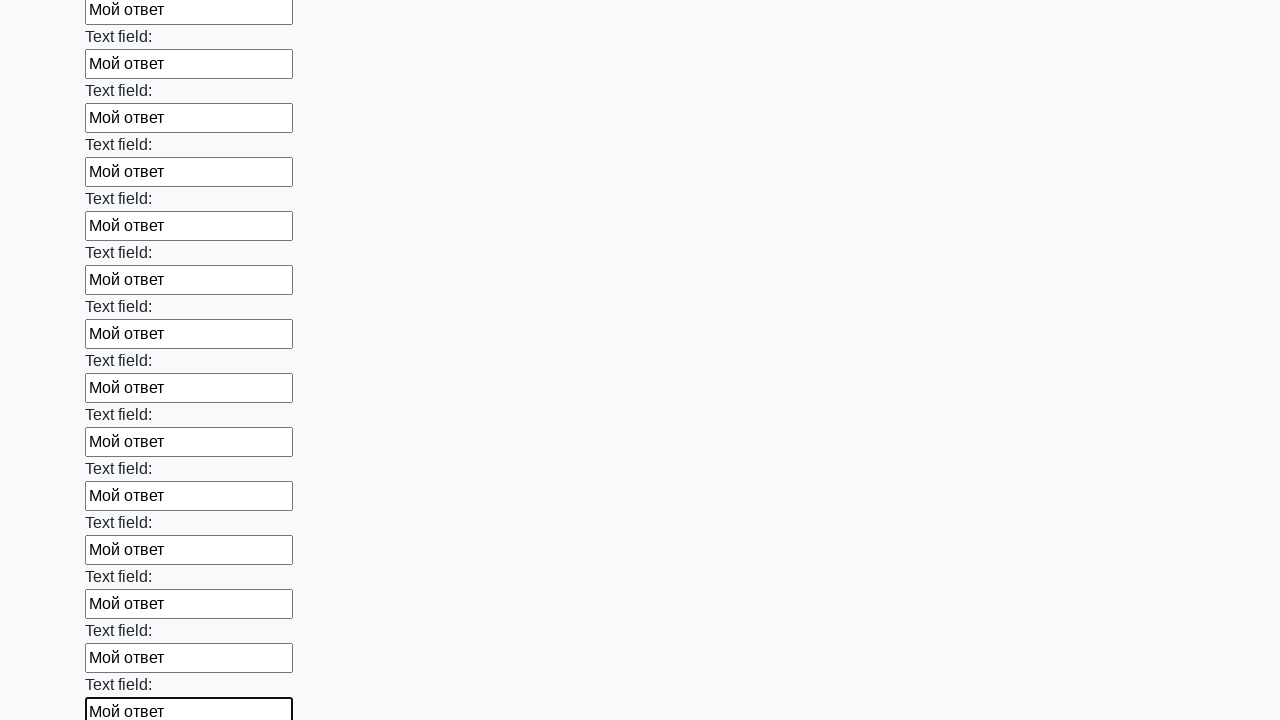

Filled an input field with 'Мой ответ' on input >> nth=51
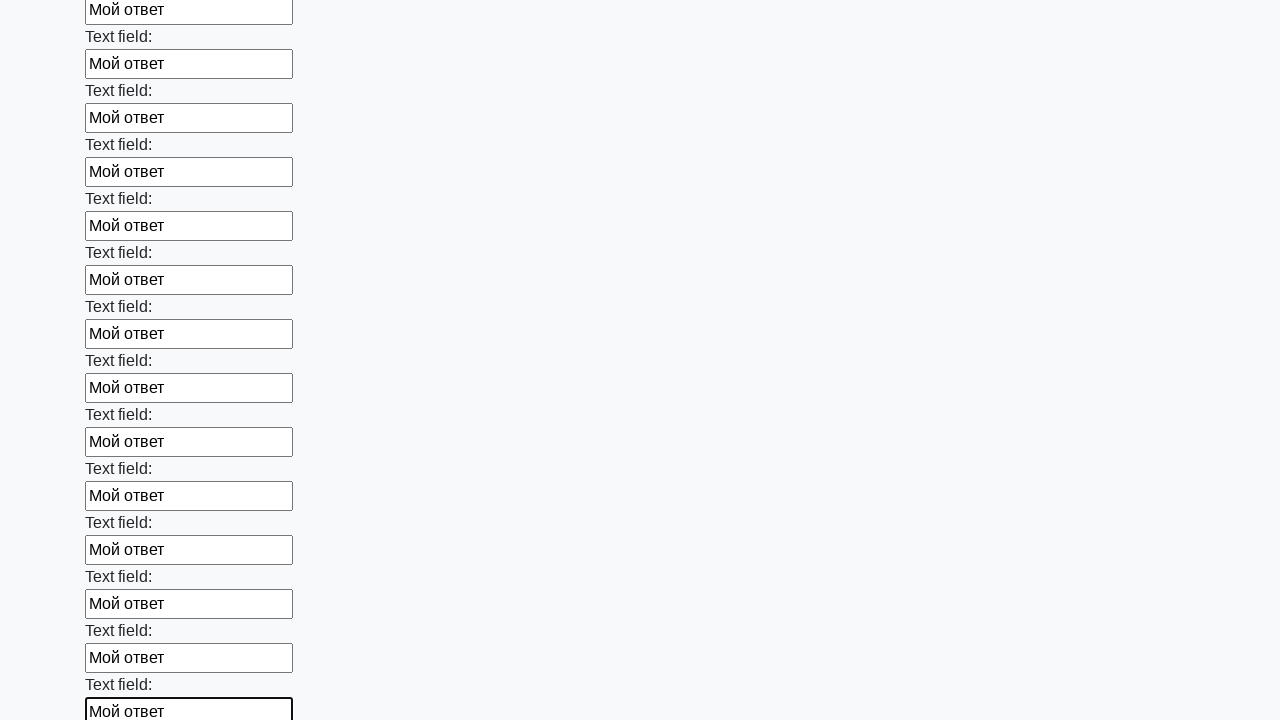

Filled an input field with 'Мой ответ' on input >> nth=52
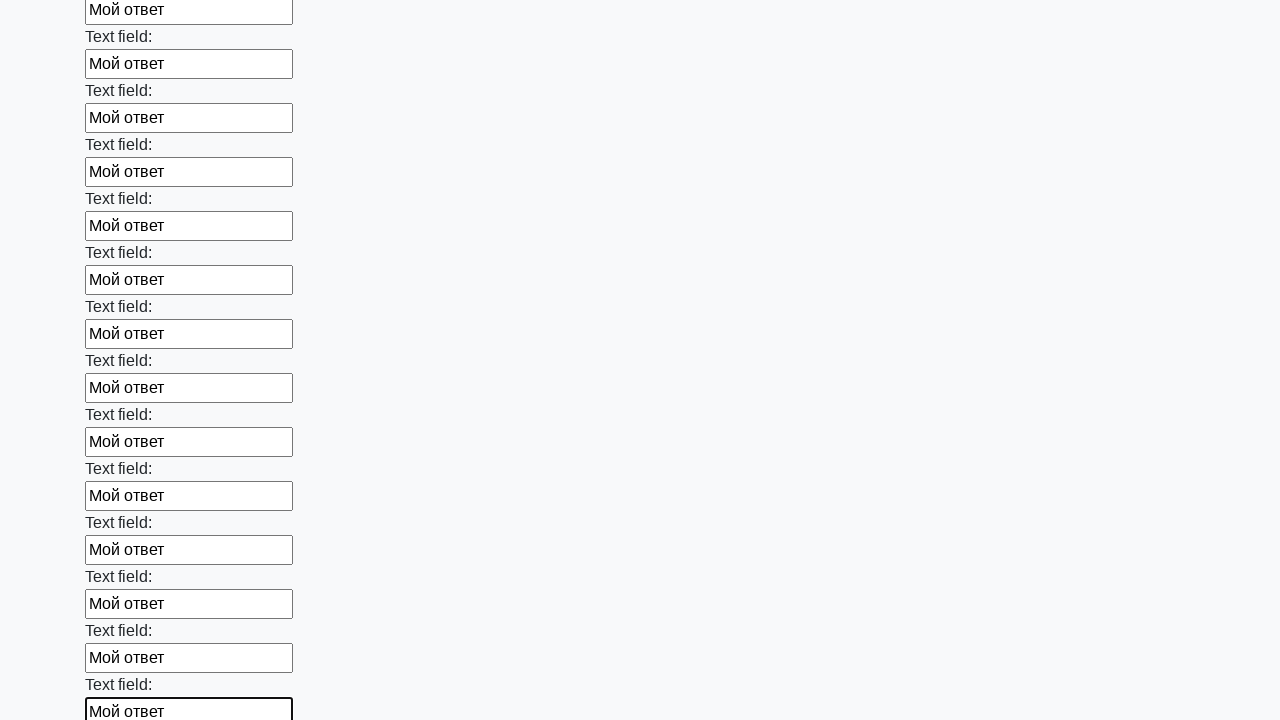

Filled an input field with 'Мой ответ' on input >> nth=53
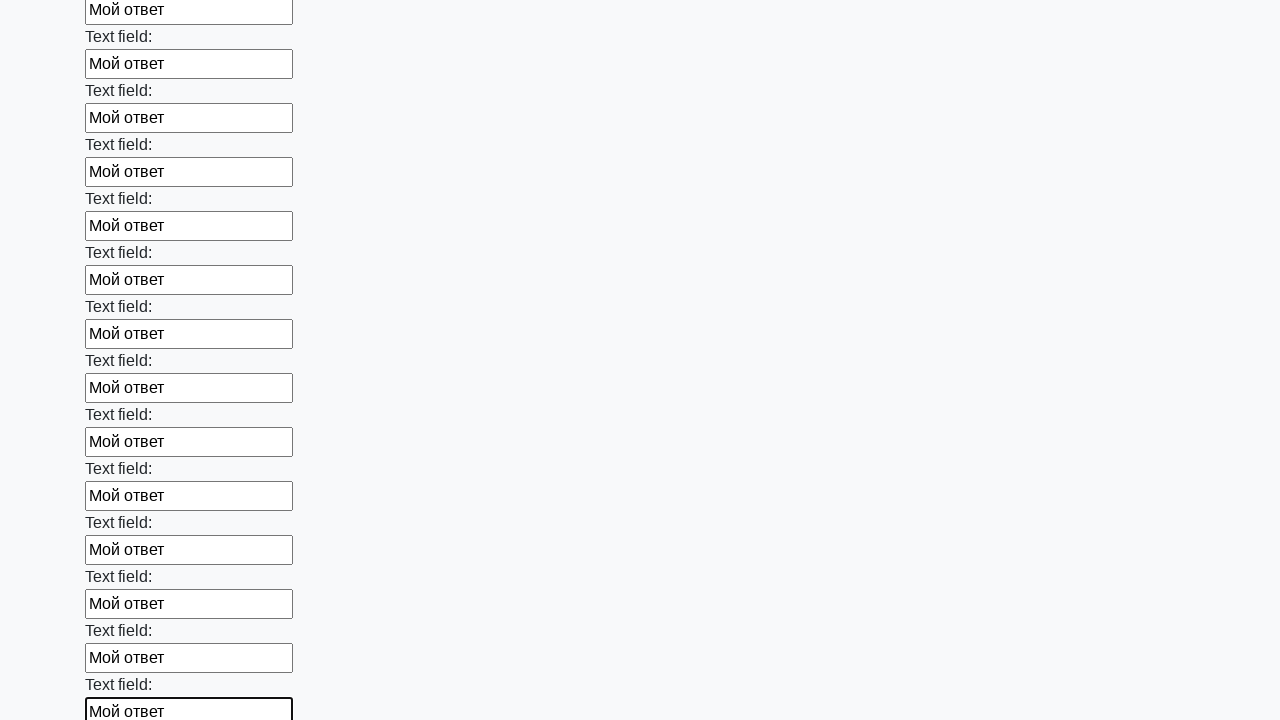

Filled an input field with 'Мой ответ' on input >> nth=54
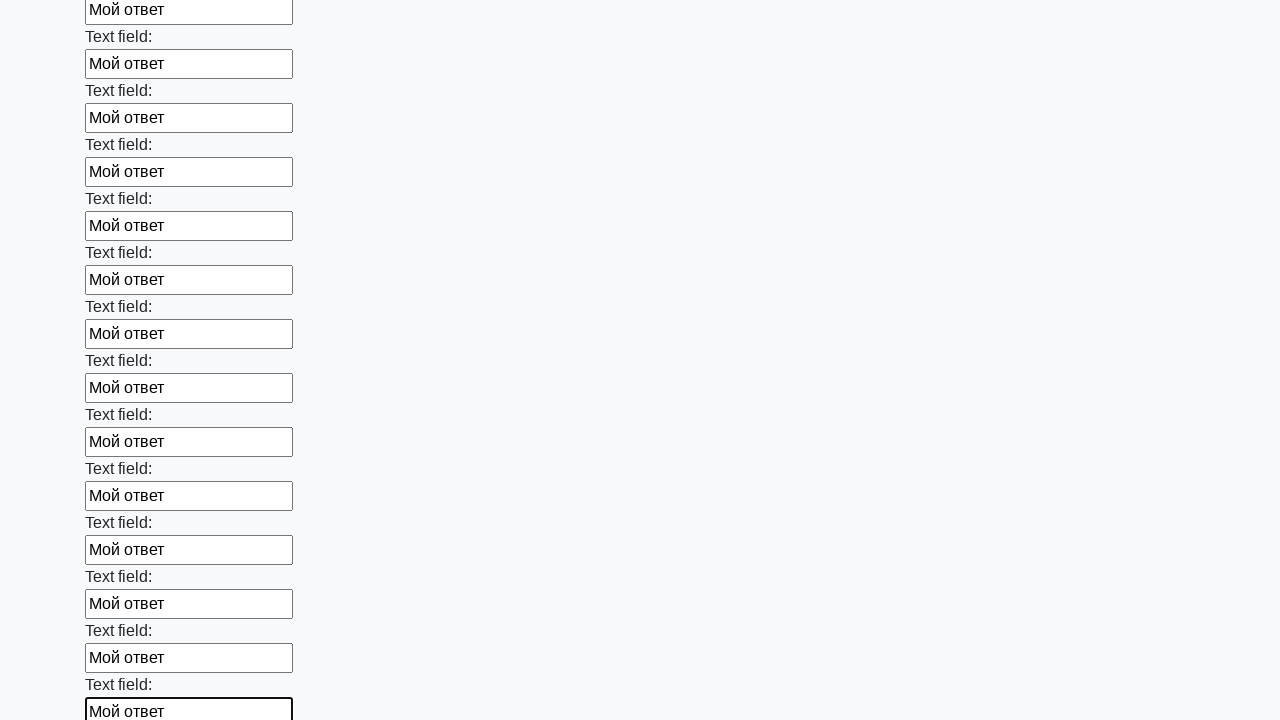

Filled an input field with 'Мой ответ' on input >> nth=55
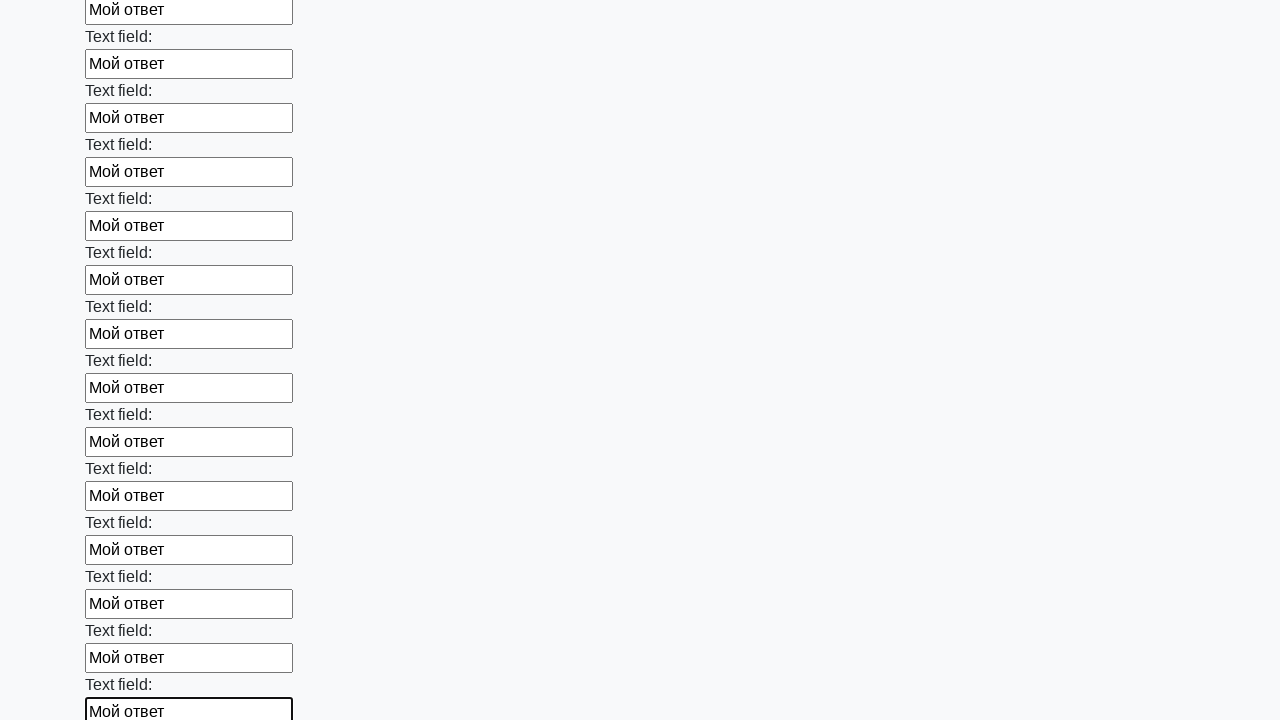

Filled an input field with 'Мой ответ' on input >> nth=56
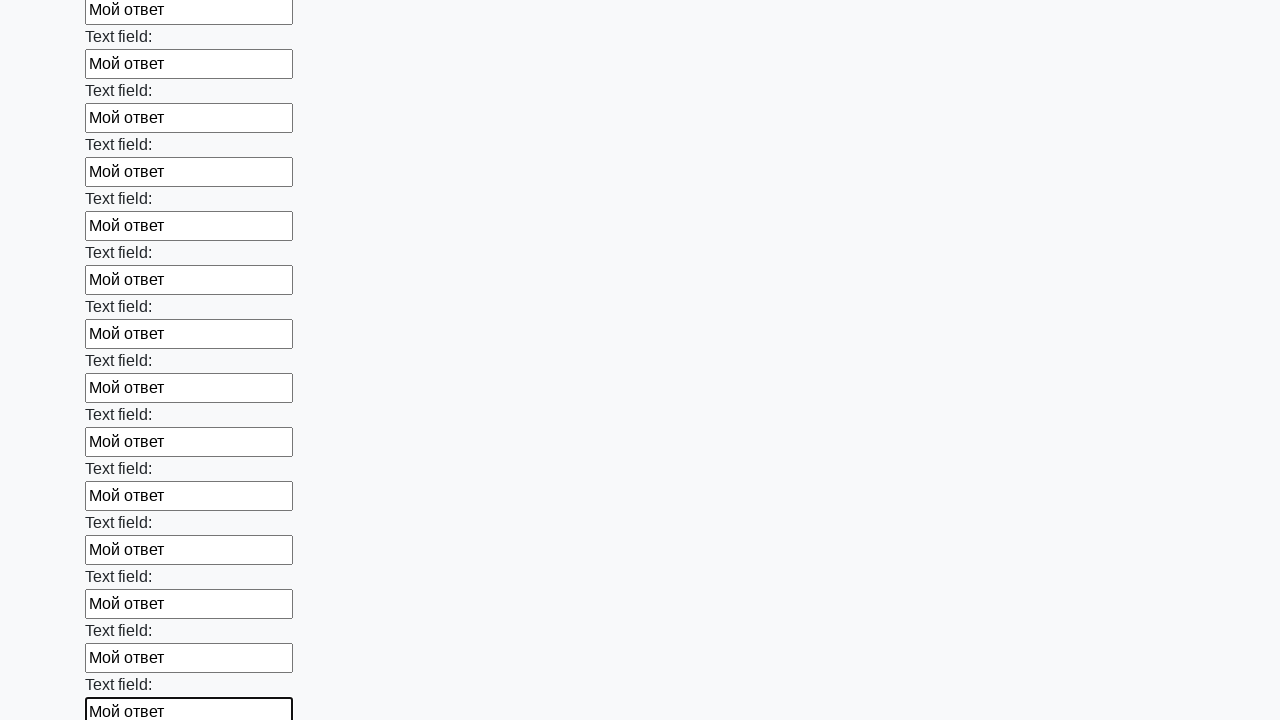

Filled an input field with 'Мой ответ' on input >> nth=57
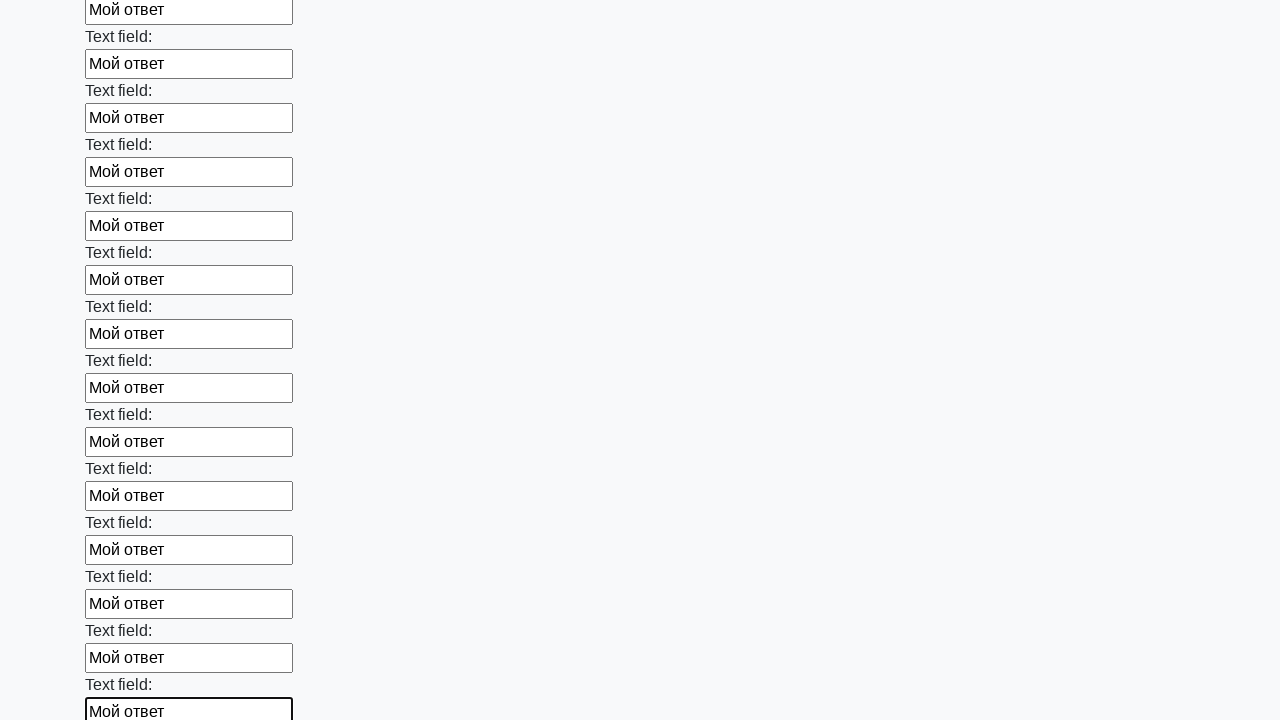

Filled an input field with 'Мой ответ' on input >> nth=58
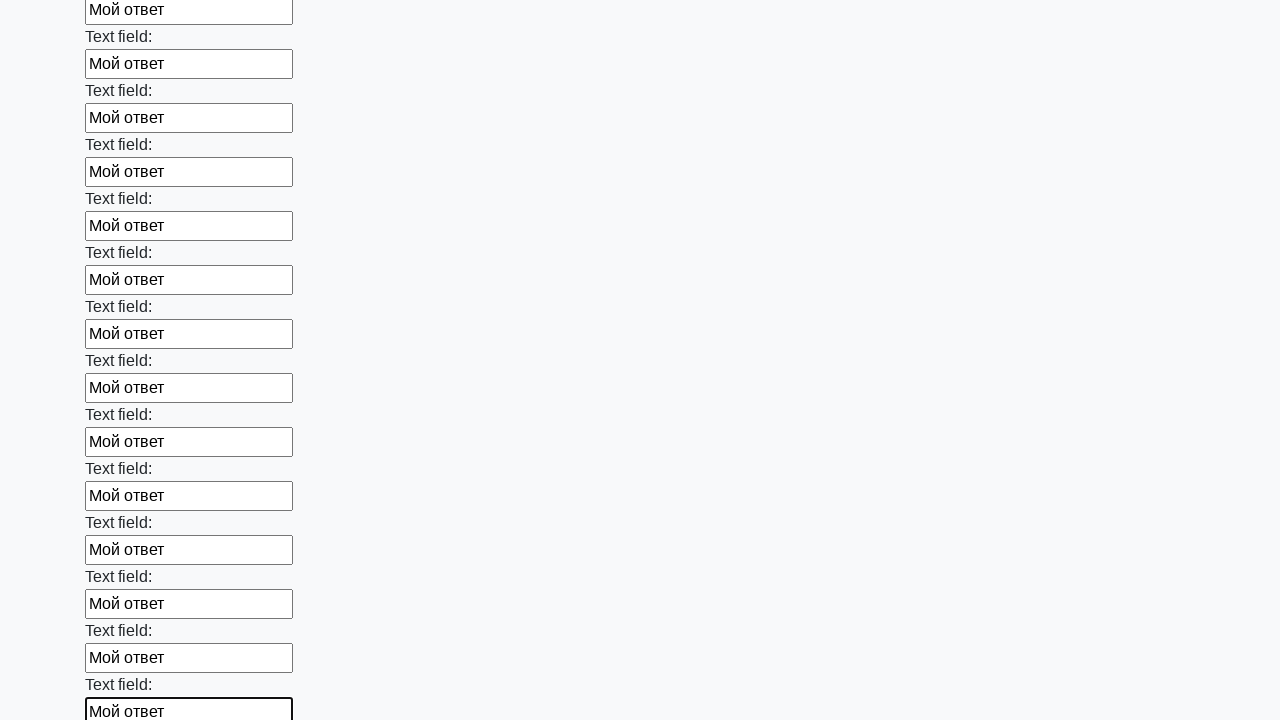

Filled an input field with 'Мой ответ' on input >> nth=59
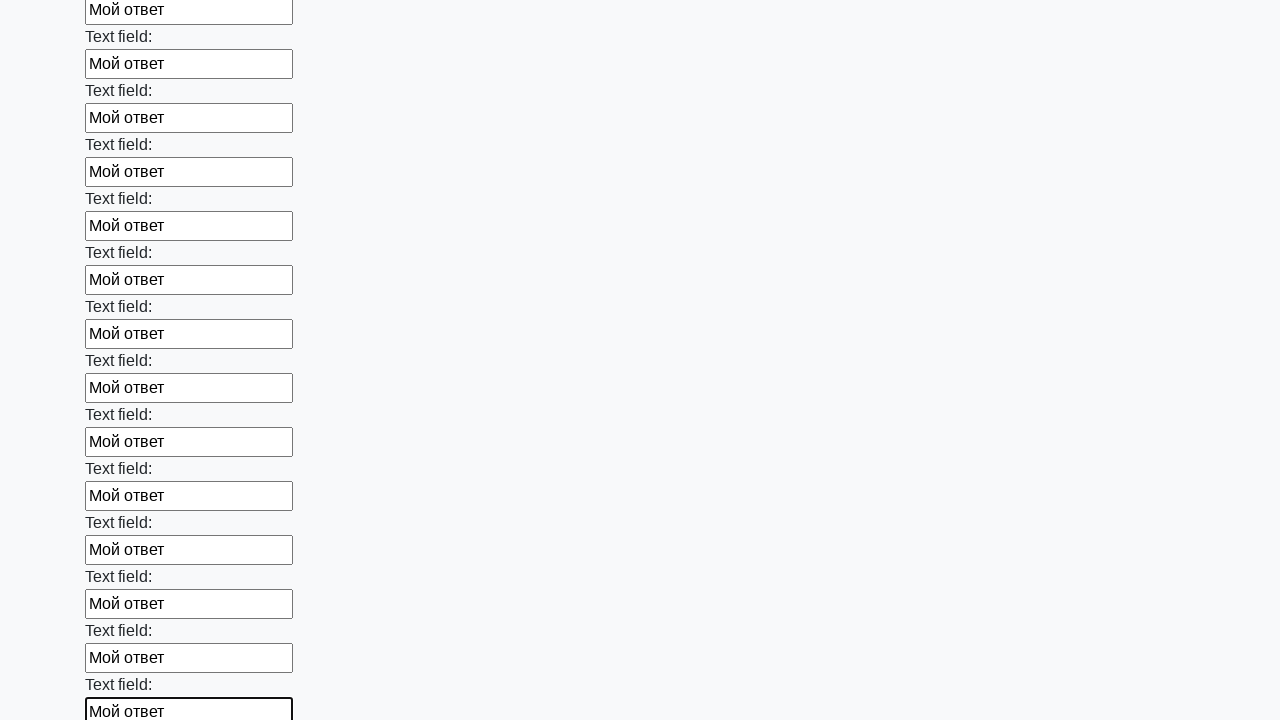

Filled an input field with 'Мой ответ' on input >> nth=60
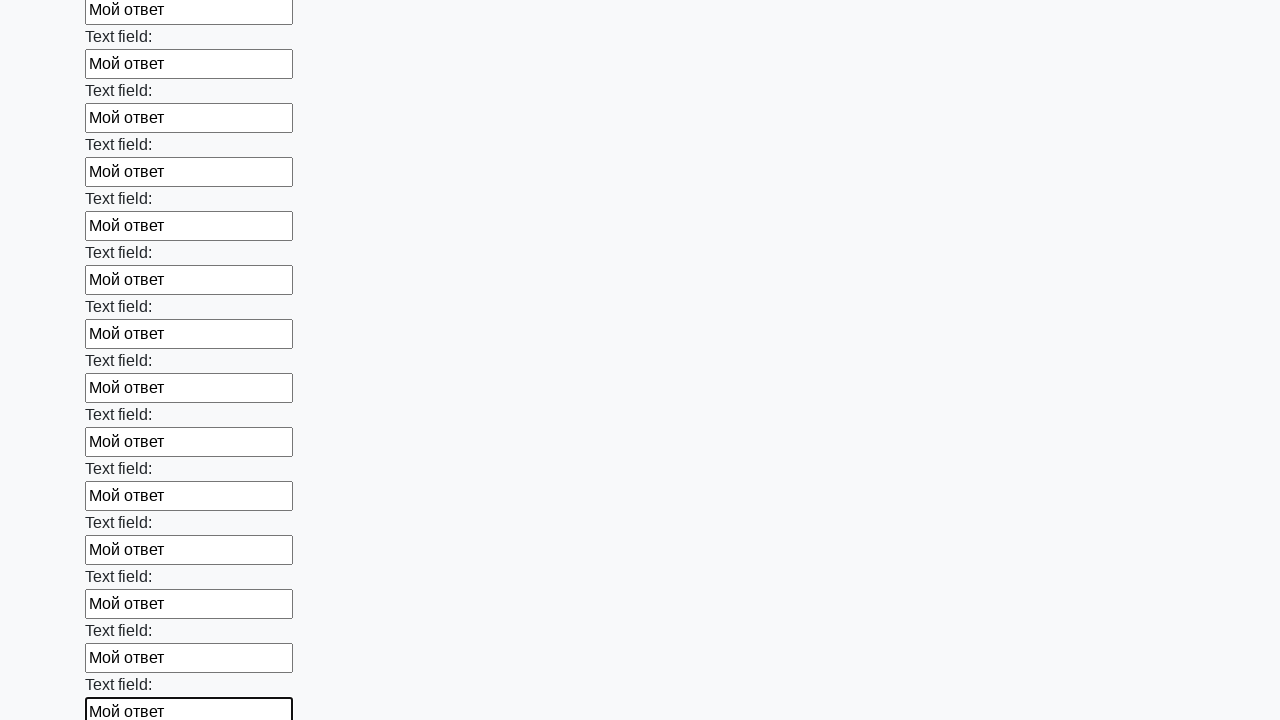

Filled an input field with 'Мой ответ' on input >> nth=61
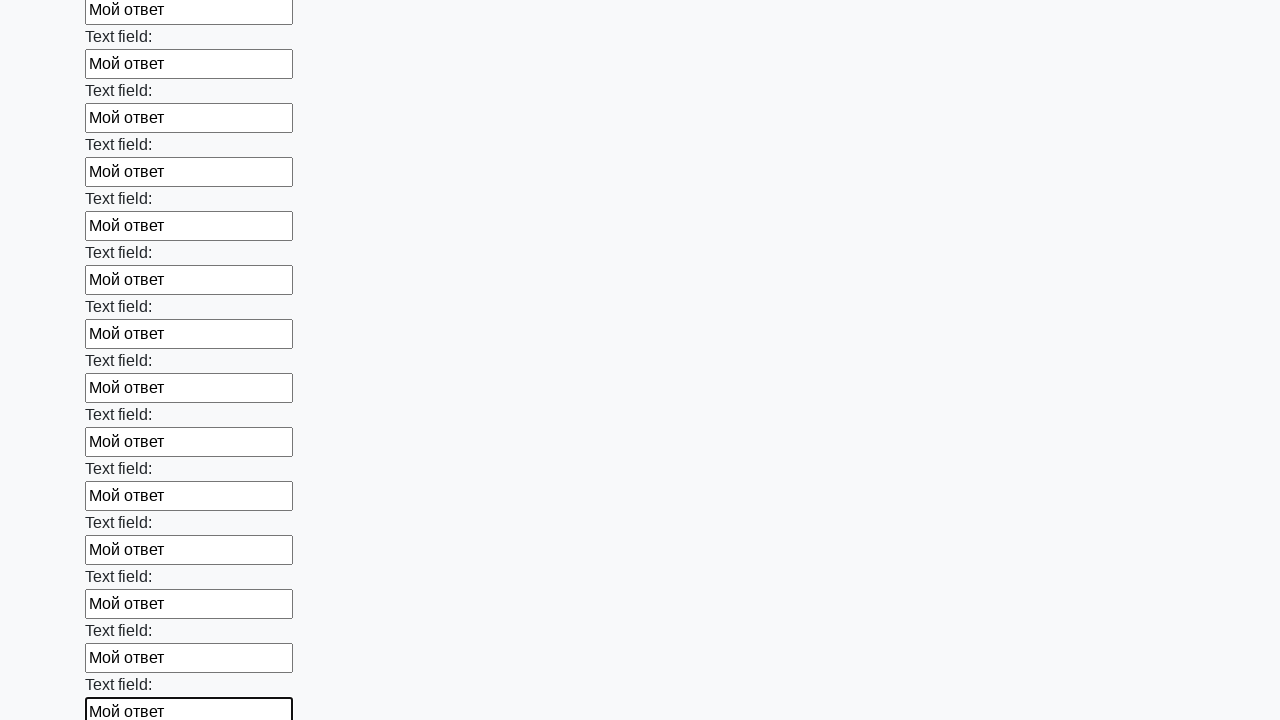

Filled an input field with 'Мой ответ' on input >> nth=62
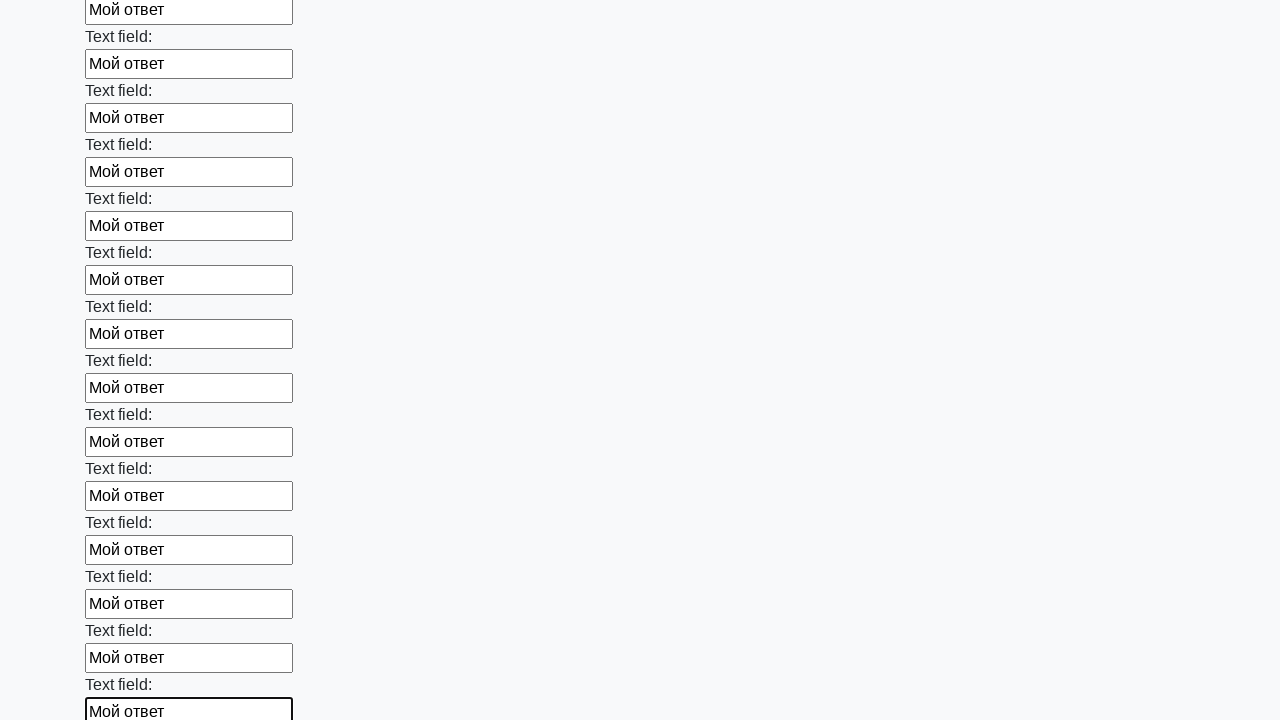

Filled an input field with 'Мой ответ' on input >> nth=63
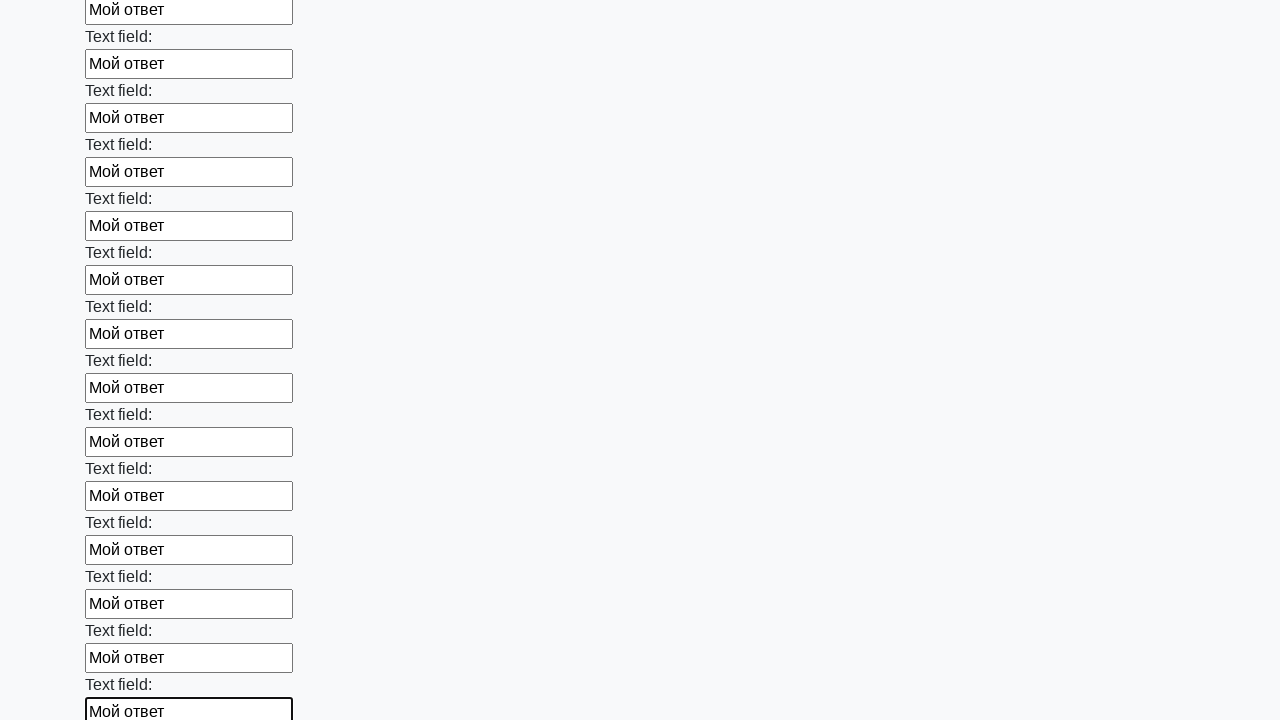

Filled an input field with 'Мой ответ' on input >> nth=64
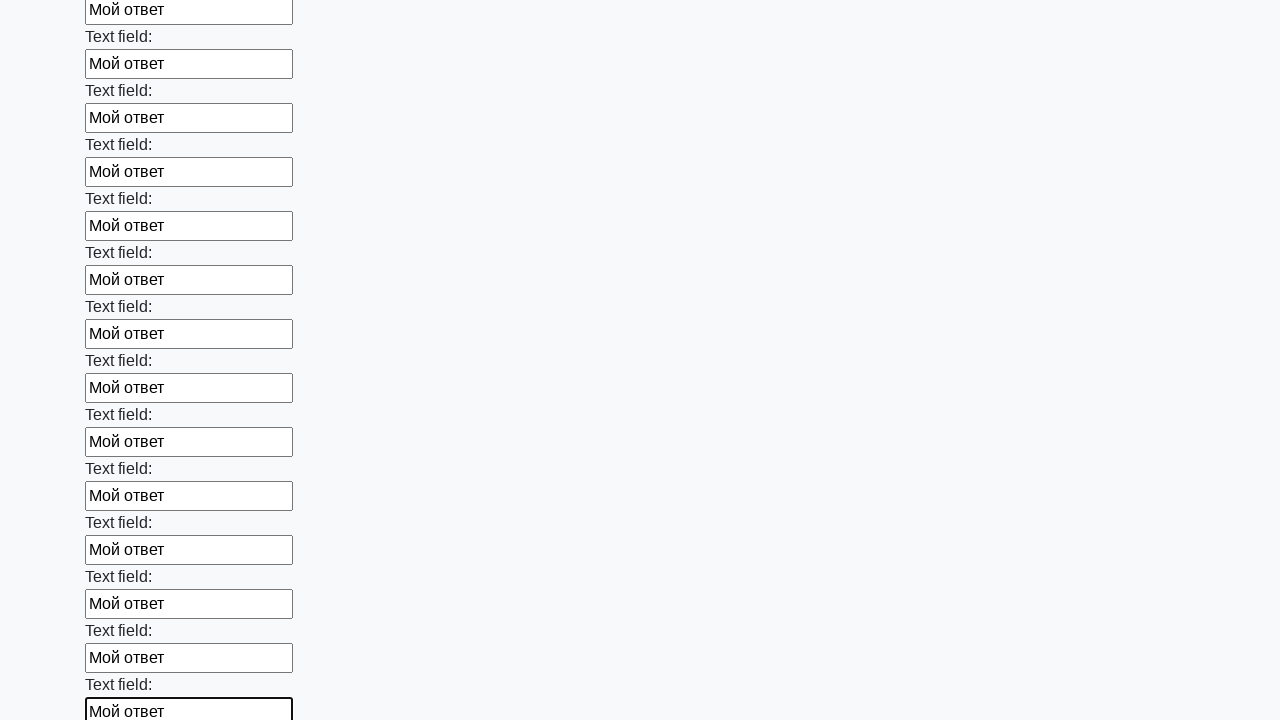

Filled an input field with 'Мой ответ' on input >> nth=65
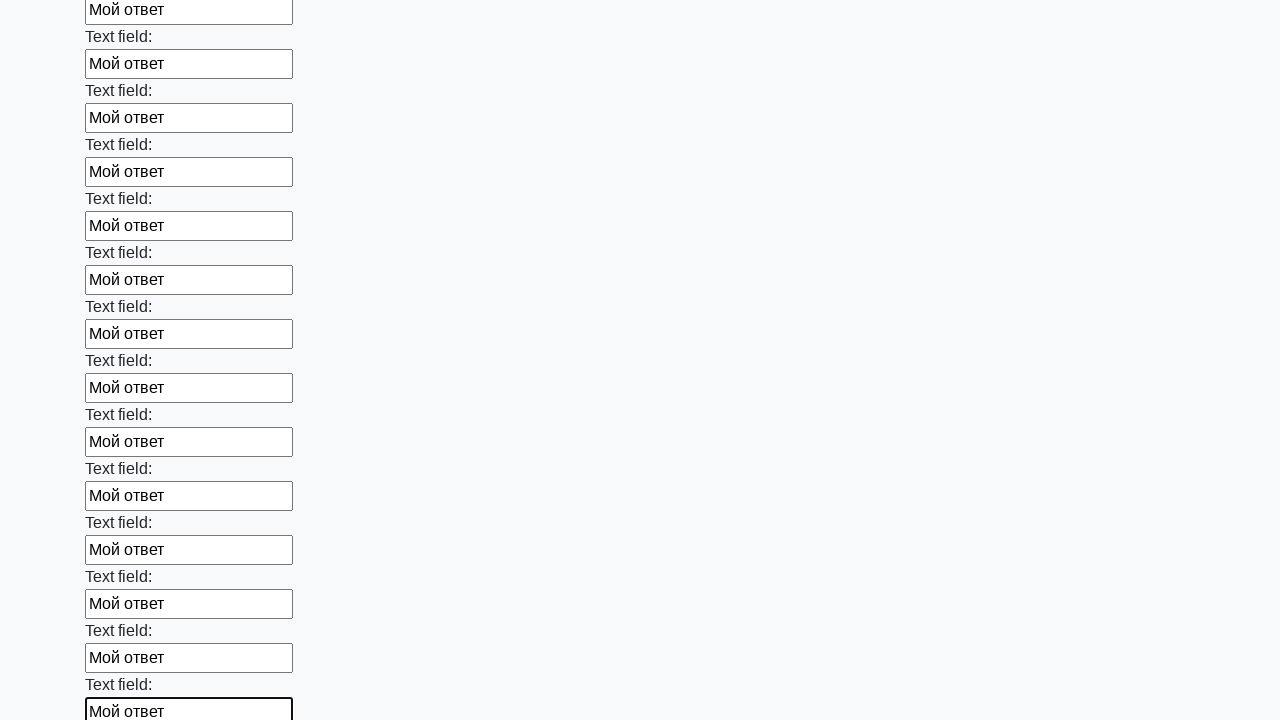

Filled an input field with 'Мой ответ' on input >> nth=66
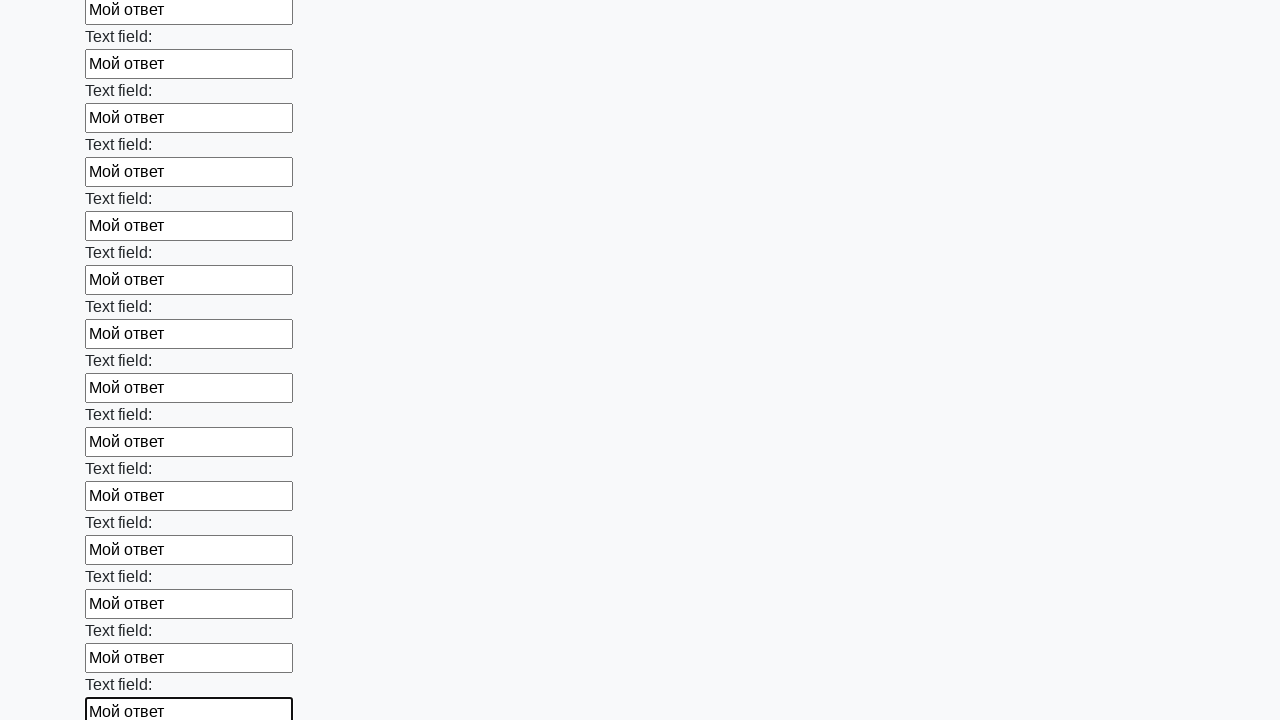

Filled an input field with 'Мой ответ' on input >> nth=67
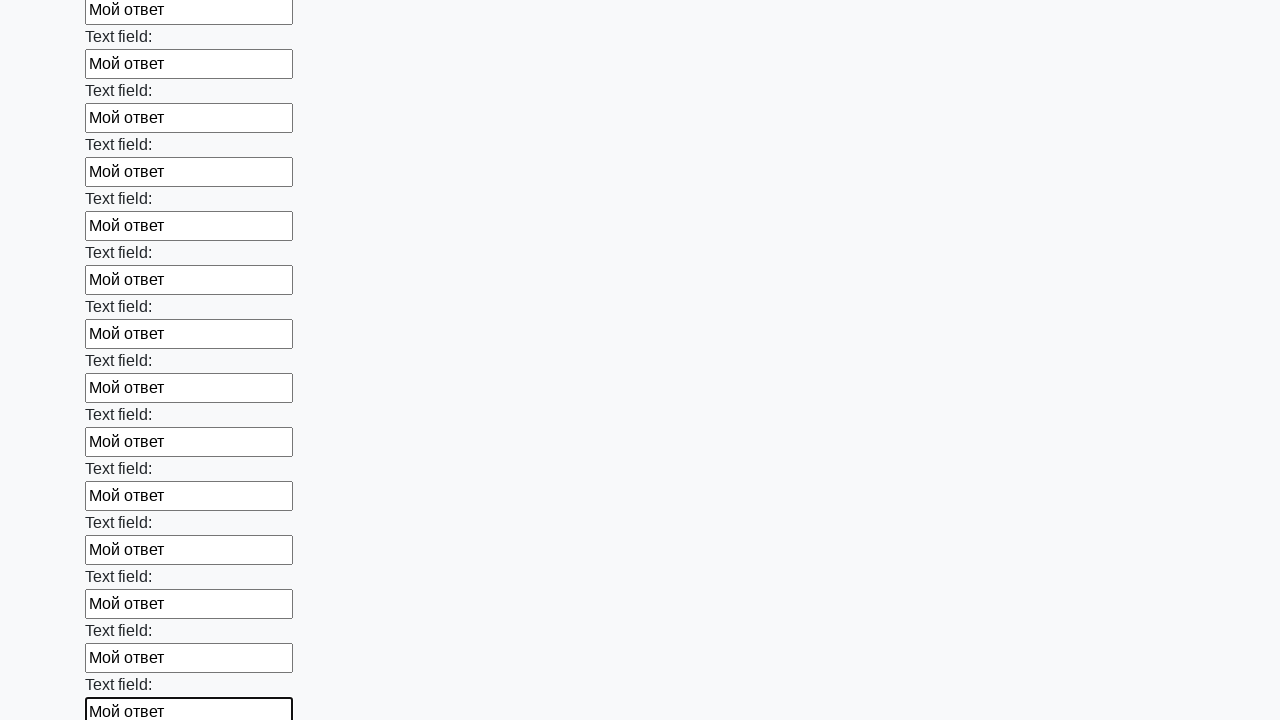

Filled an input field with 'Мой ответ' on input >> nth=68
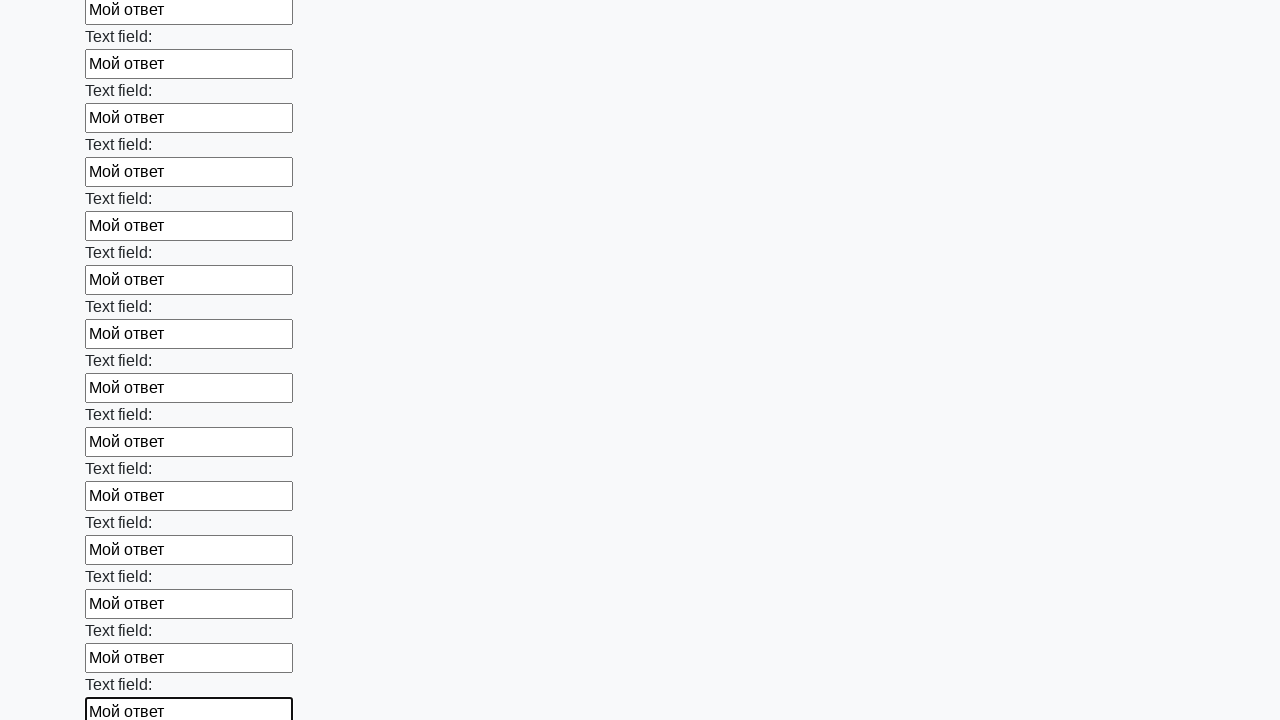

Filled an input field with 'Мой ответ' on input >> nth=69
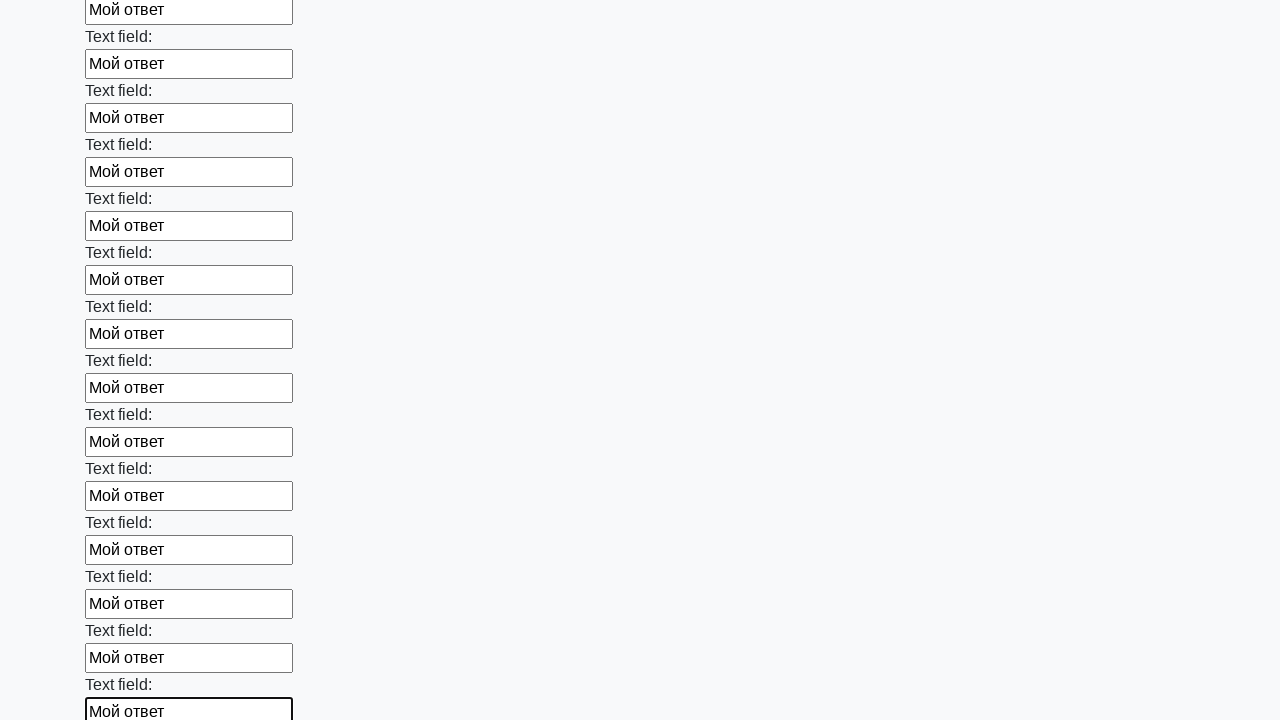

Filled an input field with 'Мой ответ' on input >> nth=70
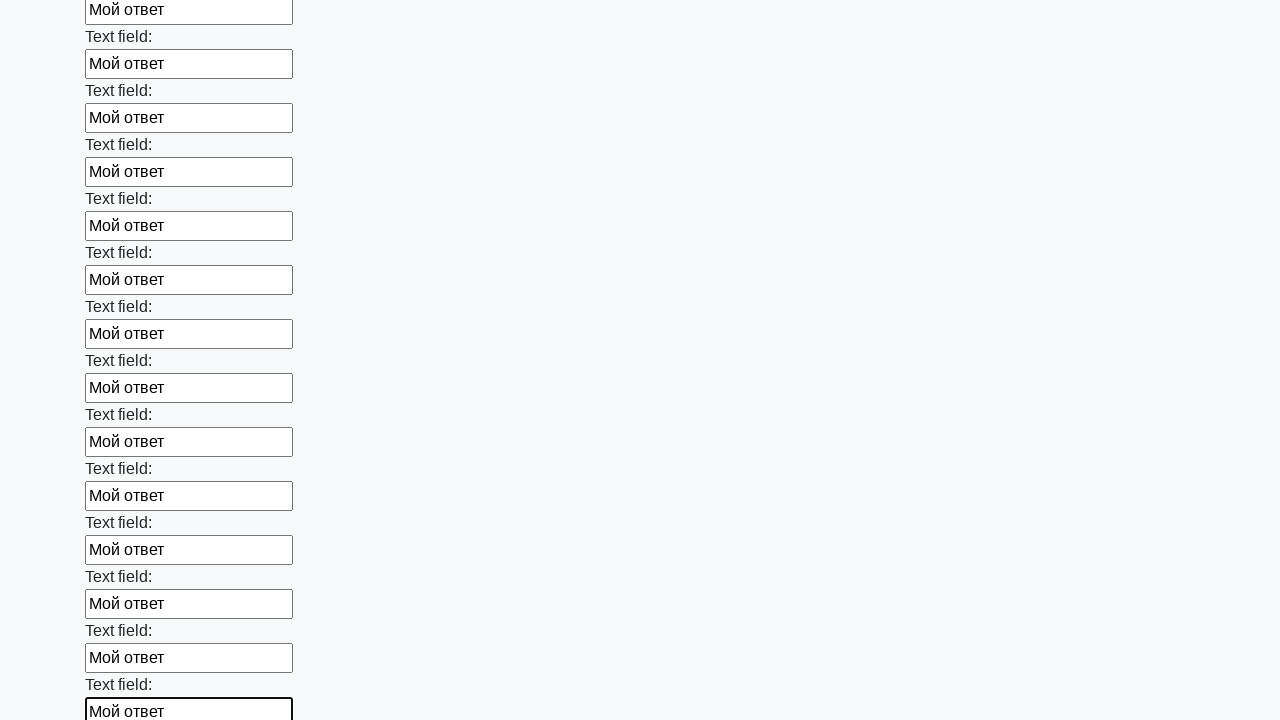

Filled an input field with 'Мой ответ' on input >> nth=71
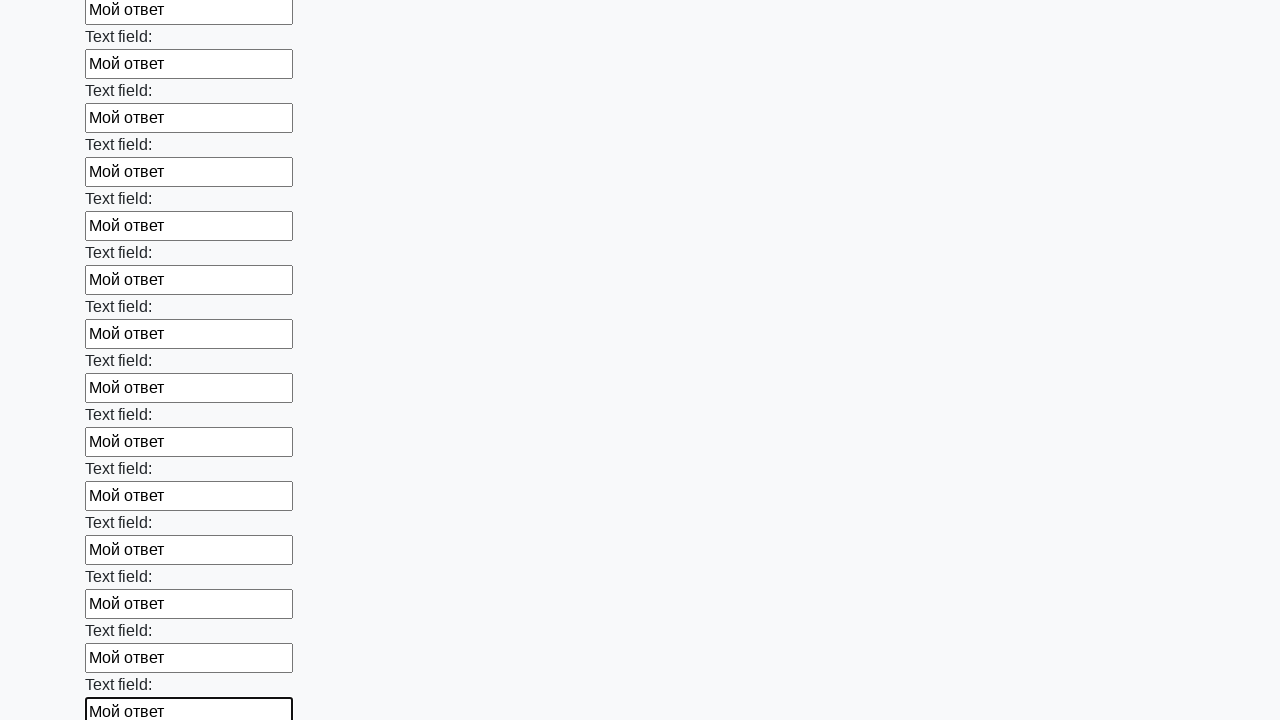

Filled an input field with 'Мой ответ' on input >> nth=72
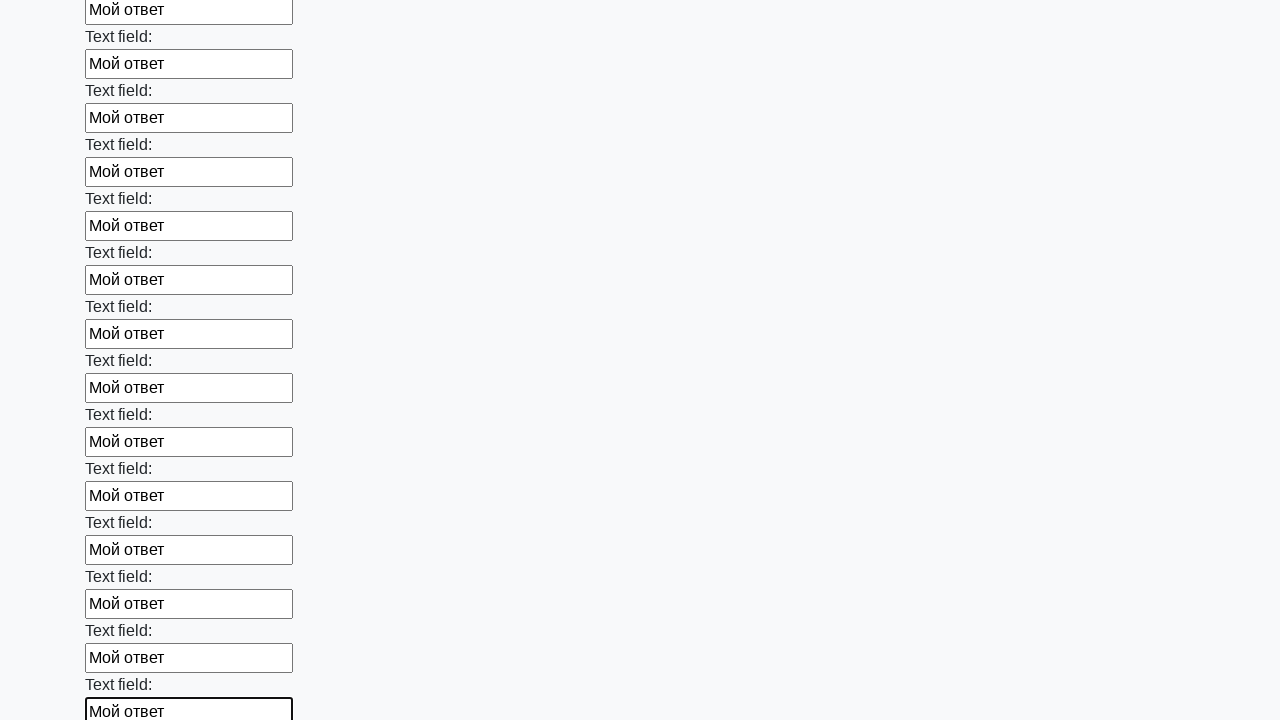

Filled an input field with 'Мой ответ' on input >> nth=73
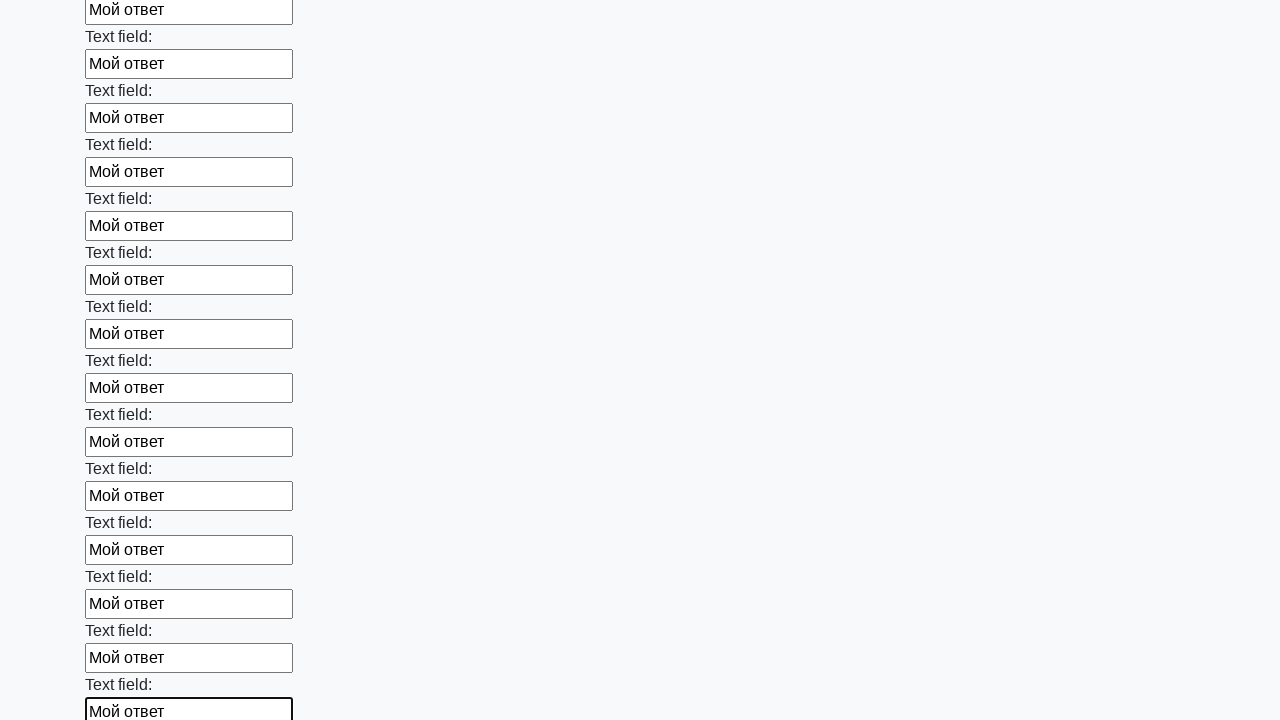

Filled an input field with 'Мой ответ' on input >> nth=74
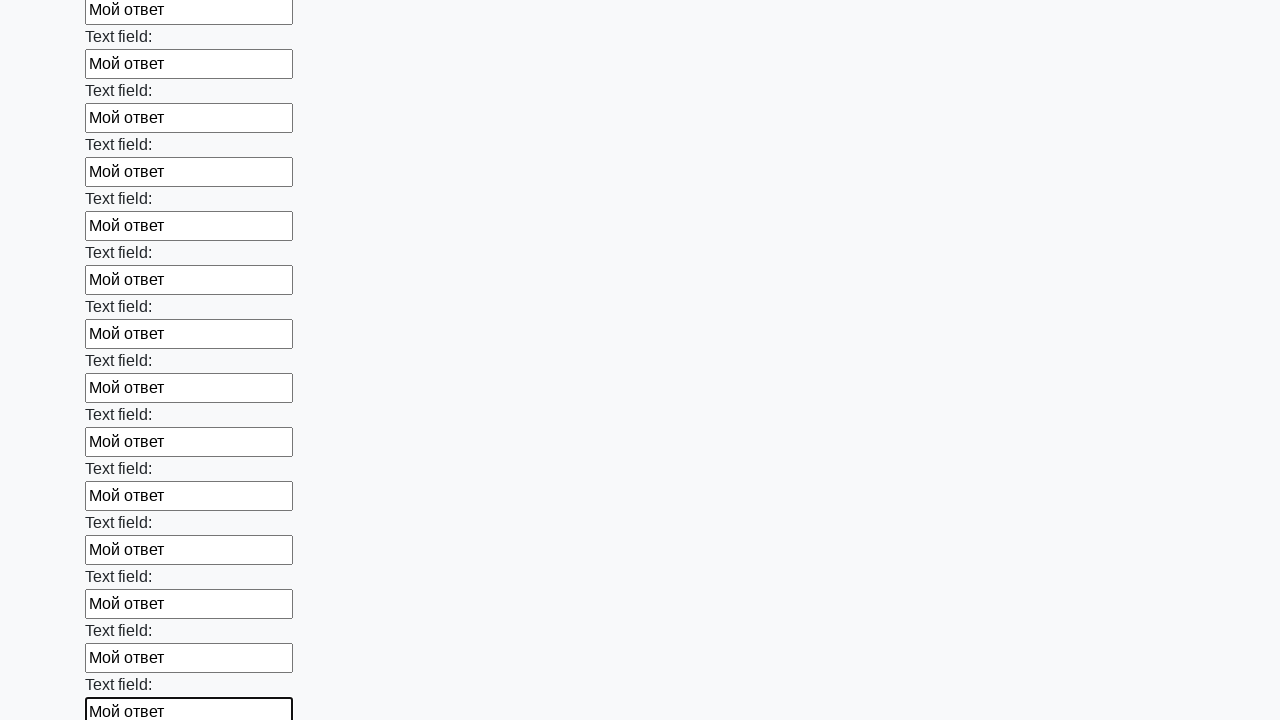

Filled an input field with 'Мой ответ' on input >> nth=75
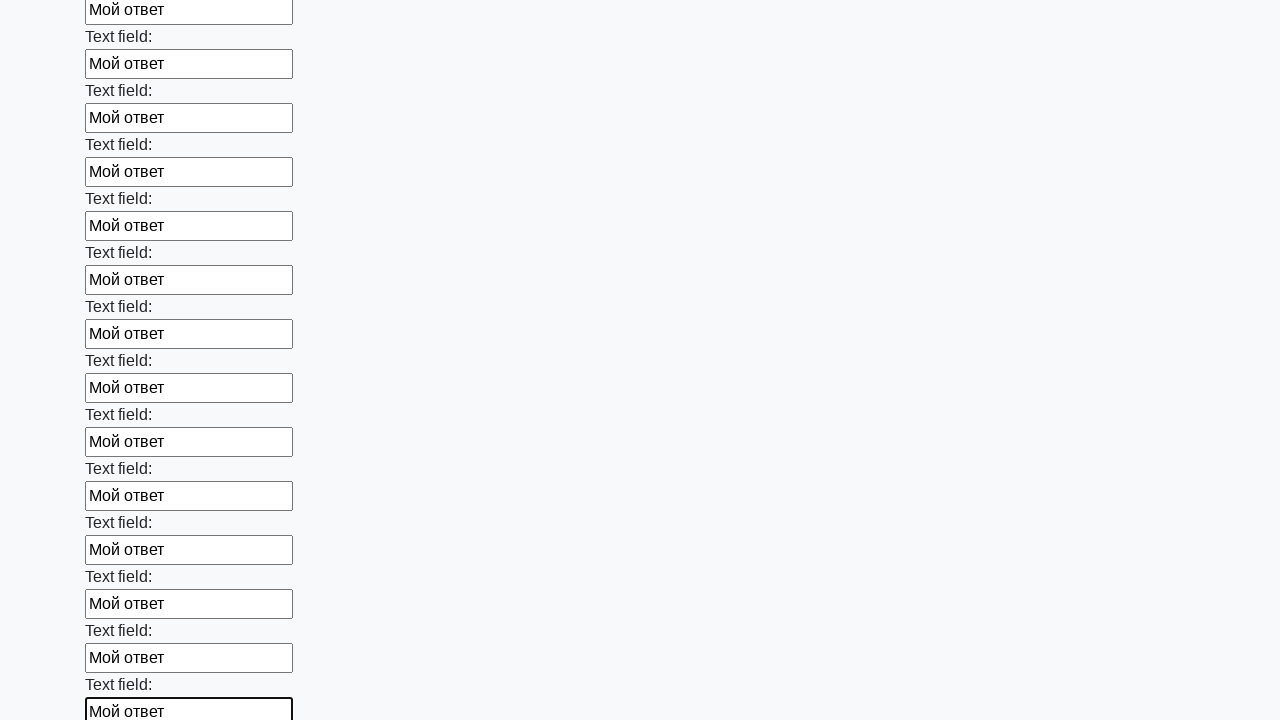

Filled an input field with 'Мой ответ' on input >> nth=76
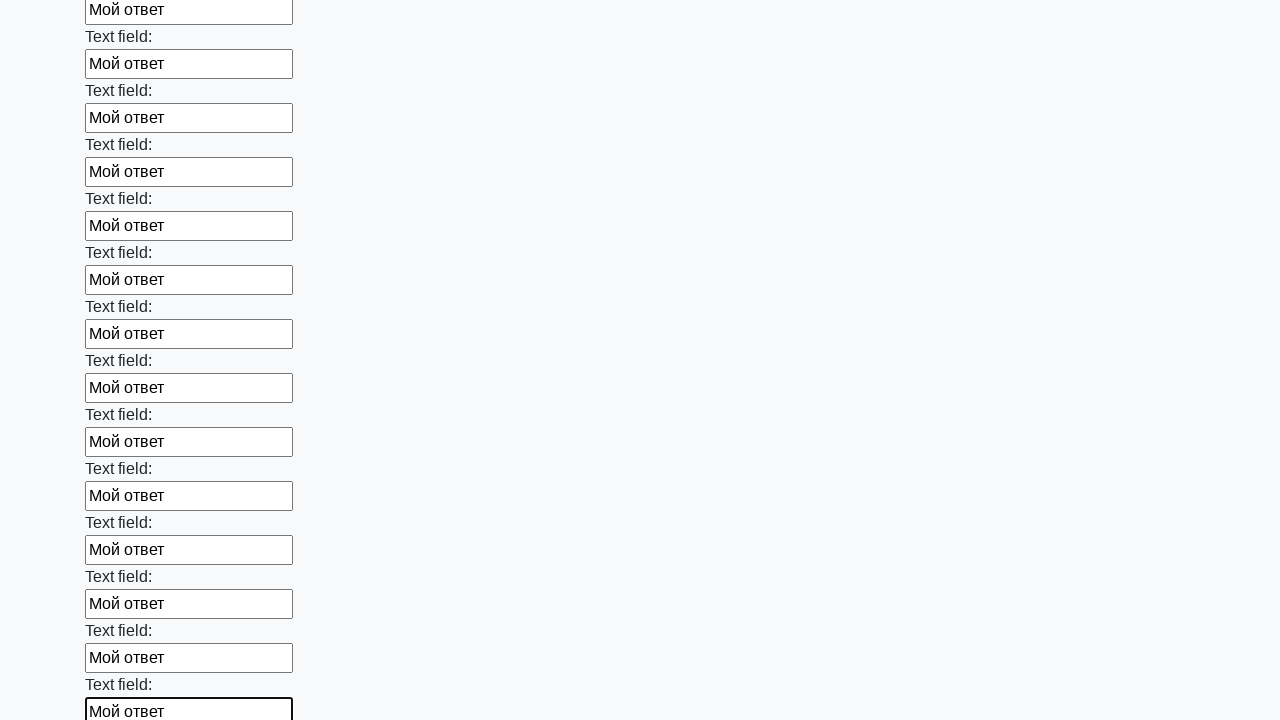

Filled an input field with 'Мой ответ' on input >> nth=77
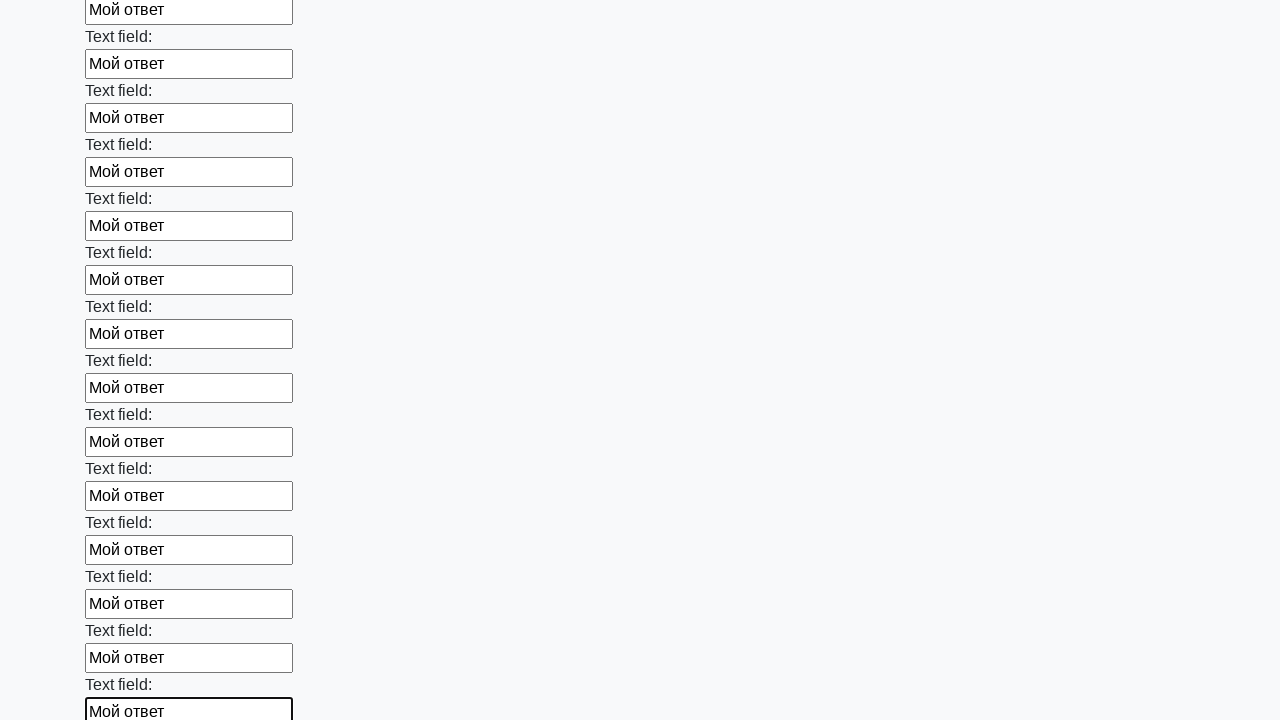

Filled an input field with 'Мой ответ' on input >> nth=78
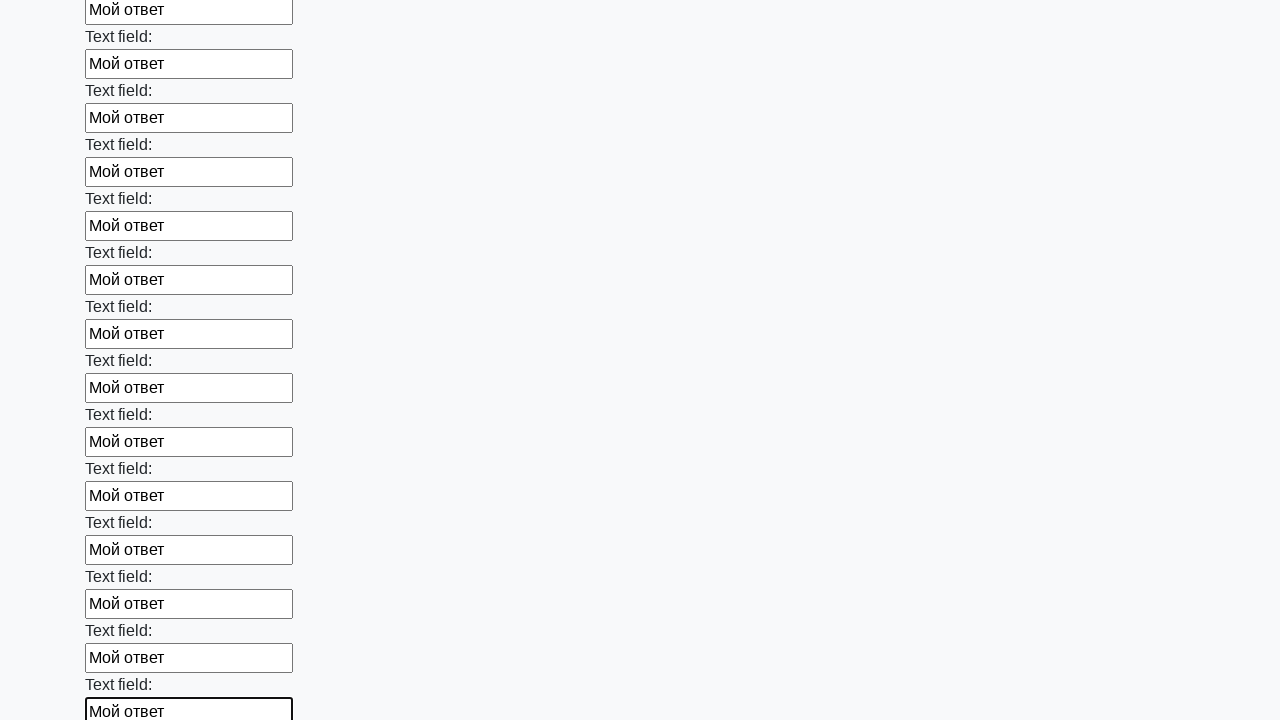

Filled an input field with 'Мой ответ' on input >> nth=79
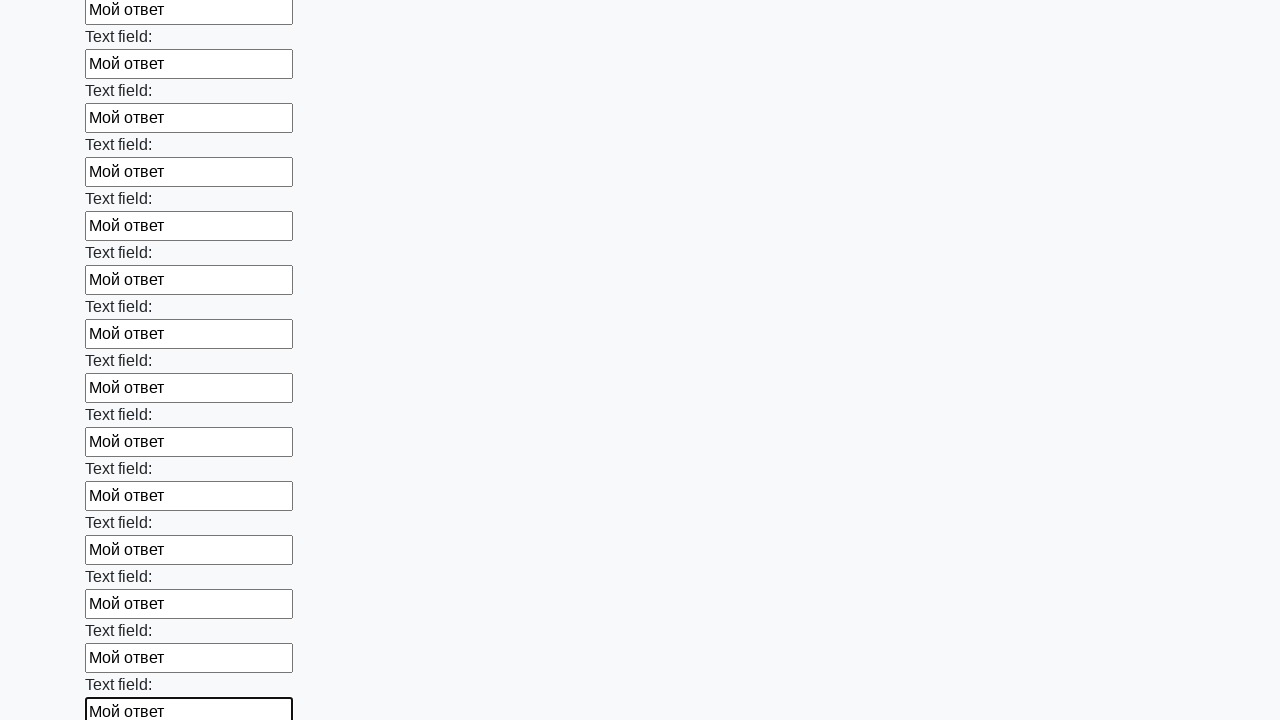

Filled an input field with 'Мой ответ' on input >> nth=80
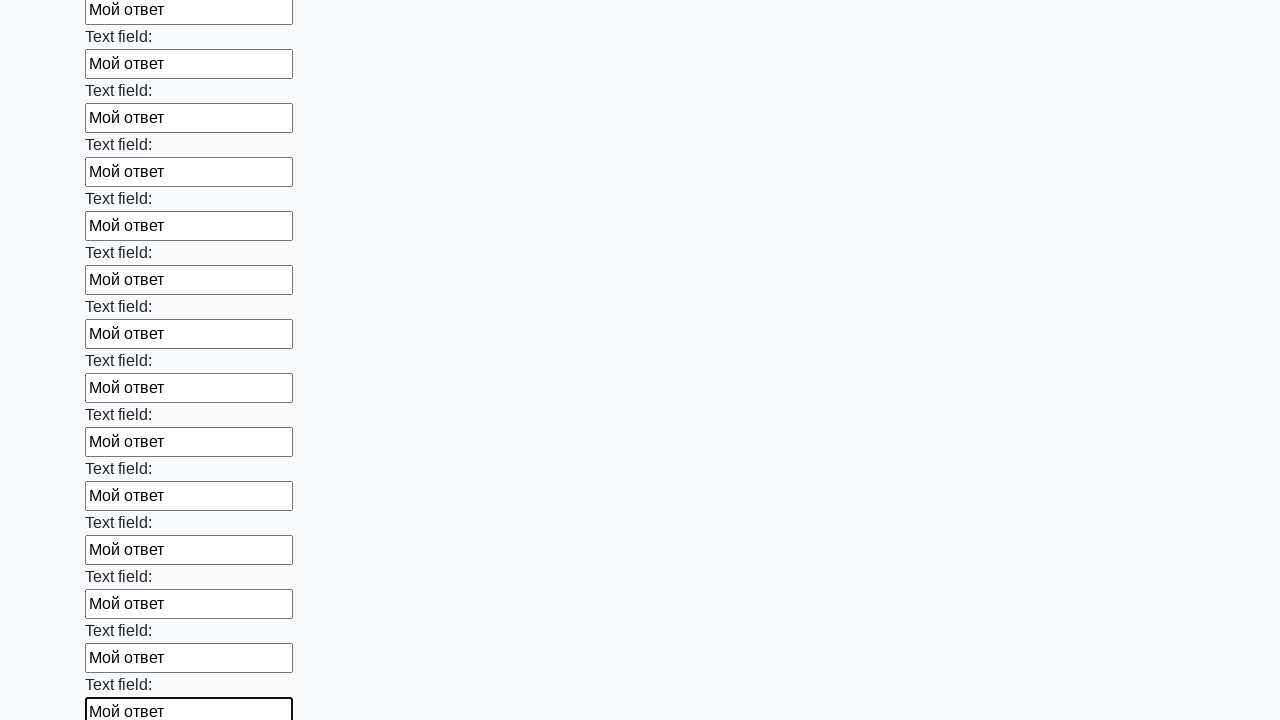

Filled an input field with 'Мой ответ' on input >> nth=81
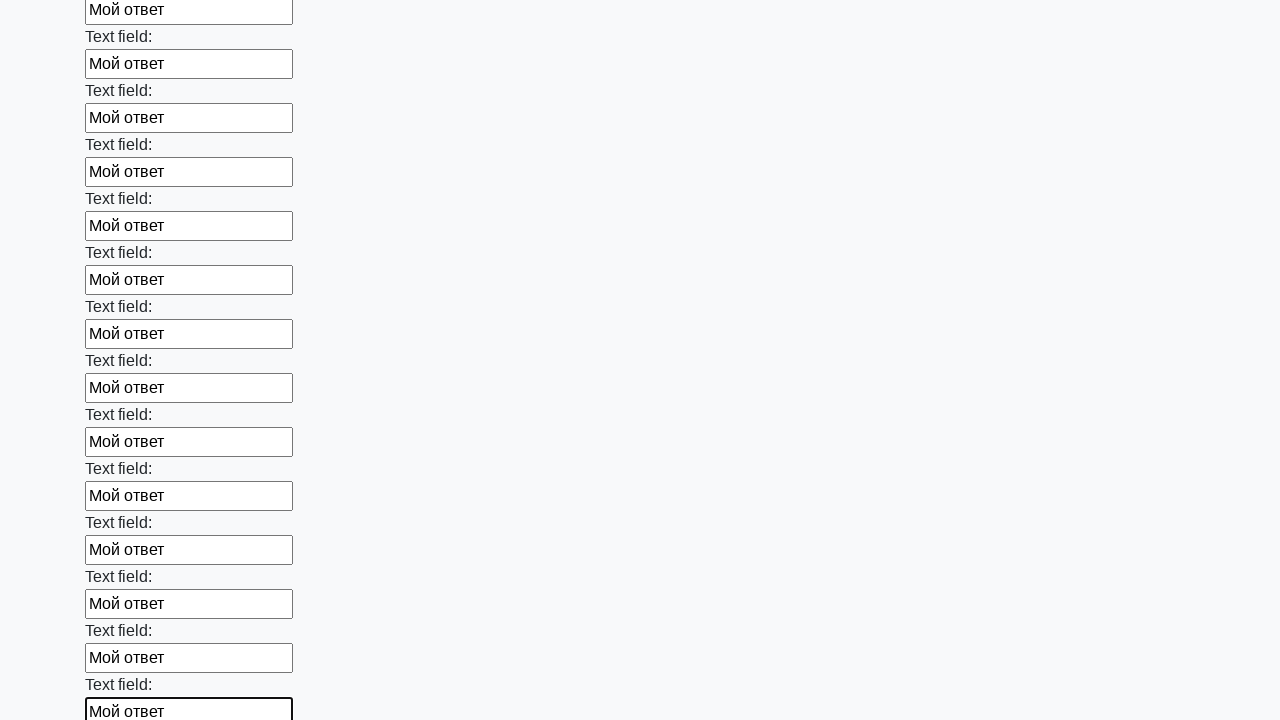

Filled an input field with 'Мой ответ' on input >> nth=82
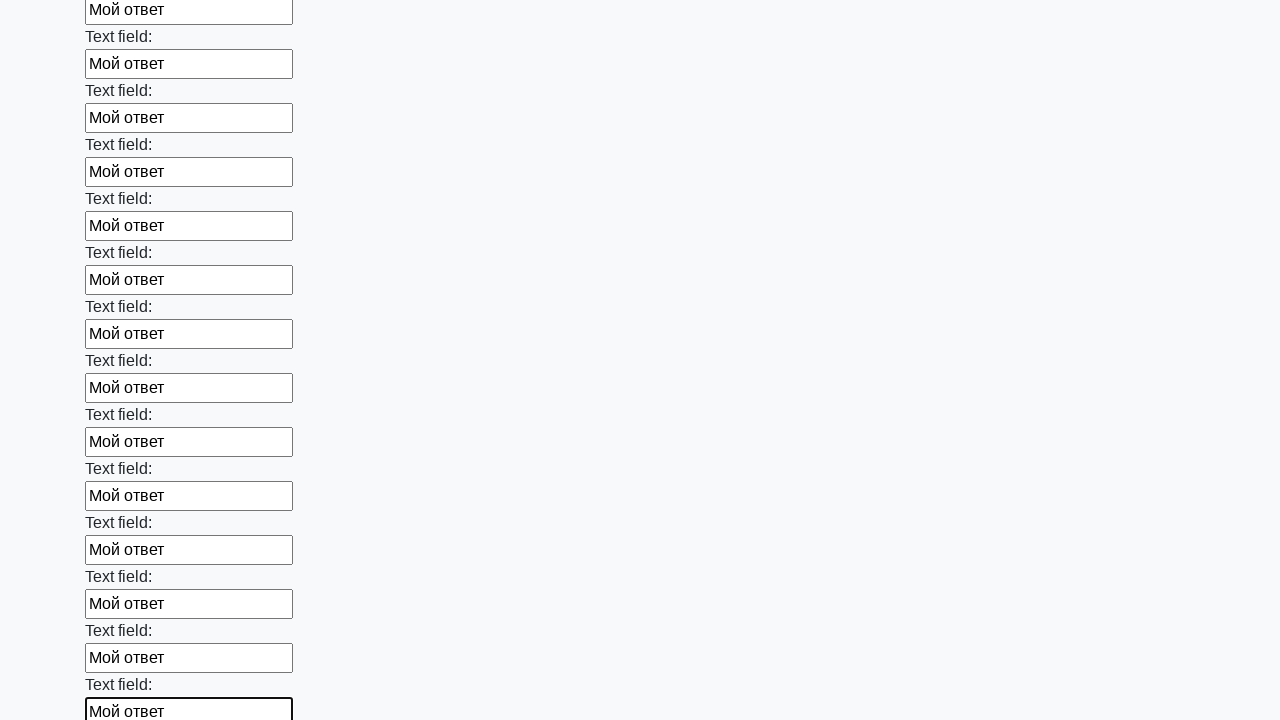

Filled an input field with 'Мой ответ' on input >> nth=83
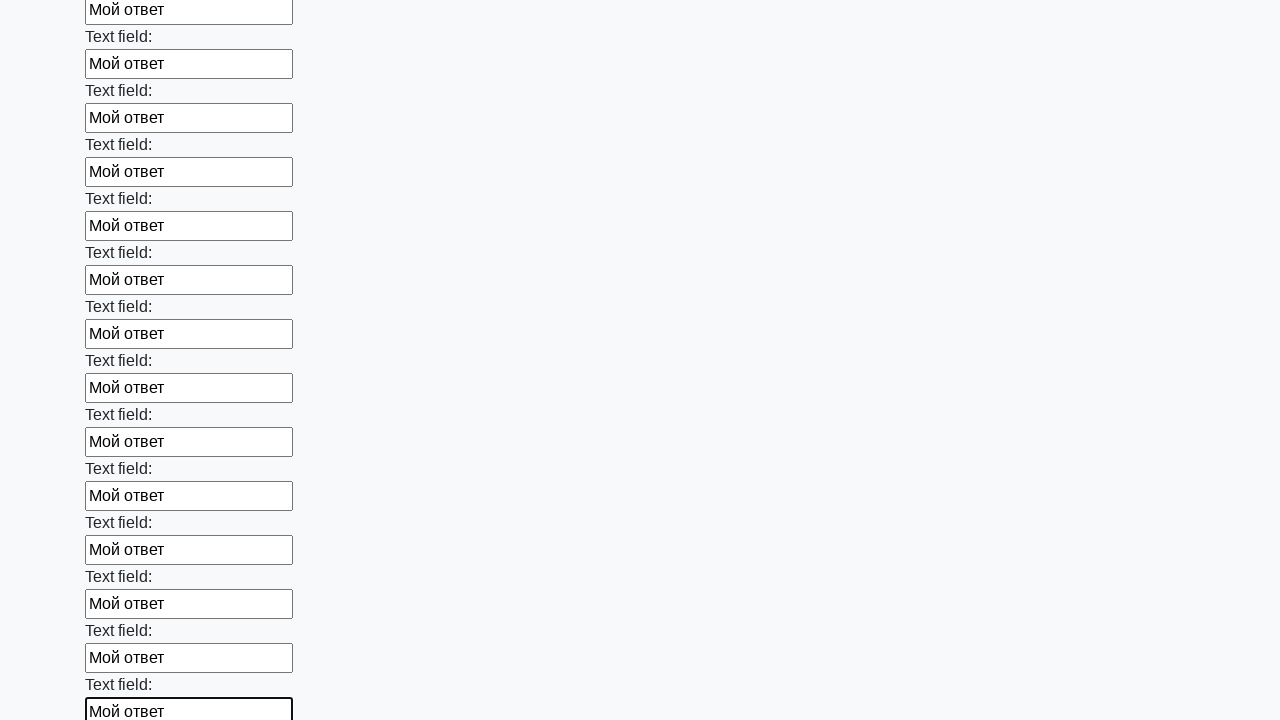

Filled an input field with 'Мой ответ' on input >> nth=84
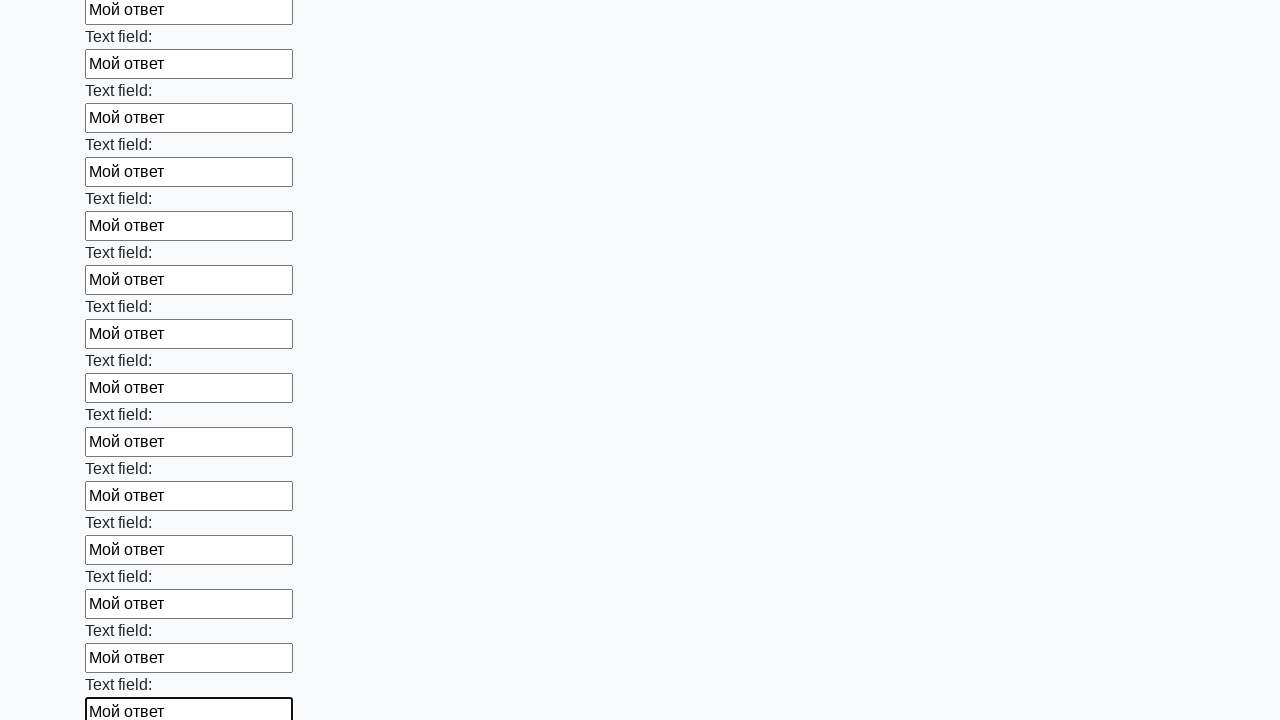

Filled an input field with 'Мой ответ' on input >> nth=85
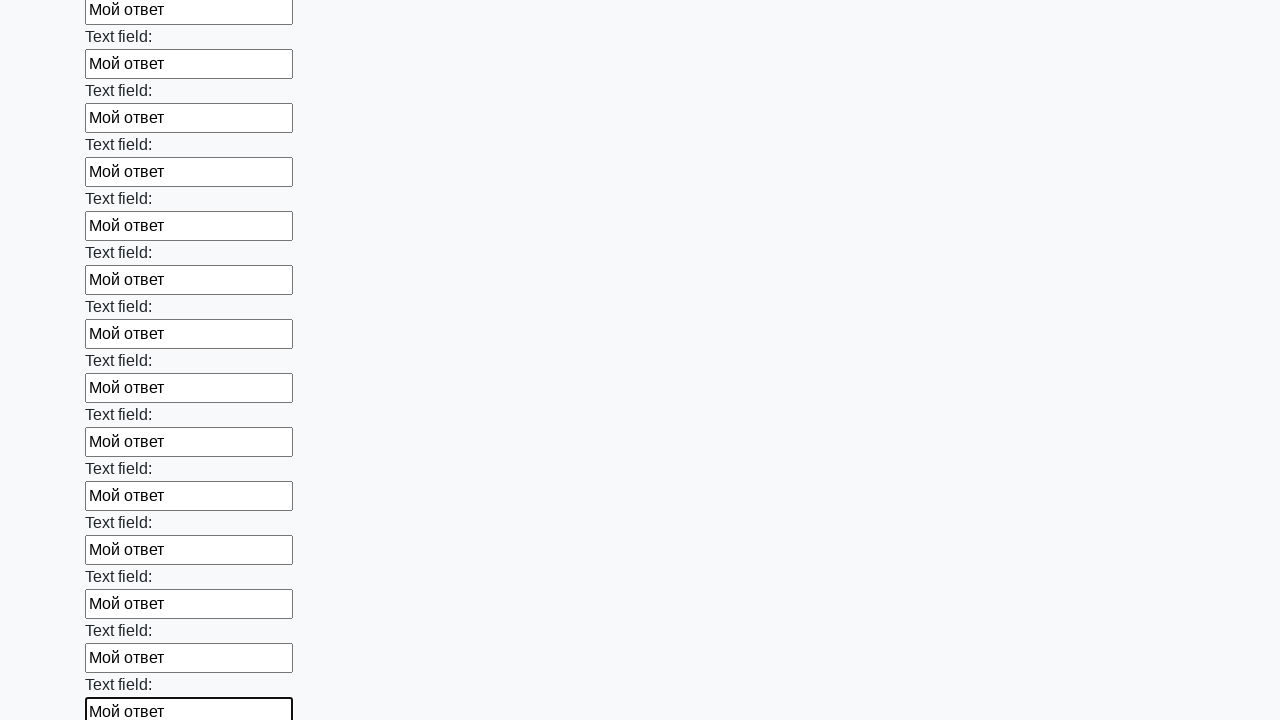

Filled an input field with 'Мой ответ' on input >> nth=86
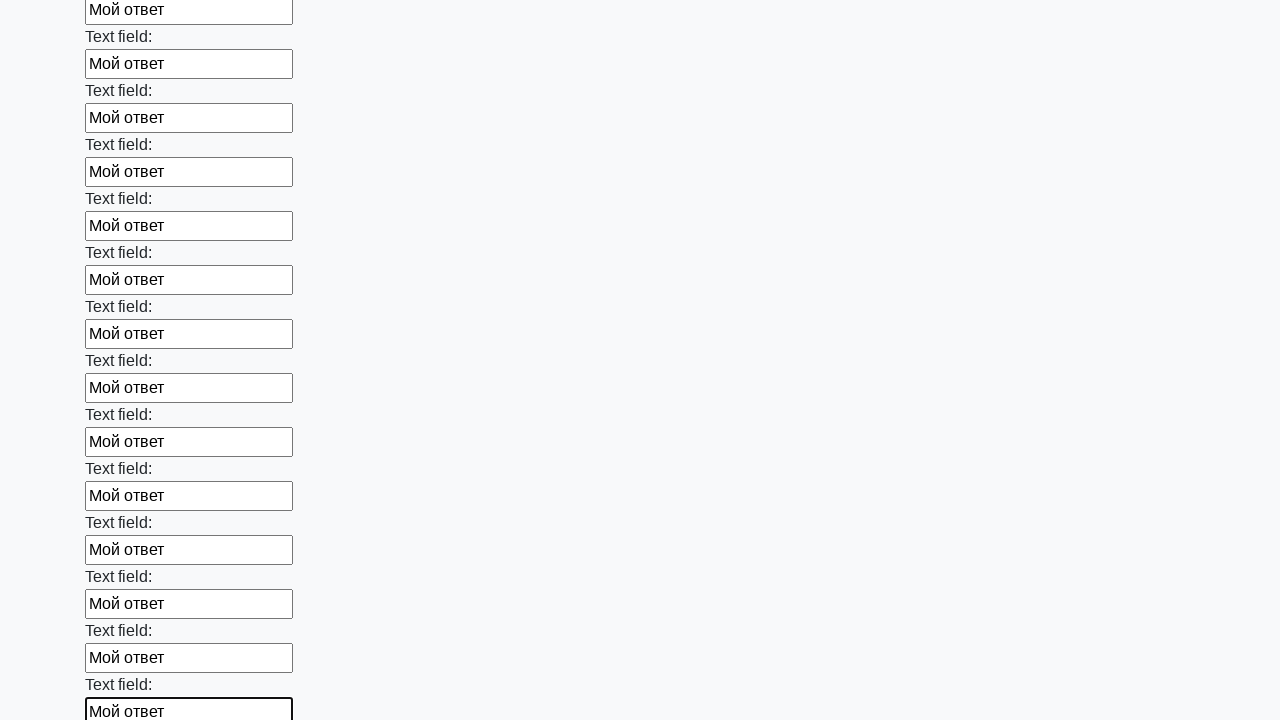

Filled an input field with 'Мой ответ' on input >> nth=87
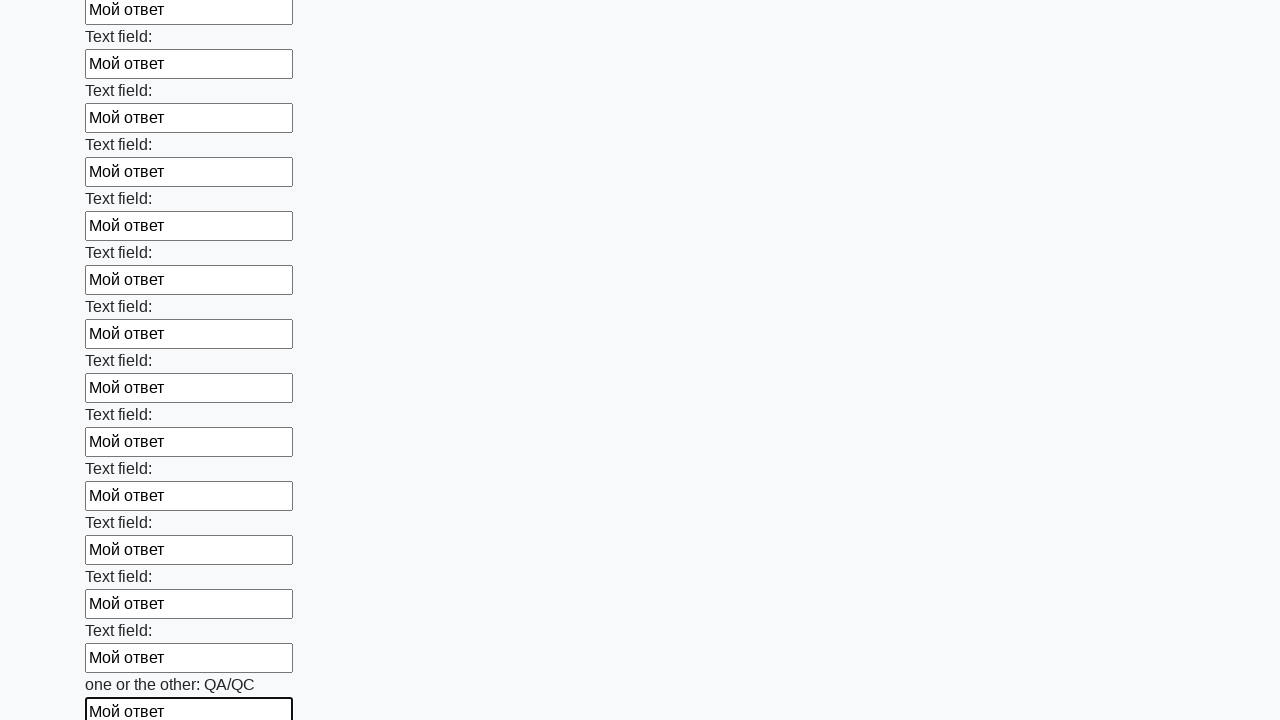

Filled an input field with 'Мой ответ' on input >> nth=88
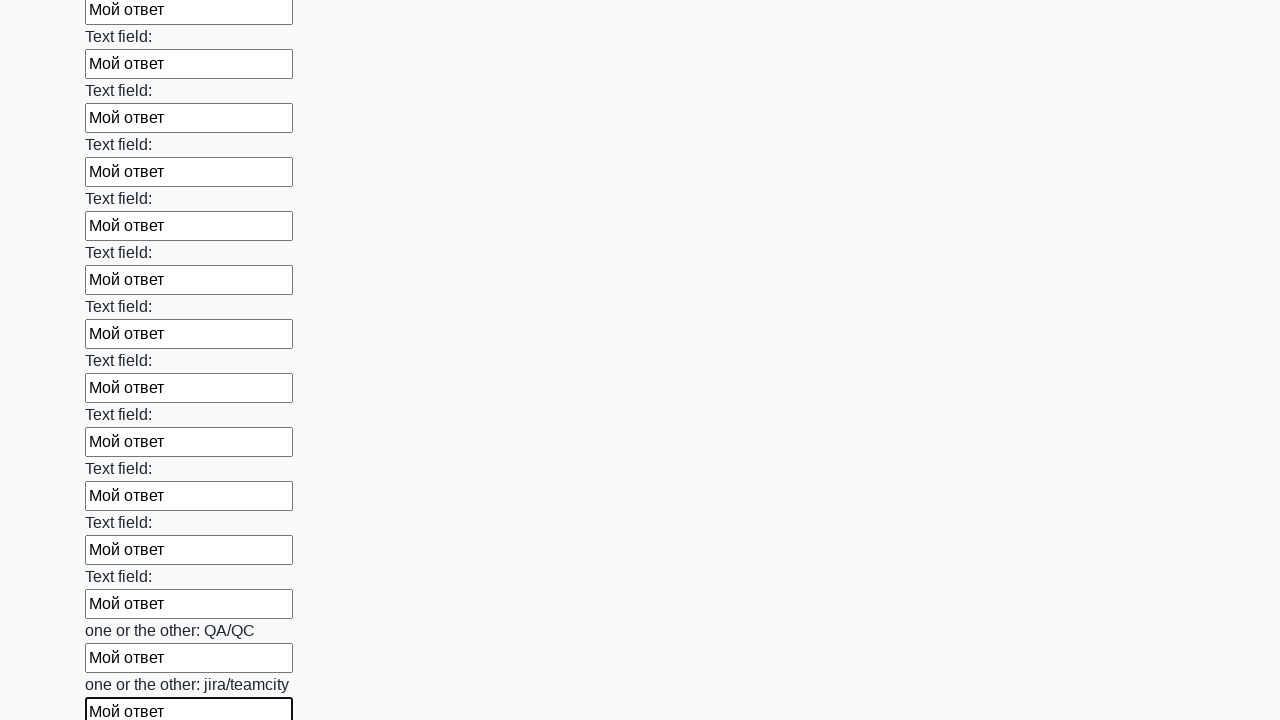

Filled an input field with 'Мой ответ' on input >> nth=89
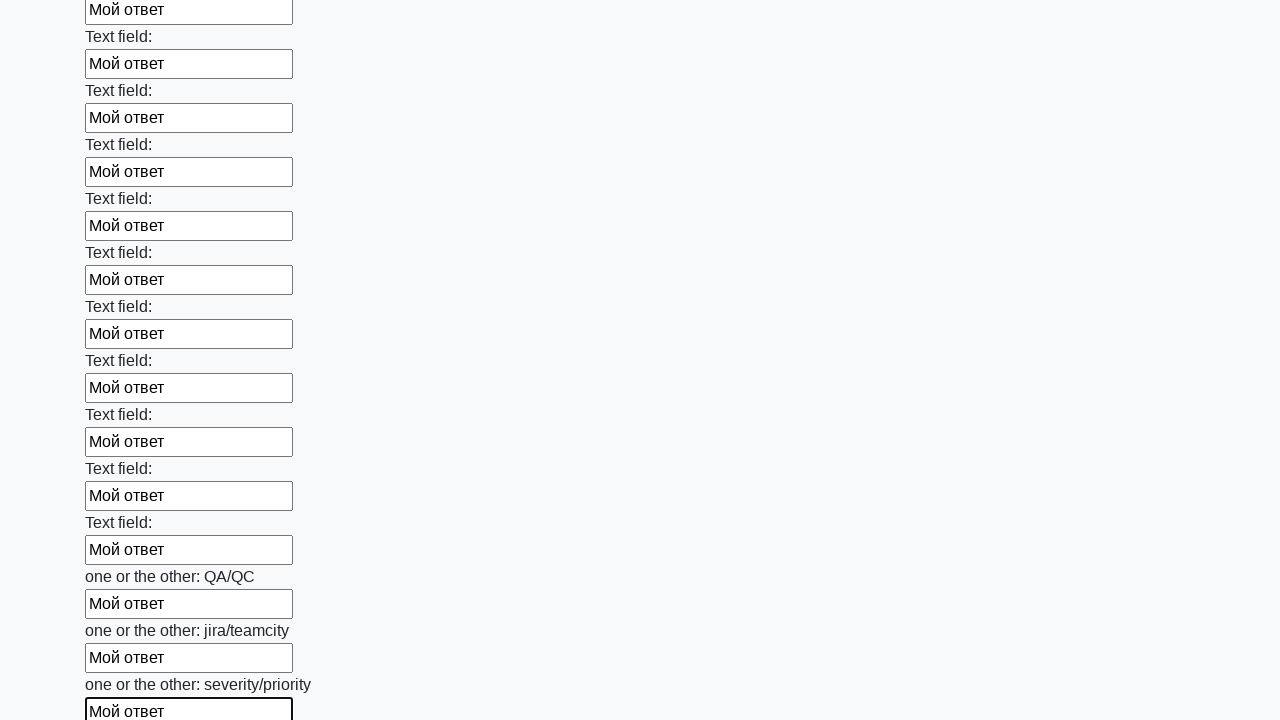

Filled an input field with 'Мой ответ' on input >> nth=90
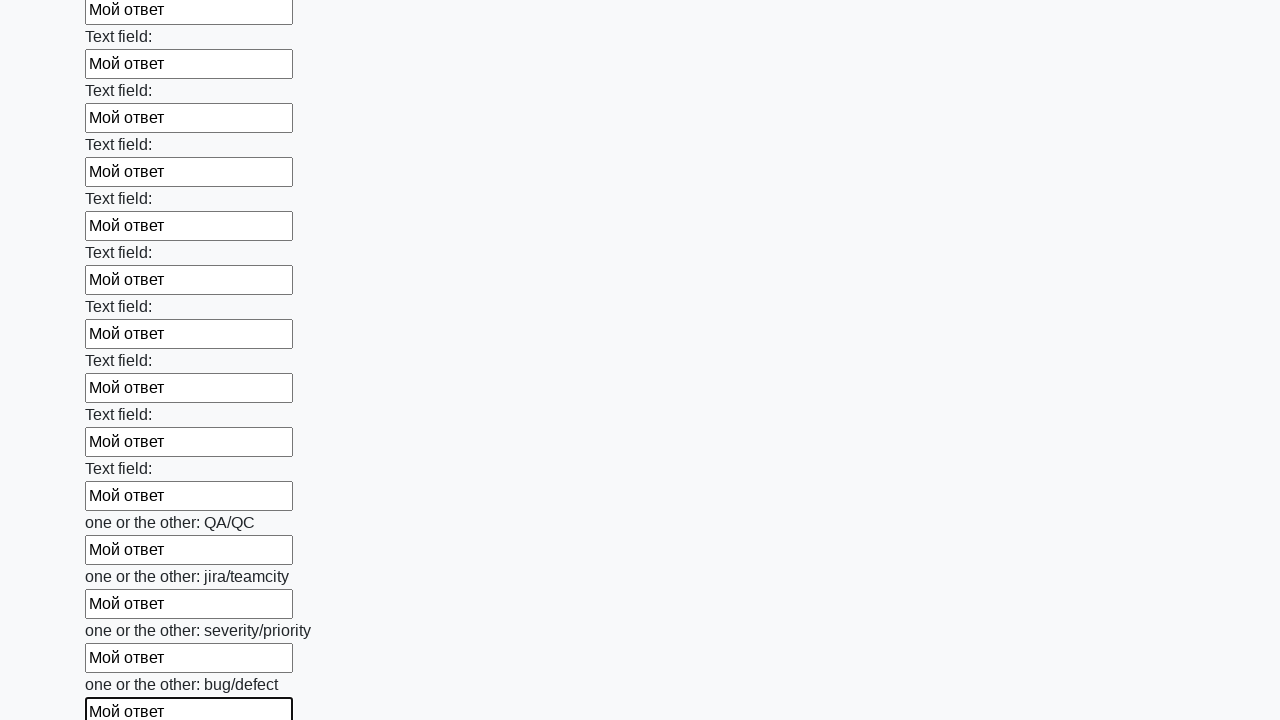

Filled an input field with 'Мой ответ' on input >> nth=91
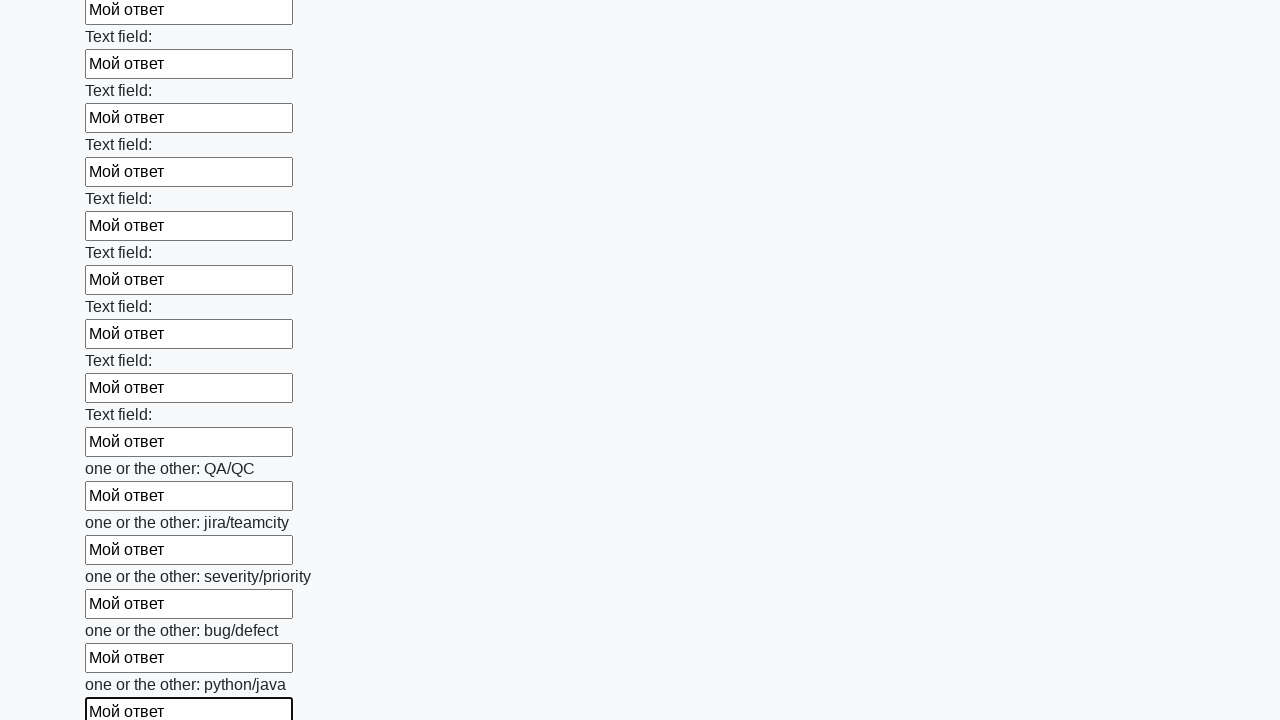

Filled an input field with 'Мой ответ' on input >> nth=92
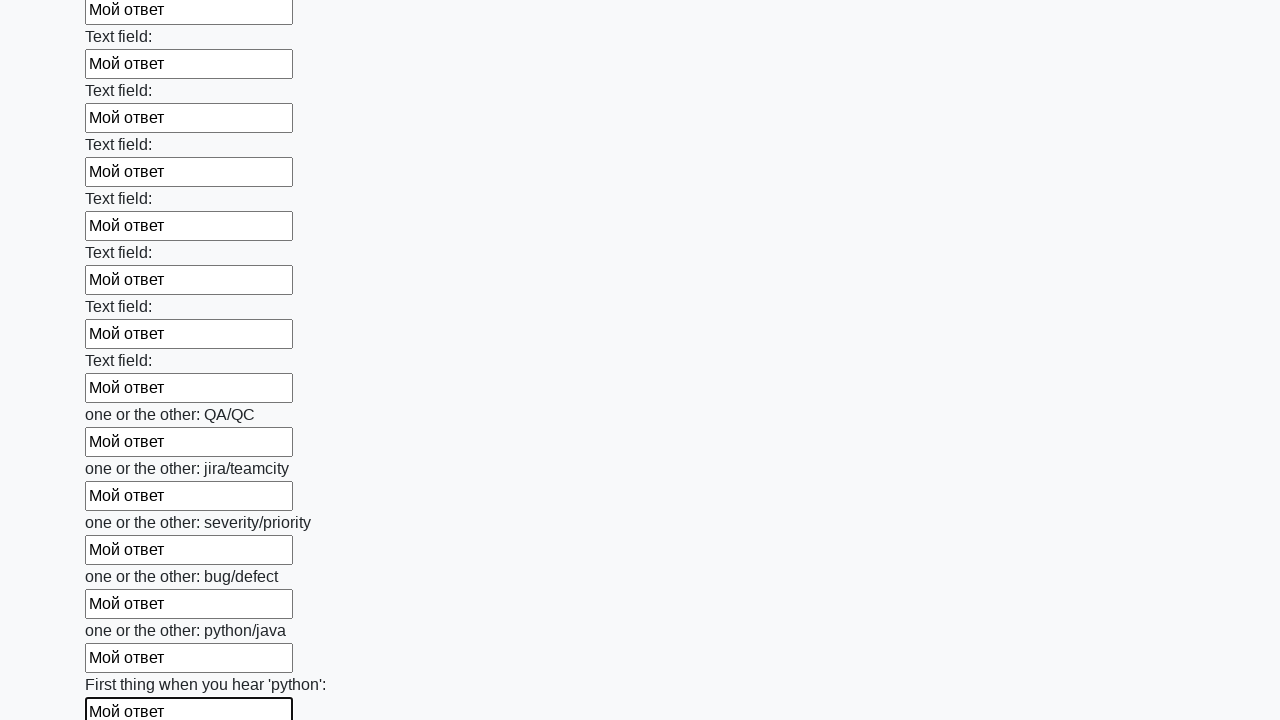

Filled an input field with 'Мой ответ' on input >> nth=93
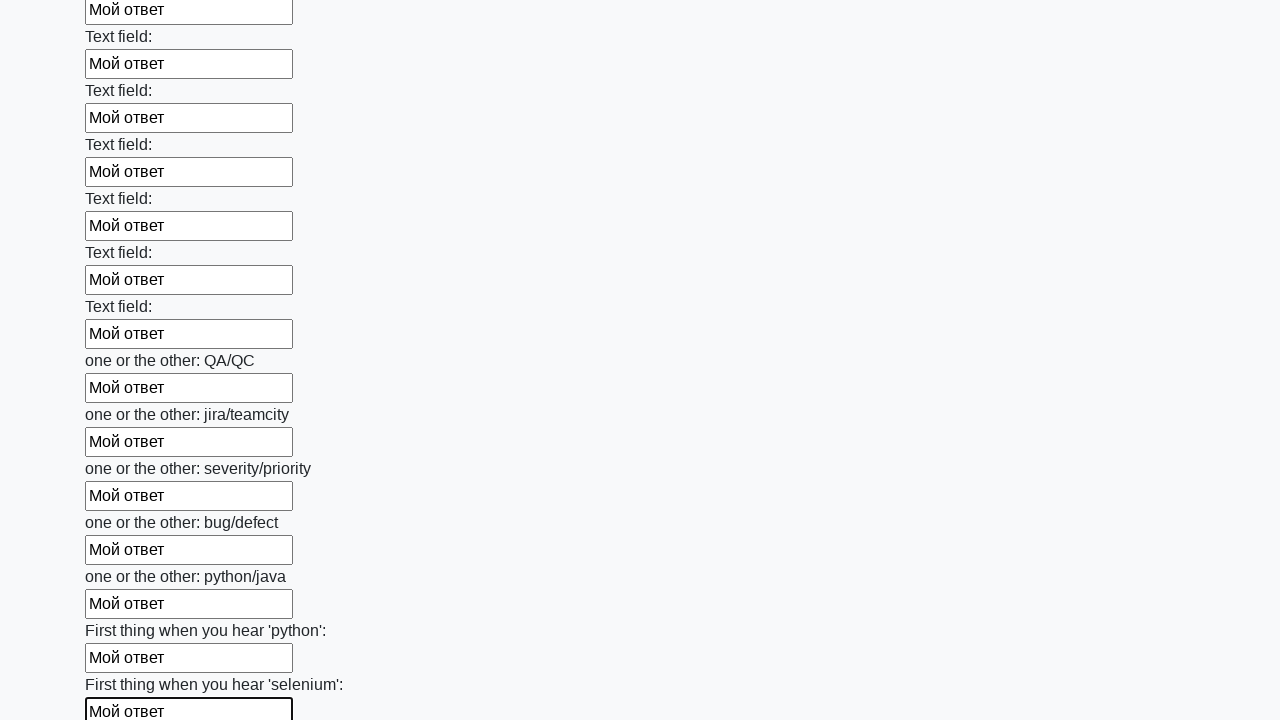

Filled an input field with 'Мой ответ' on input >> nth=94
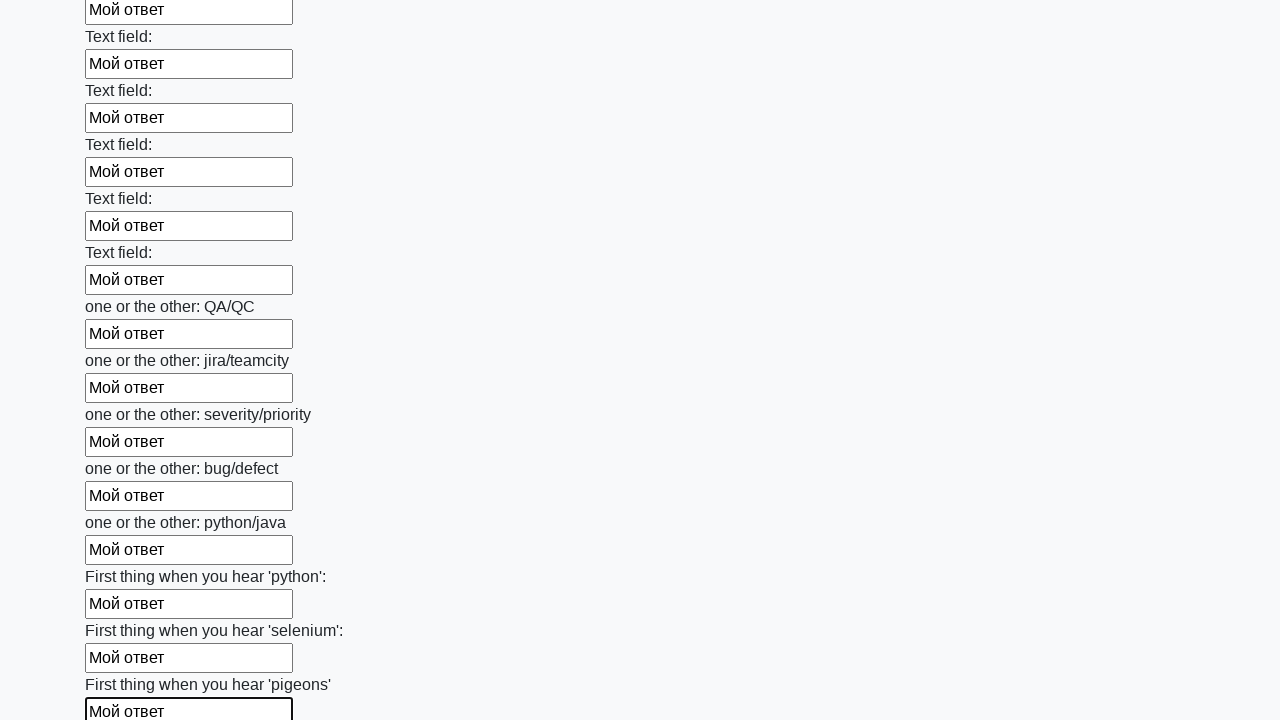

Filled an input field with 'Мой ответ' on input >> nth=95
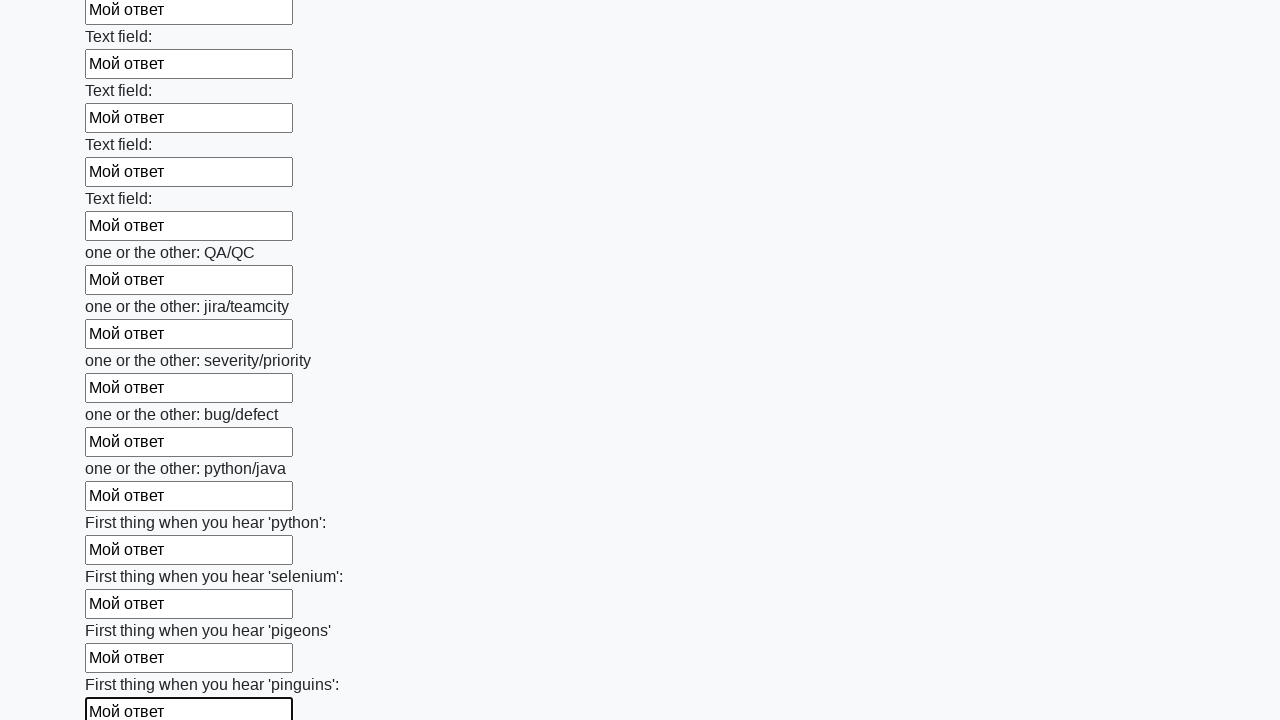

Filled an input field with 'Мой ответ' on input >> nth=96
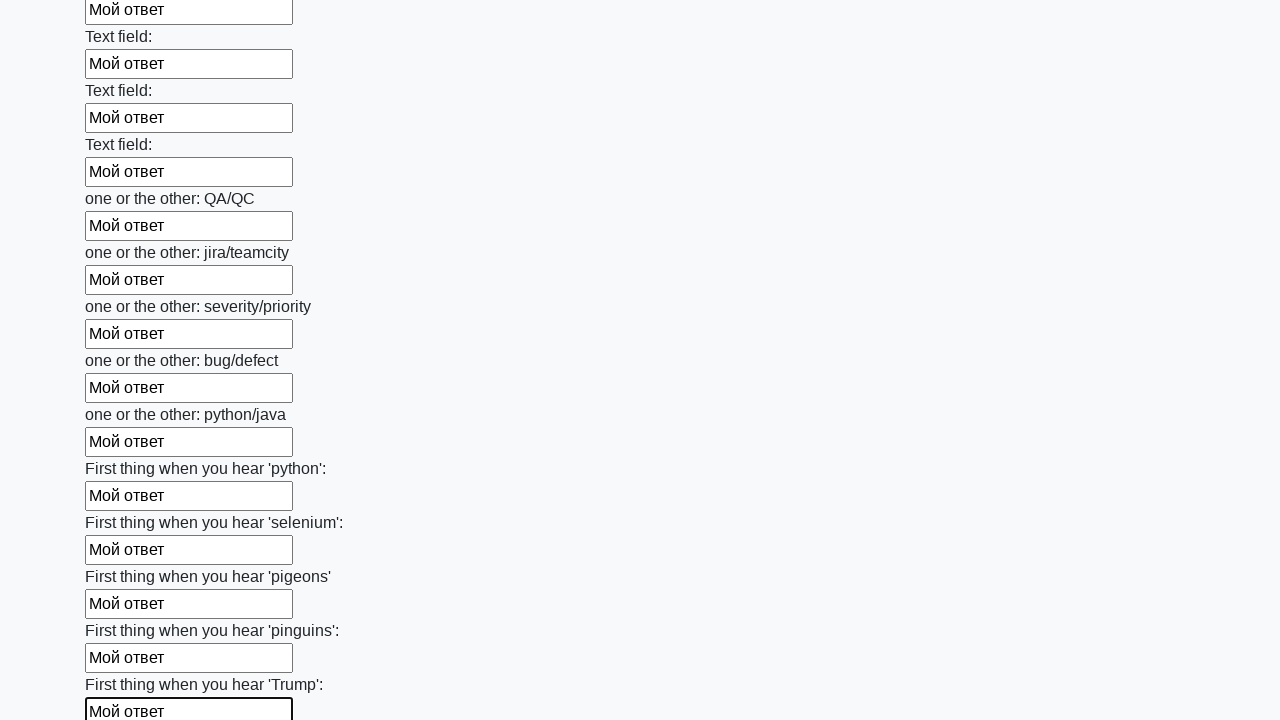

Filled an input field with 'Мой ответ' on input >> nth=97
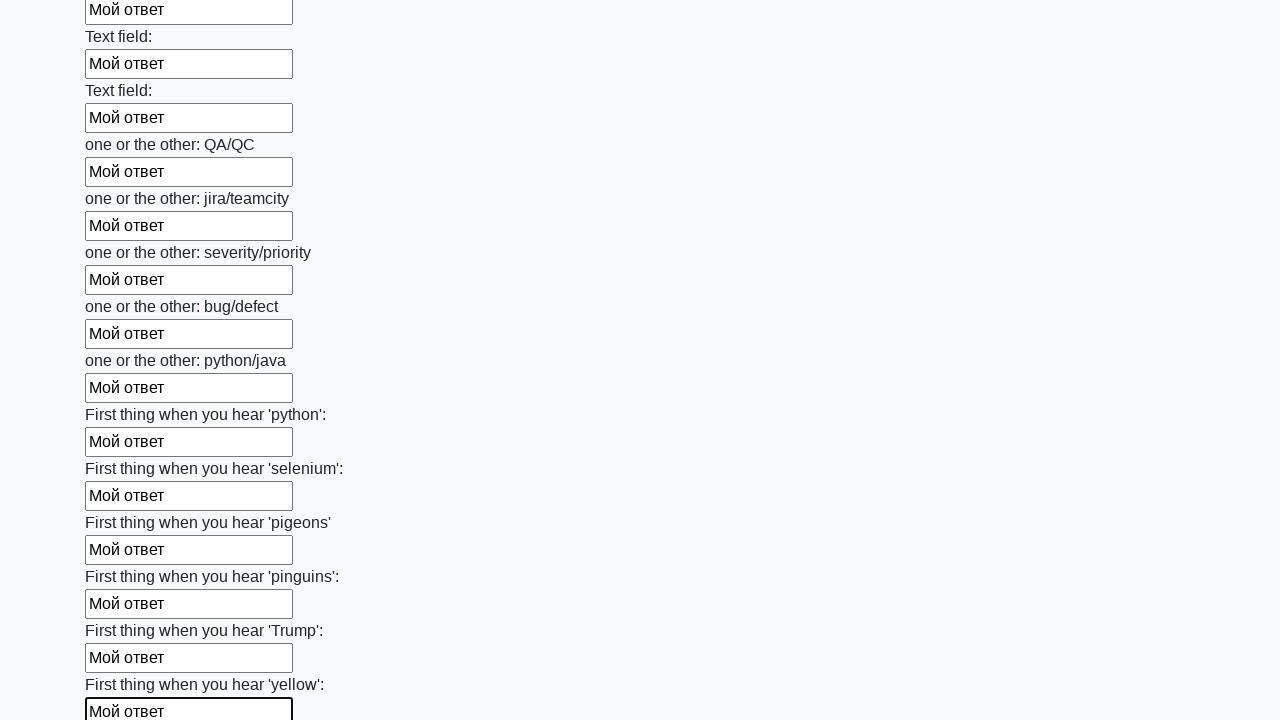

Filled an input field with 'Мой ответ' on input >> nth=98
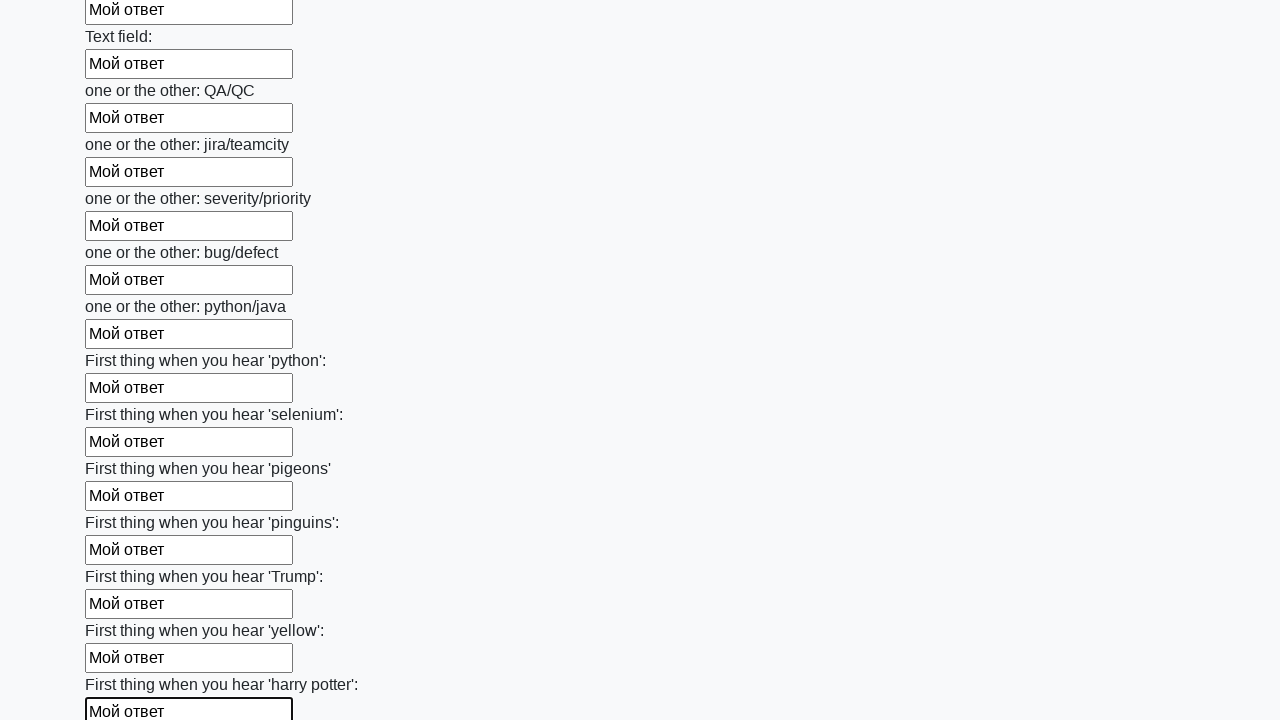

Filled an input field with 'Мой ответ' on input >> nth=99
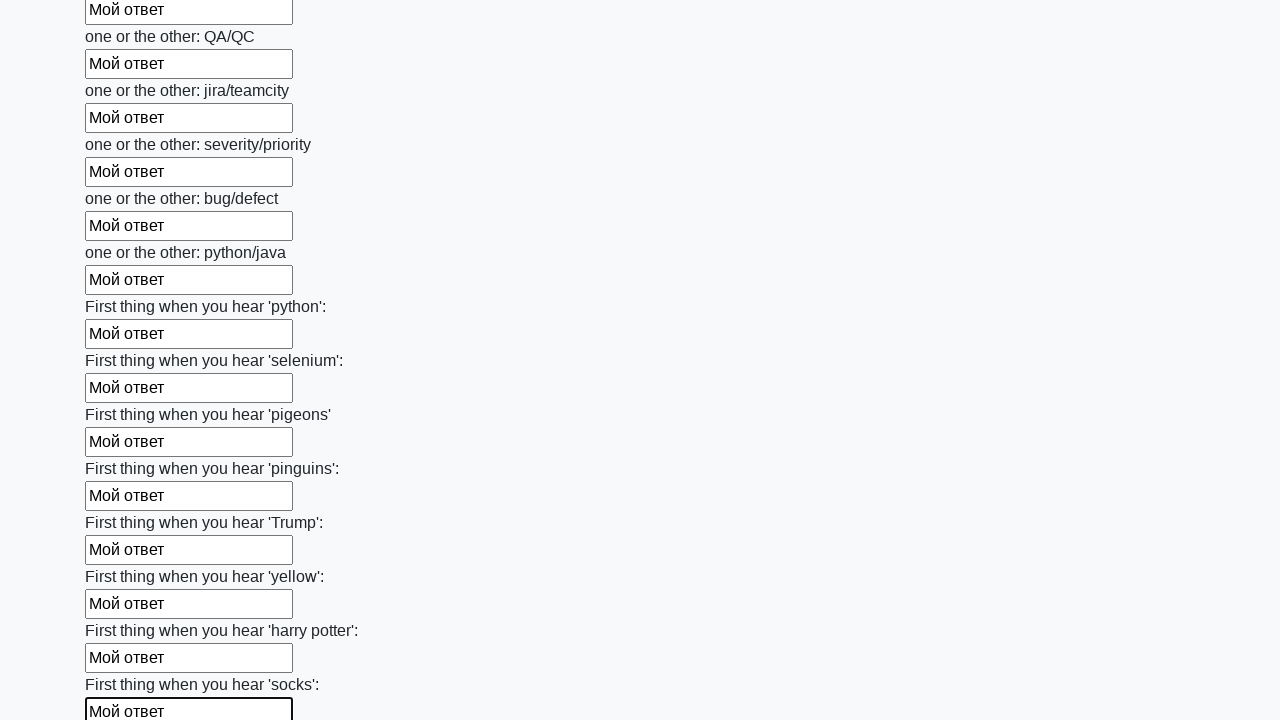

Clicked submit button to submit the form at (123, 611) on button.btn
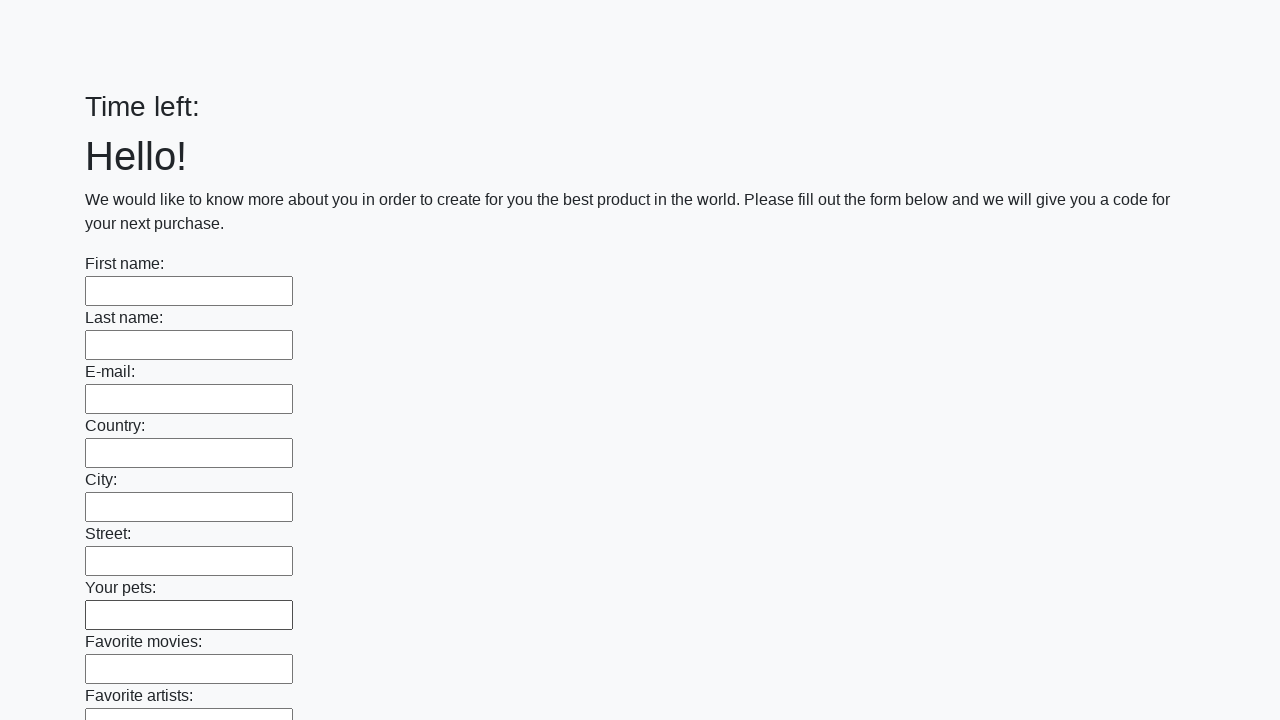

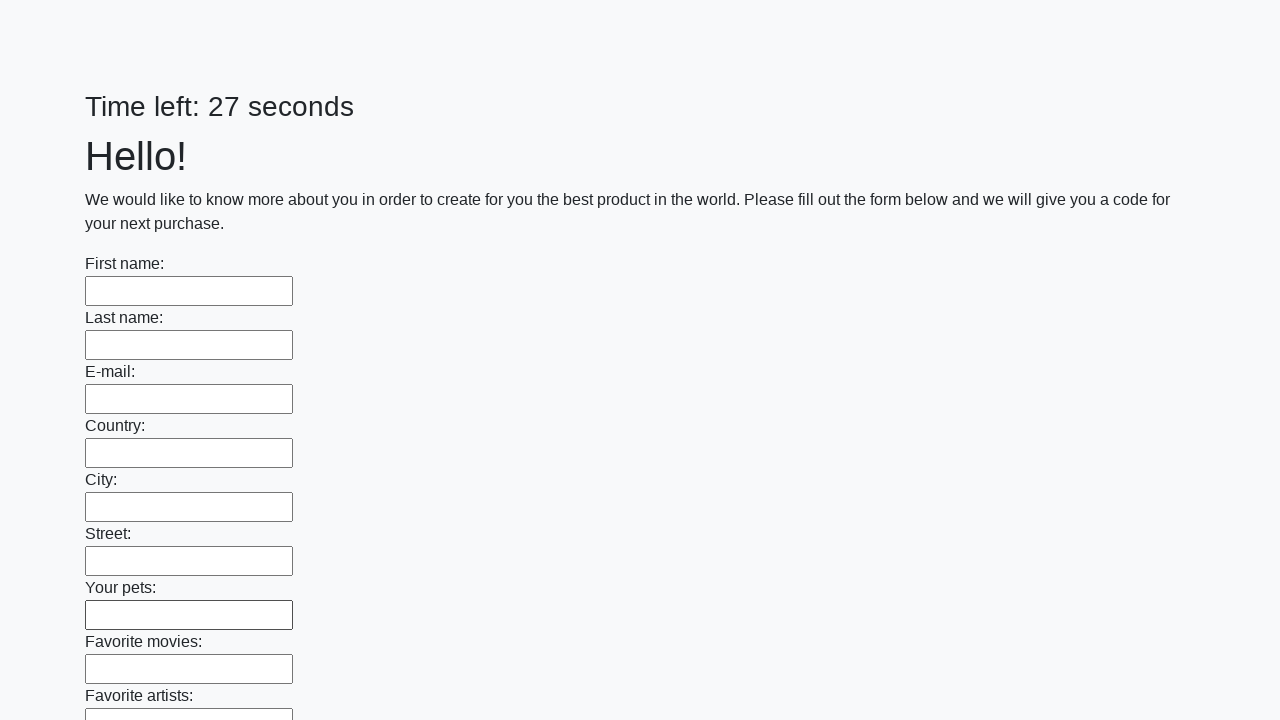